Fills all input fields in a form with the same text value, submits the form, and handles the resulting alert dialog

Starting URL: http://suninjuly.github.io/huge_form.html

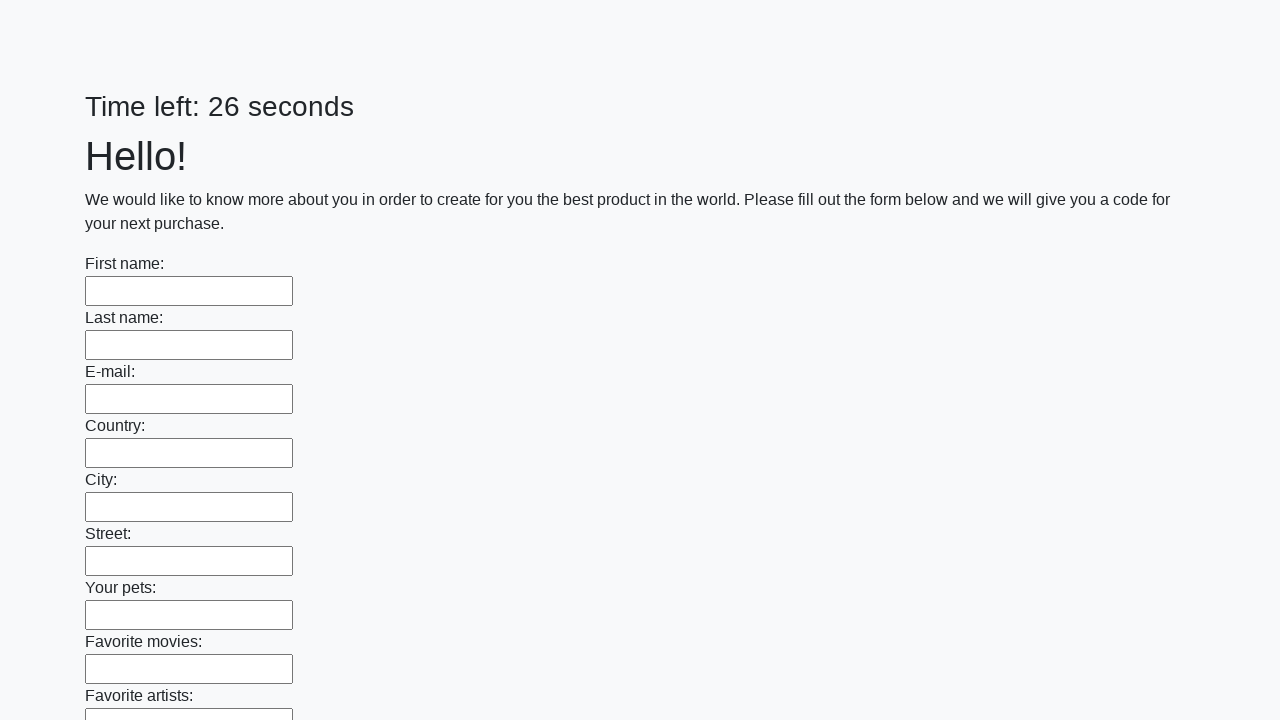

Located all input elements on the page
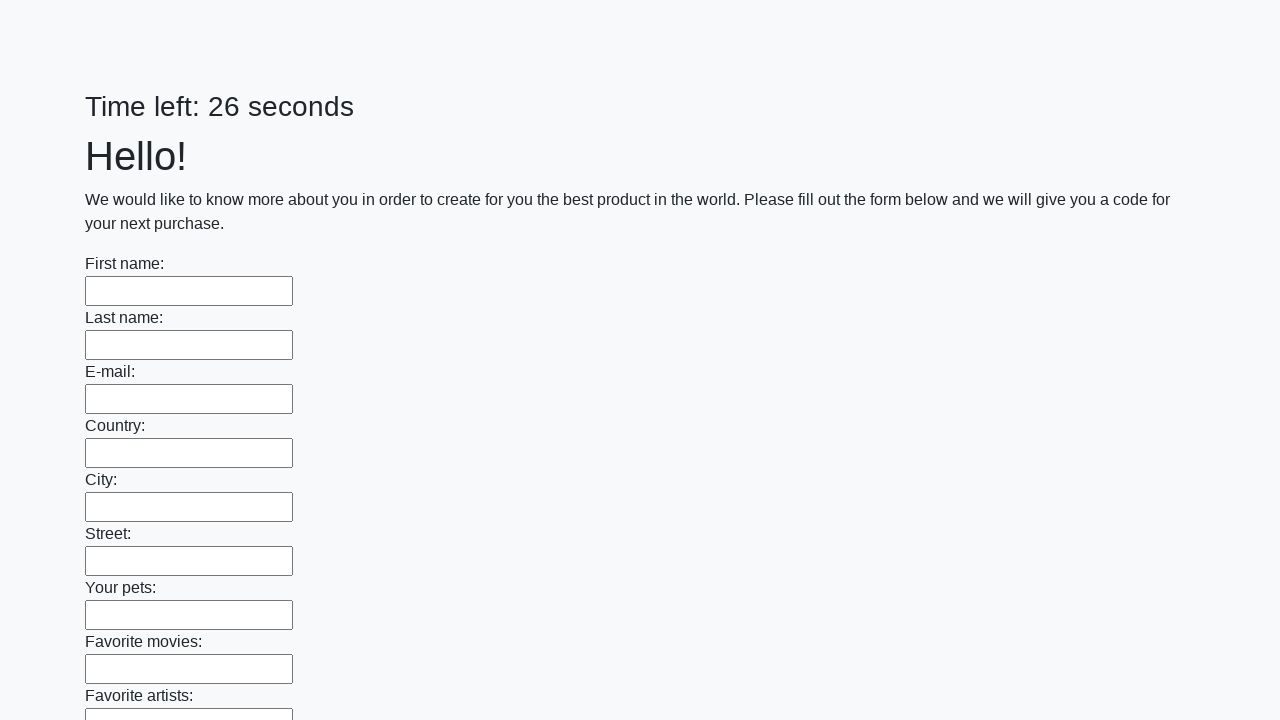

Filled input field with 'Мой ответ' on input >> nth=0
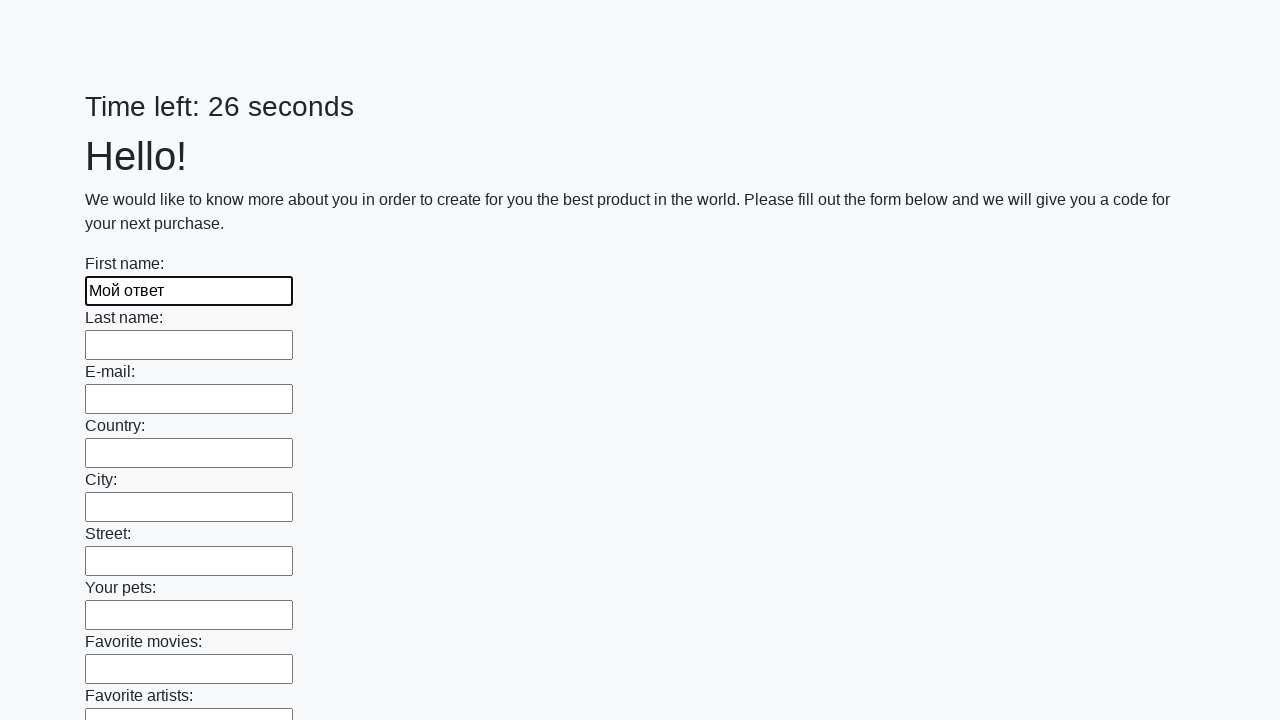

Filled input field with 'Мой ответ' on input >> nth=1
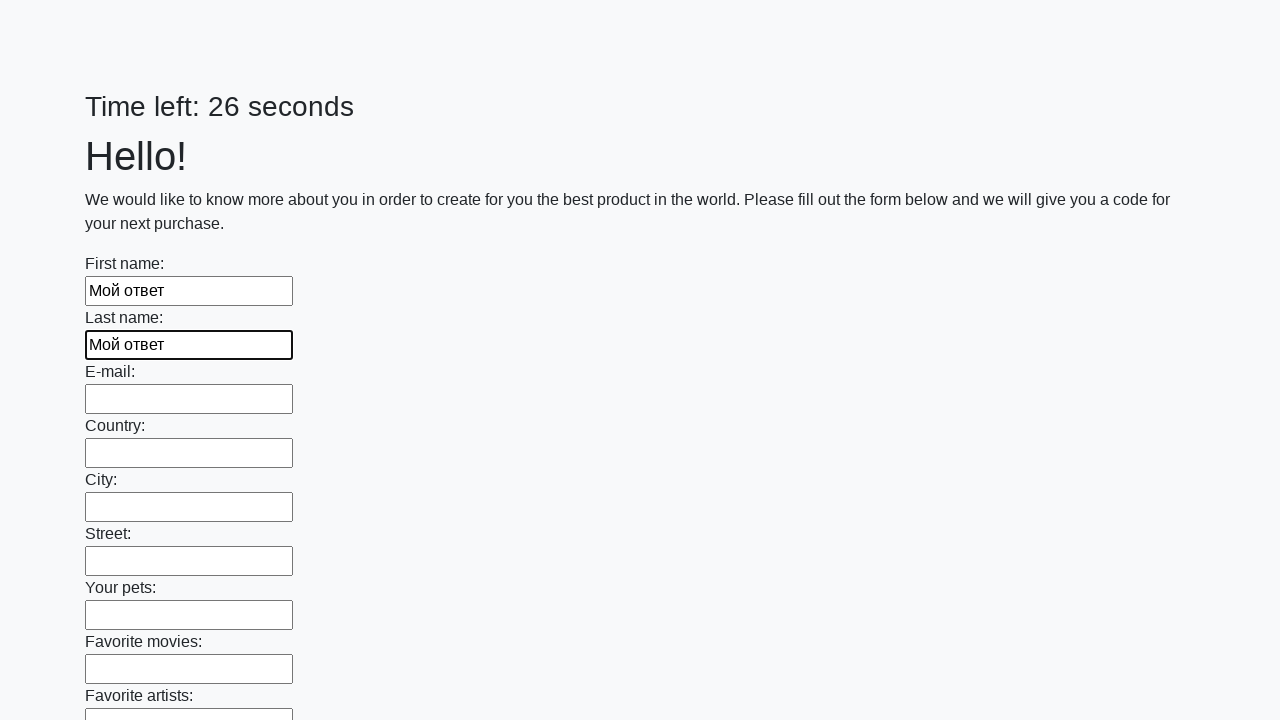

Filled input field with 'Мой ответ' on input >> nth=2
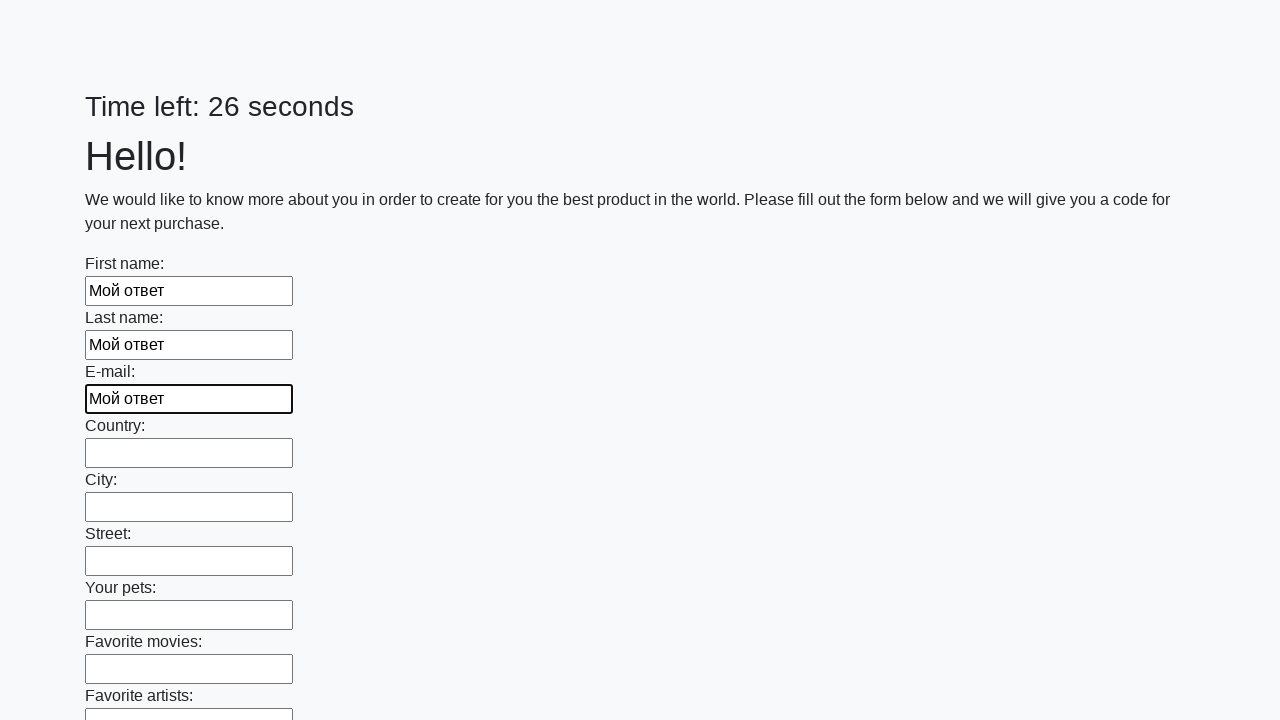

Filled input field with 'Мой ответ' on input >> nth=3
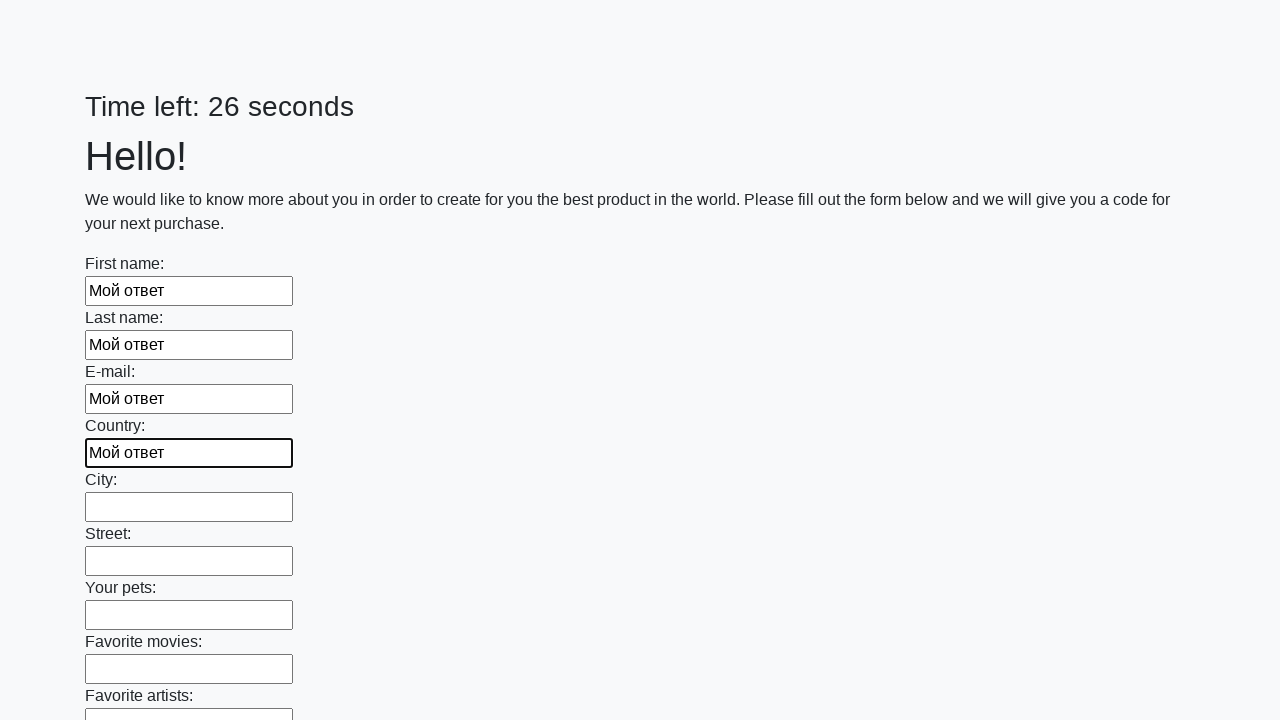

Filled input field with 'Мой ответ' on input >> nth=4
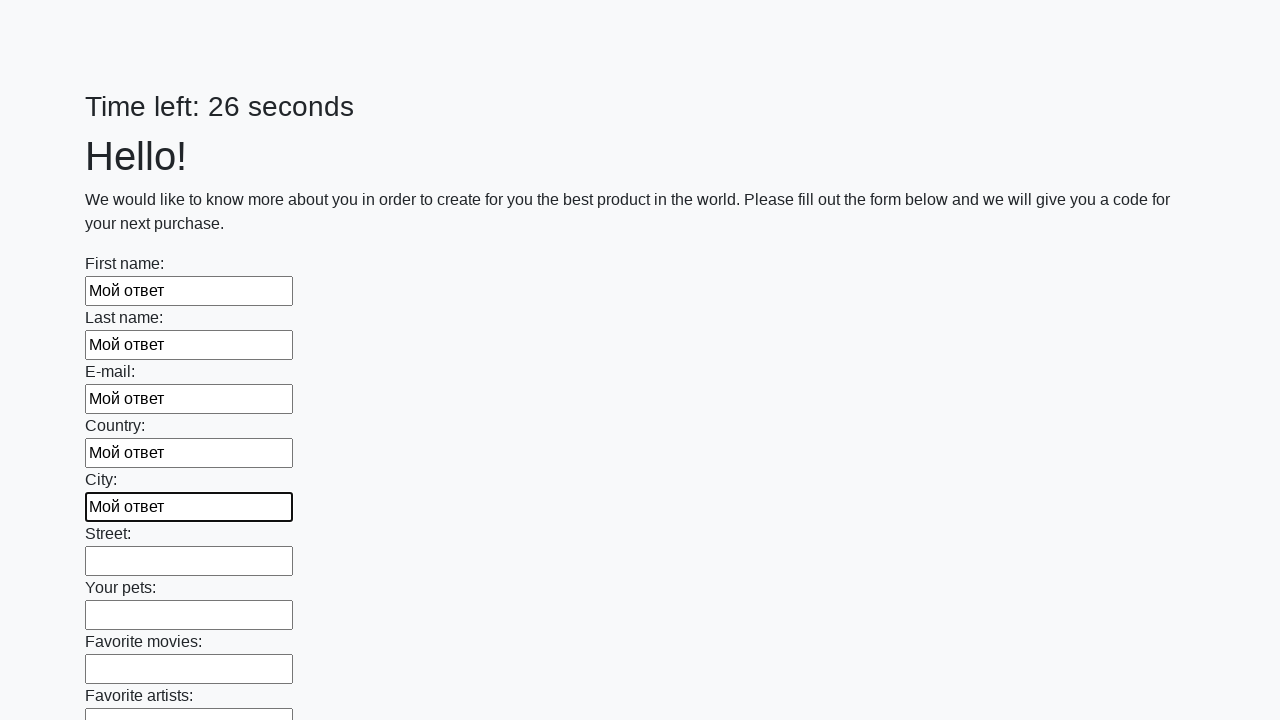

Filled input field with 'Мой ответ' on input >> nth=5
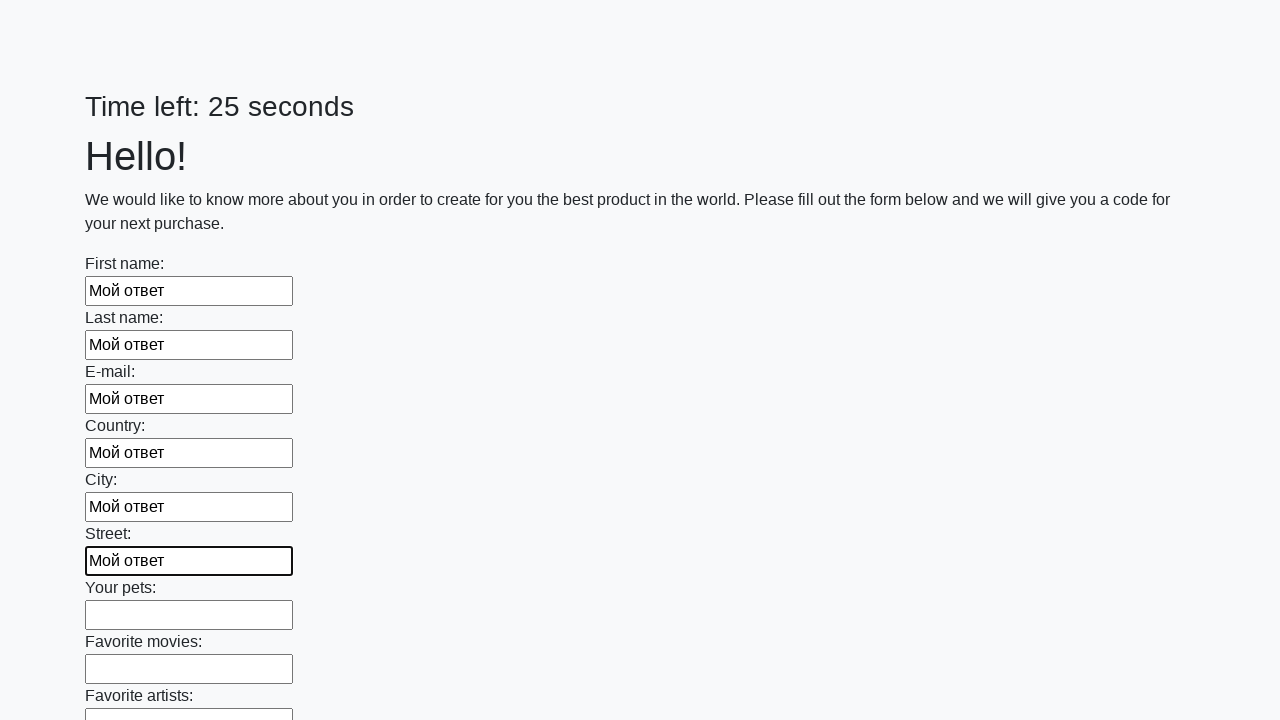

Filled input field with 'Мой ответ' on input >> nth=6
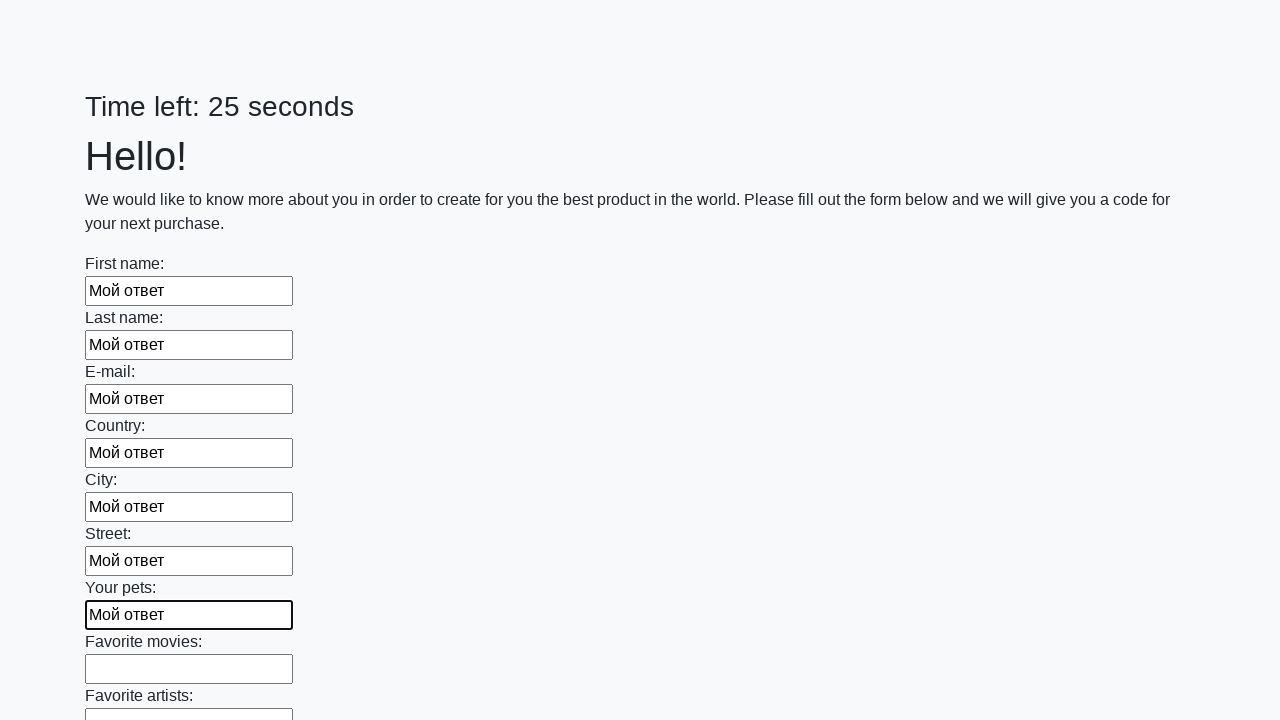

Filled input field with 'Мой ответ' on input >> nth=7
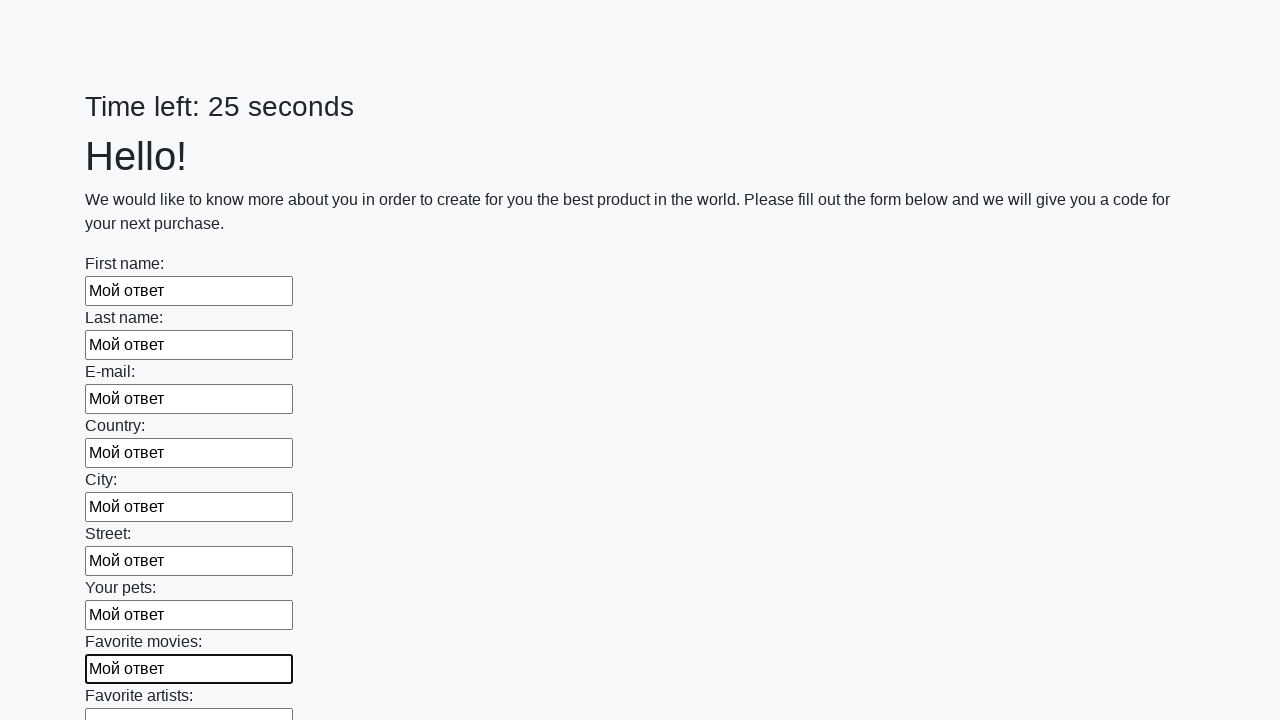

Filled input field with 'Мой ответ' on input >> nth=8
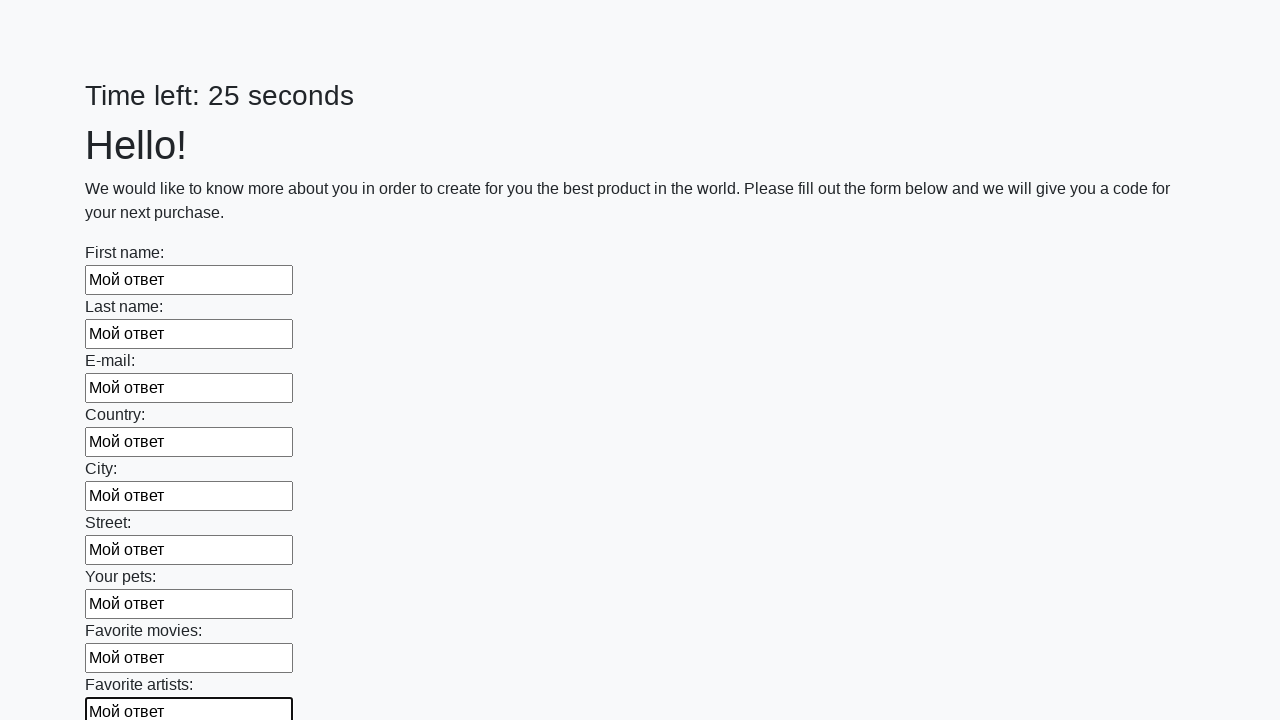

Filled input field with 'Мой ответ' on input >> nth=9
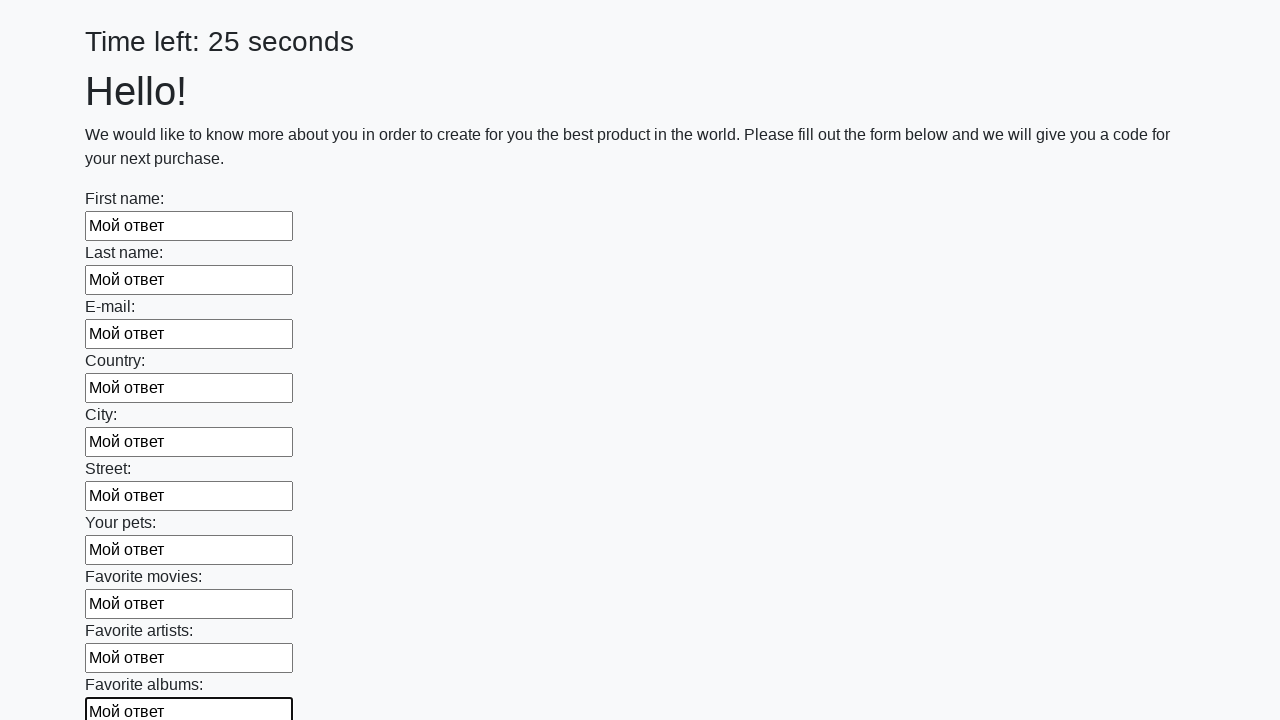

Filled input field with 'Мой ответ' on input >> nth=10
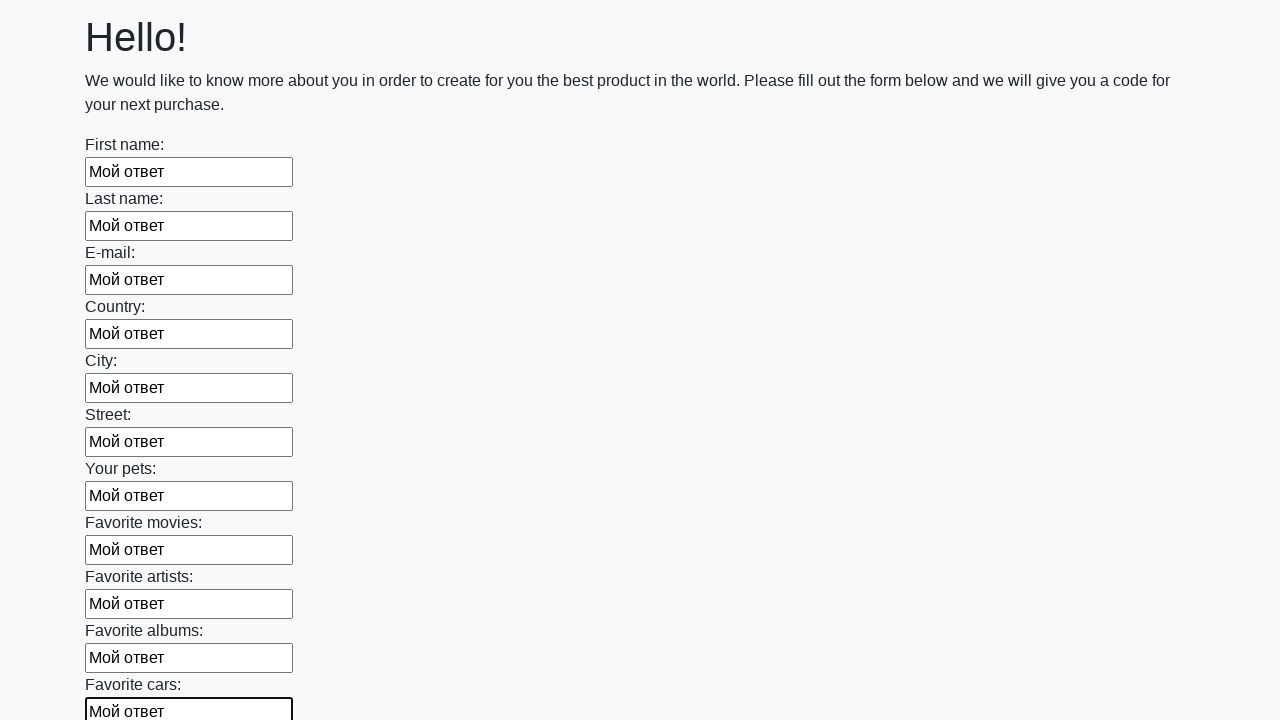

Filled input field with 'Мой ответ' on input >> nth=11
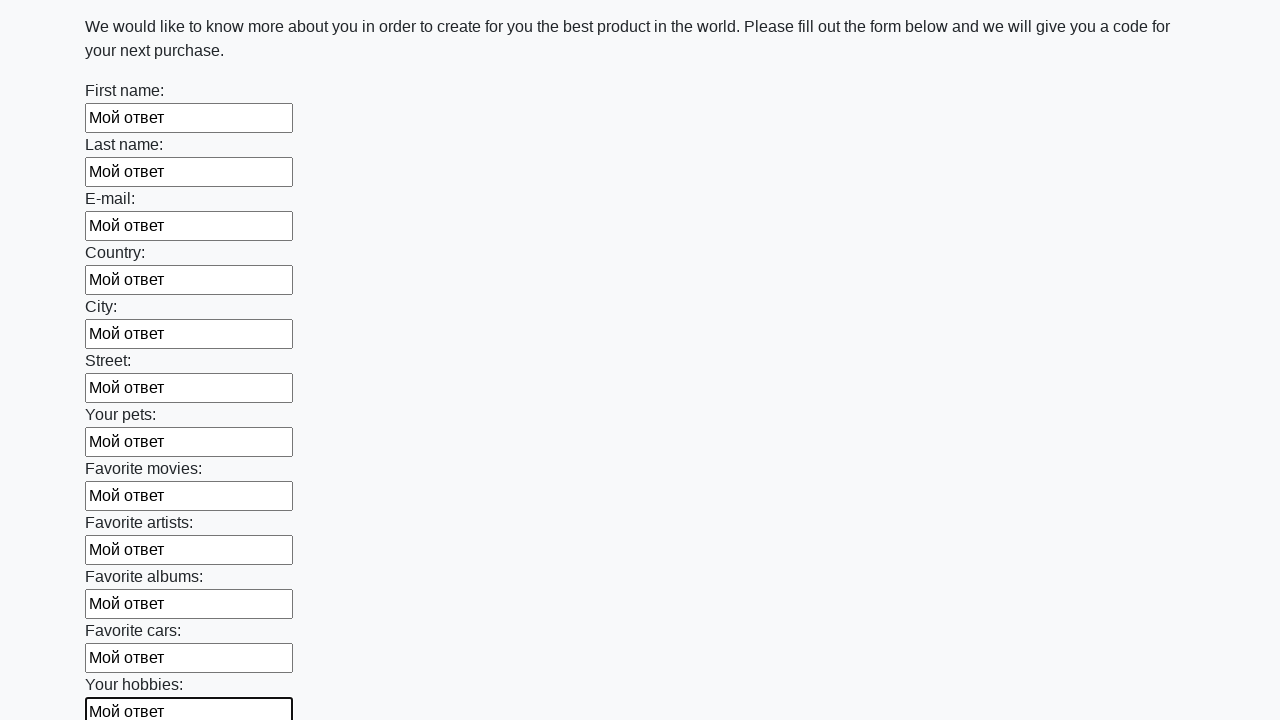

Filled input field with 'Мой ответ' on input >> nth=12
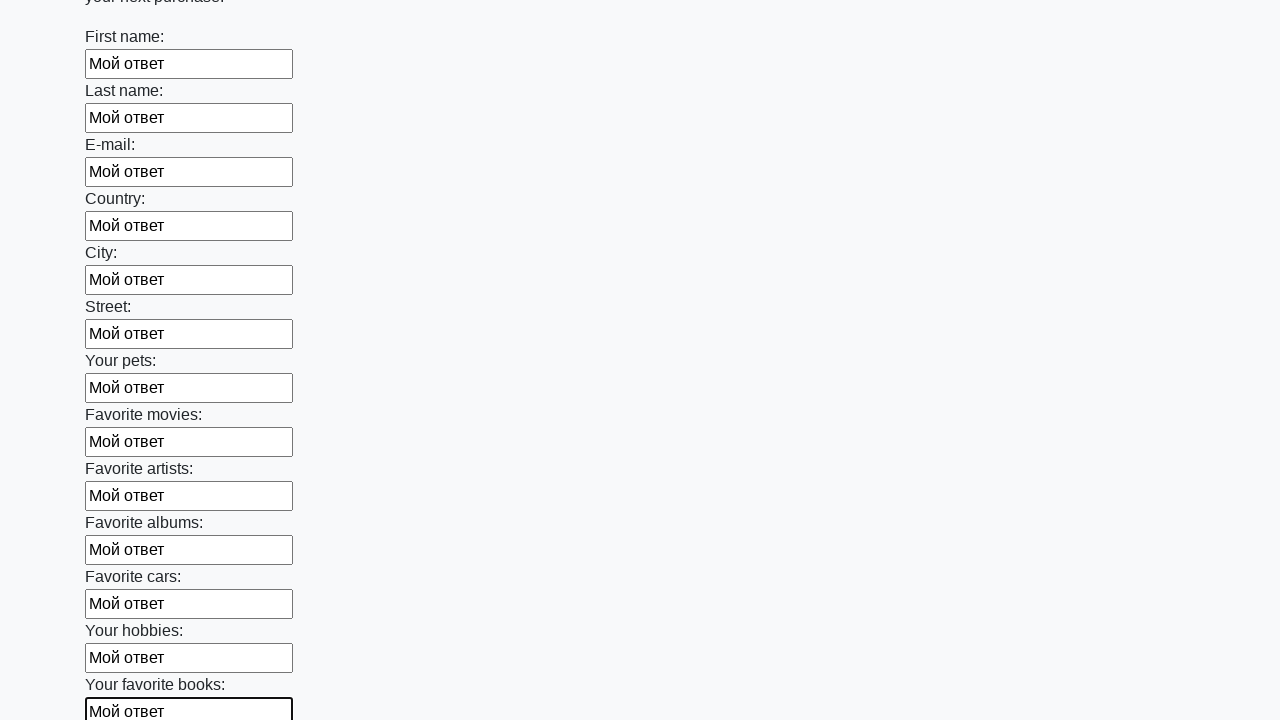

Filled input field with 'Мой ответ' on input >> nth=13
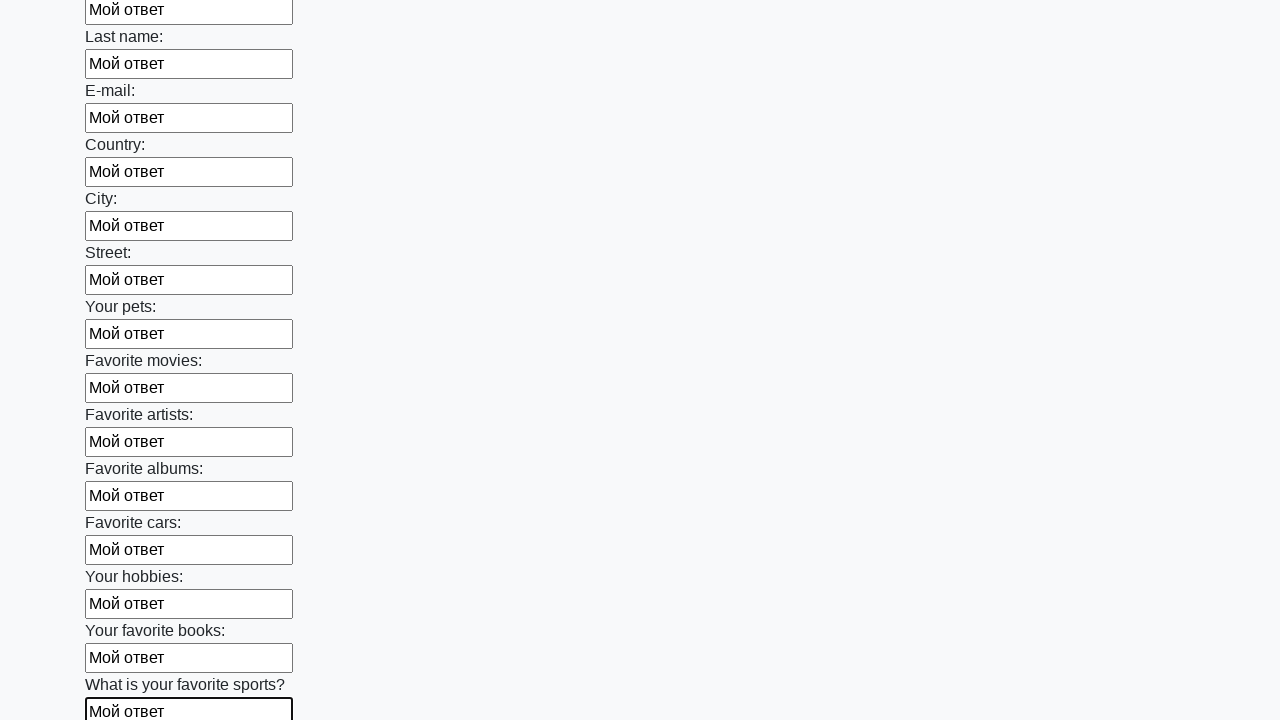

Filled input field with 'Мой ответ' on input >> nth=14
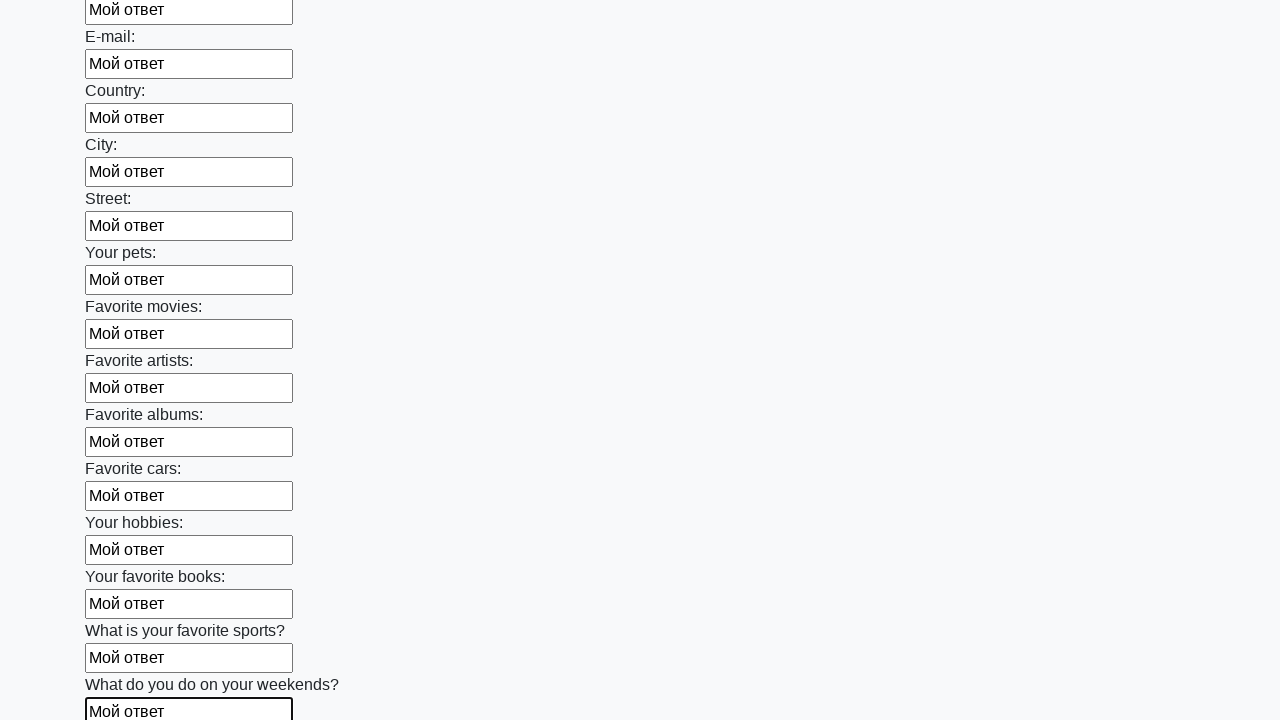

Filled input field with 'Мой ответ' on input >> nth=15
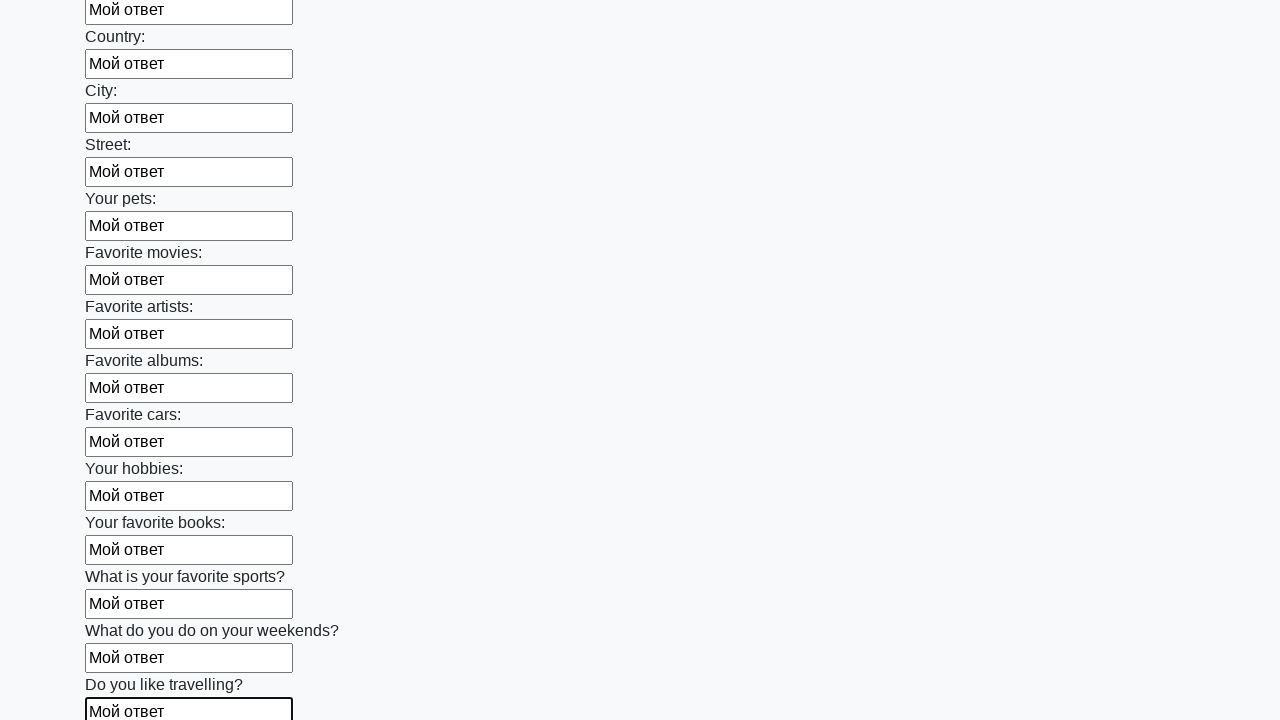

Filled input field with 'Мой ответ' on input >> nth=16
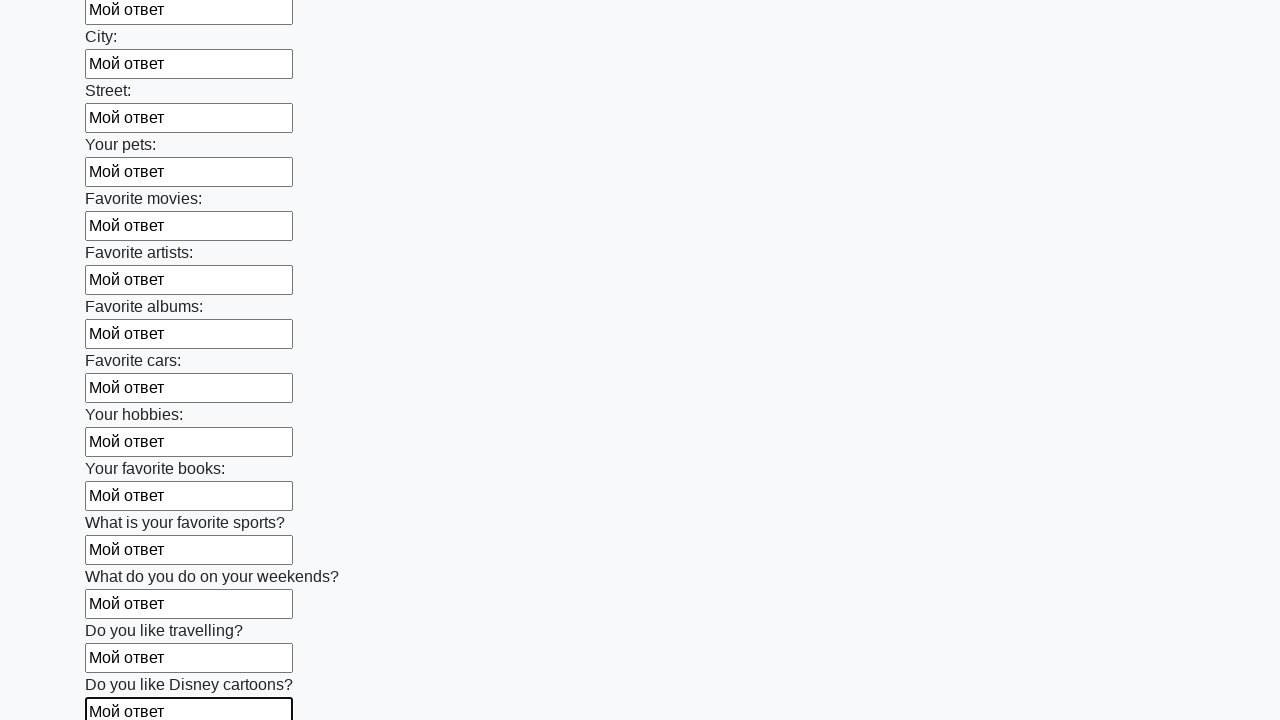

Filled input field with 'Мой ответ' on input >> nth=17
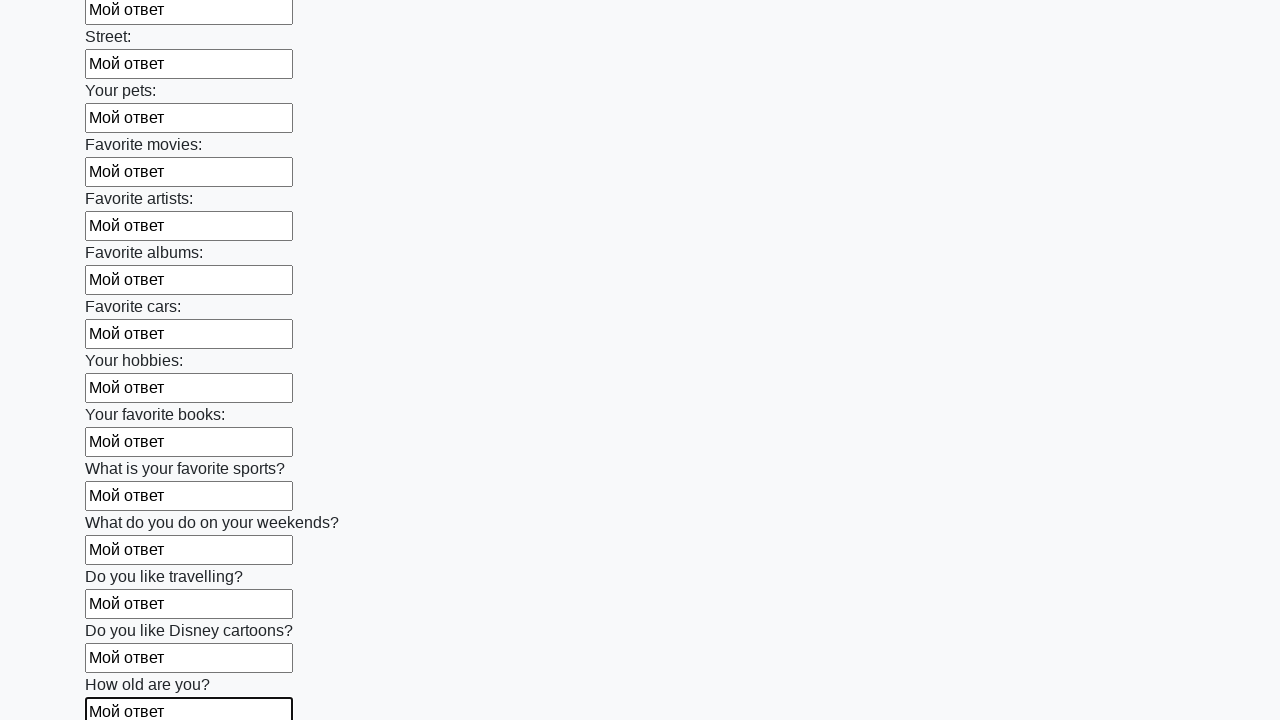

Filled input field with 'Мой ответ' on input >> nth=18
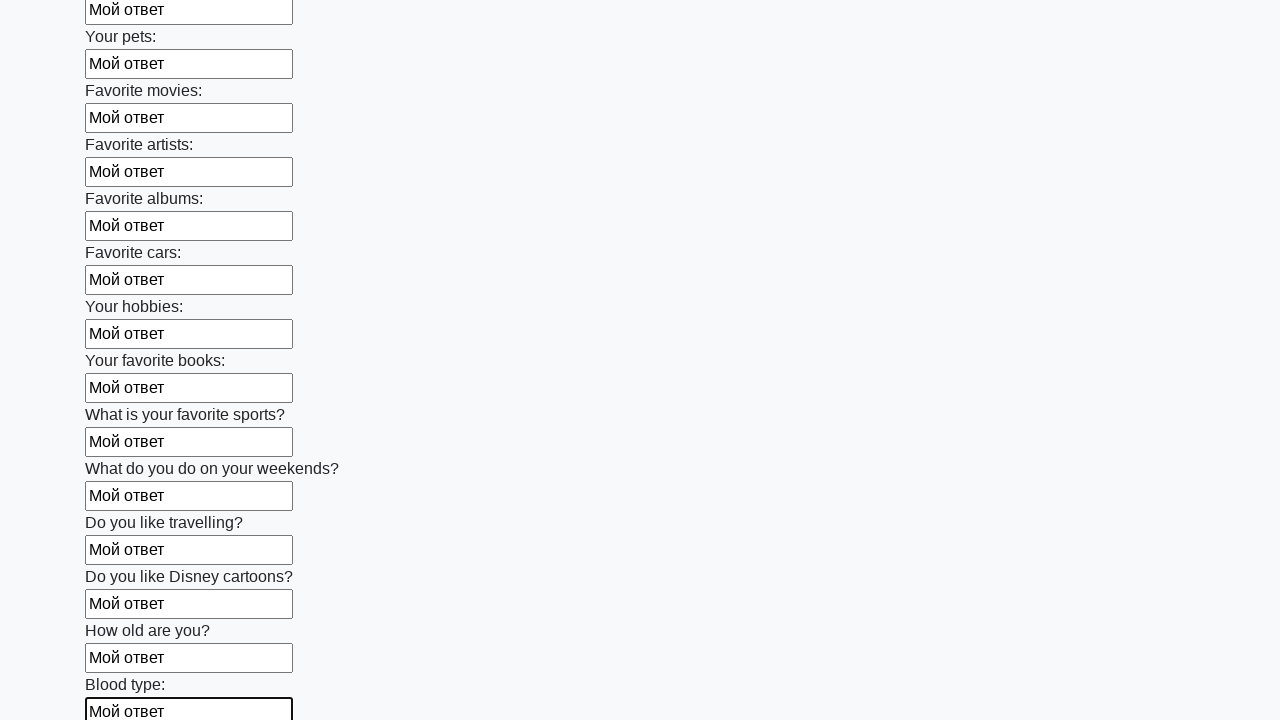

Filled input field with 'Мой ответ' on input >> nth=19
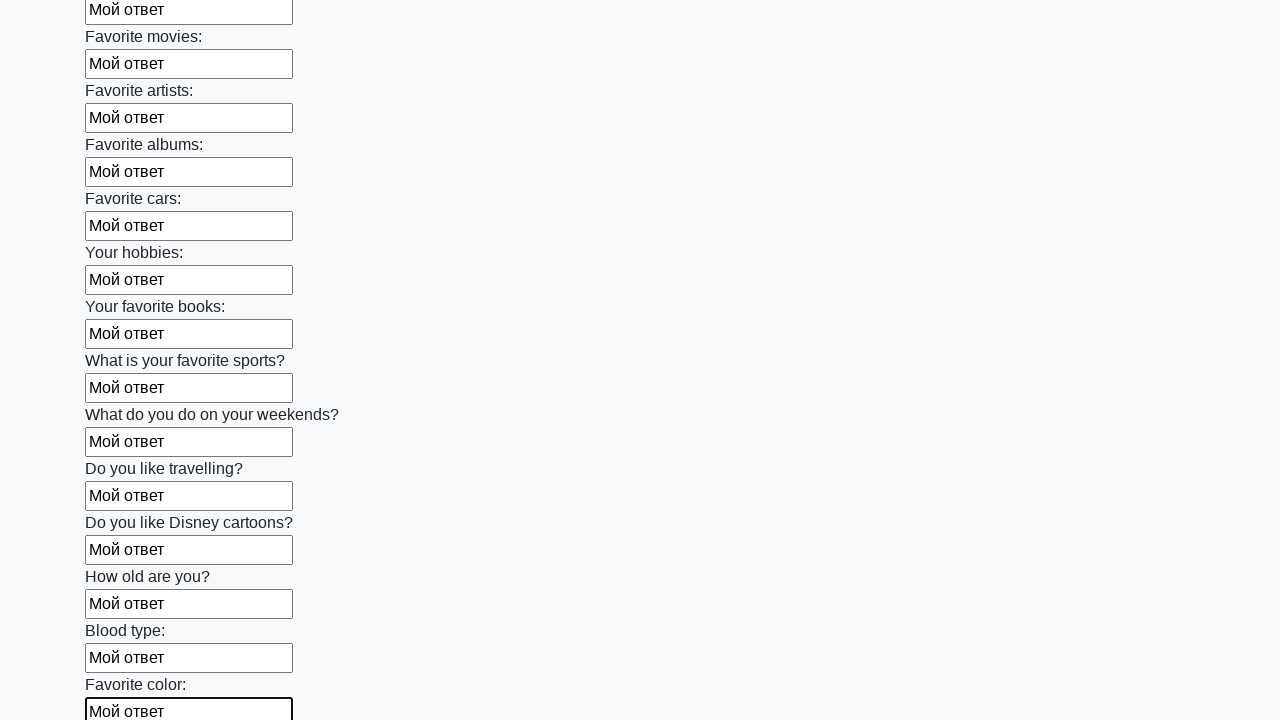

Filled input field with 'Мой ответ' on input >> nth=20
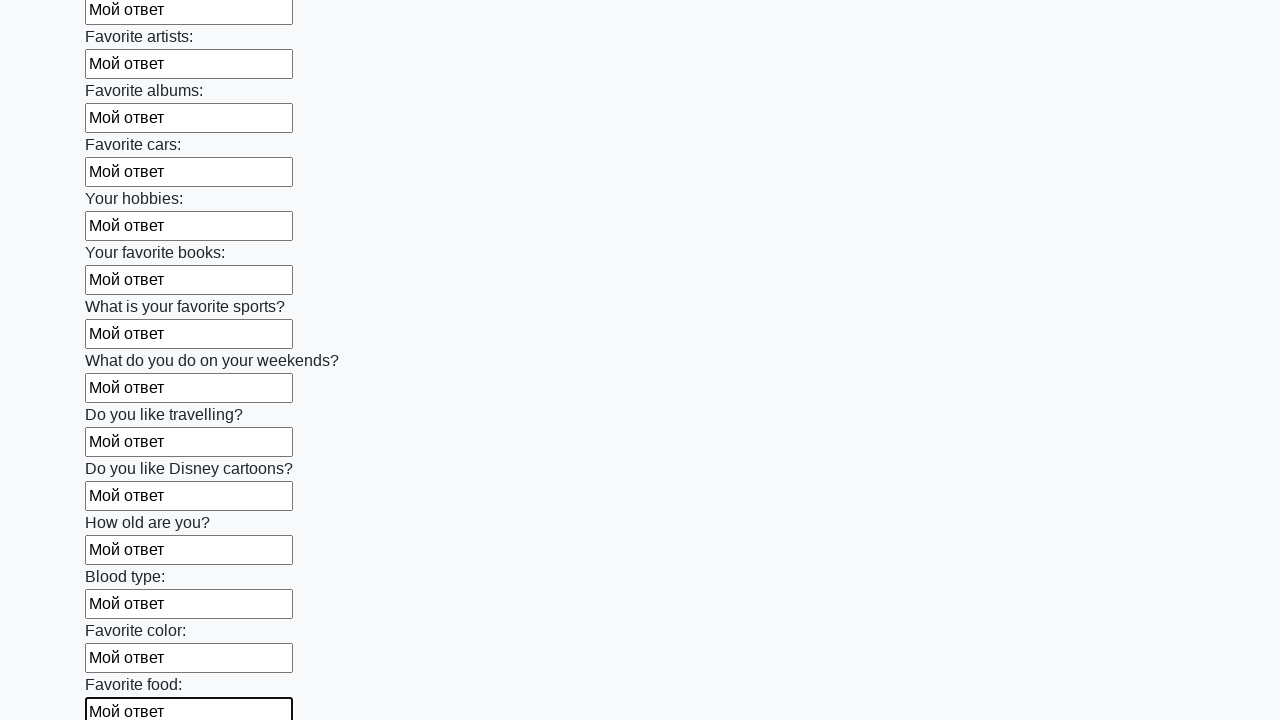

Filled input field with 'Мой ответ' on input >> nth=21
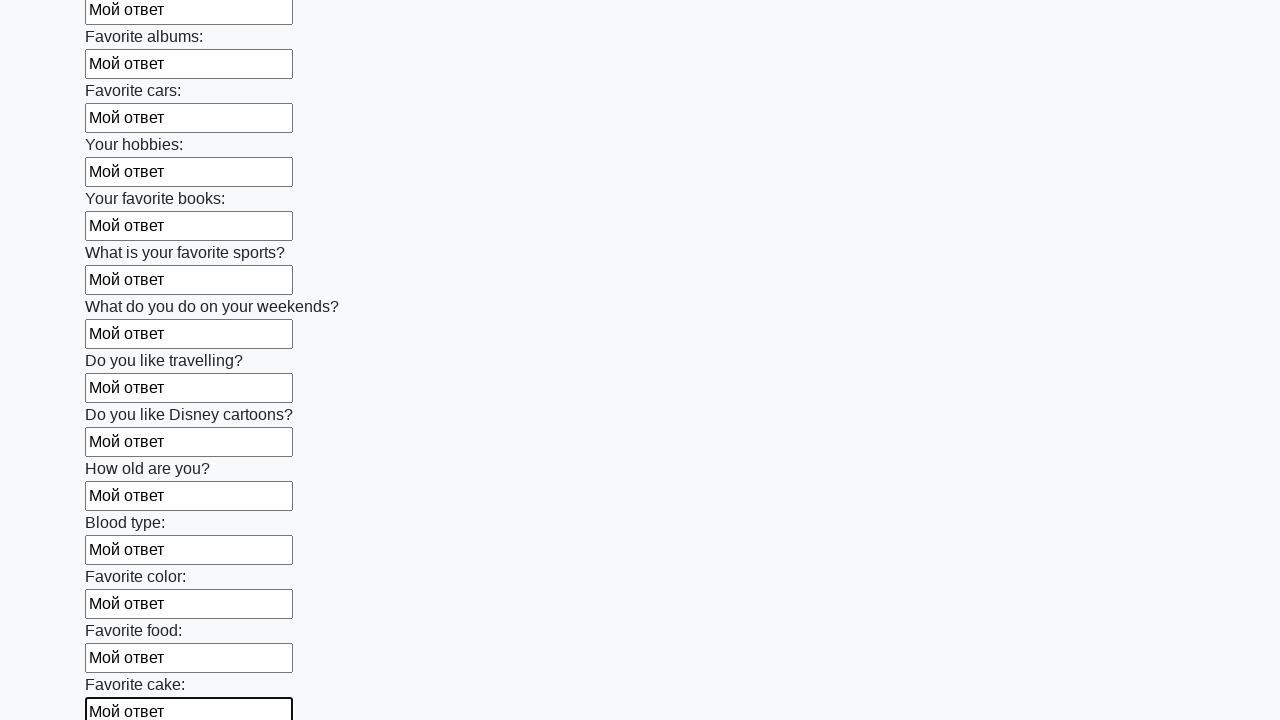

Filled input field with 'Мой ответ' on input >> nth=22
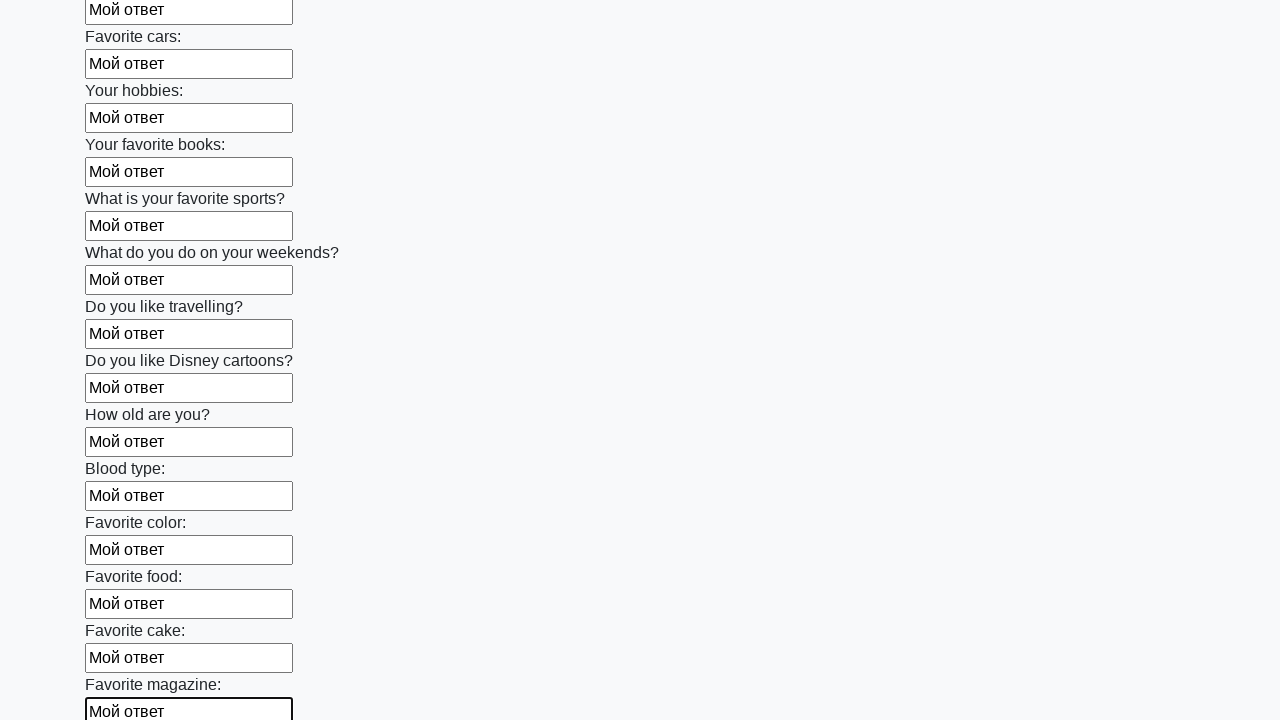

Filled input field with 'Мой ответ' on input >> nth=23
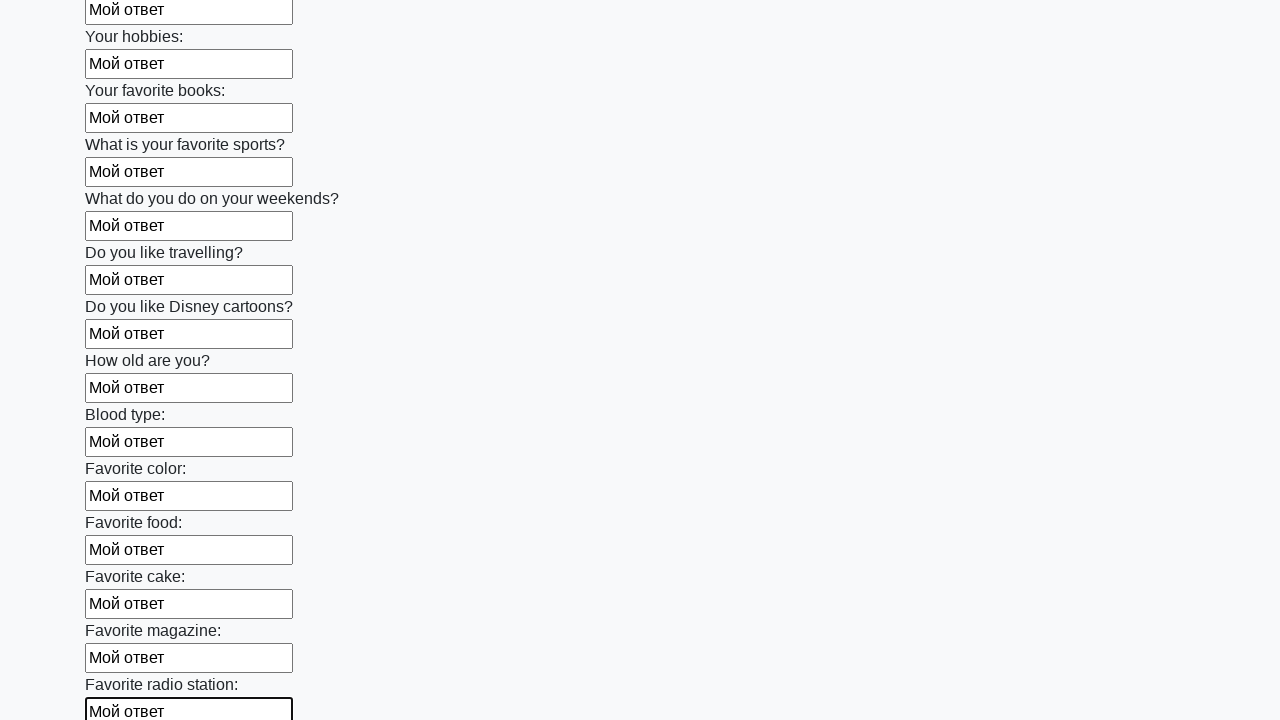

Filled input field with 'Мой ответ' on input >> nth=24
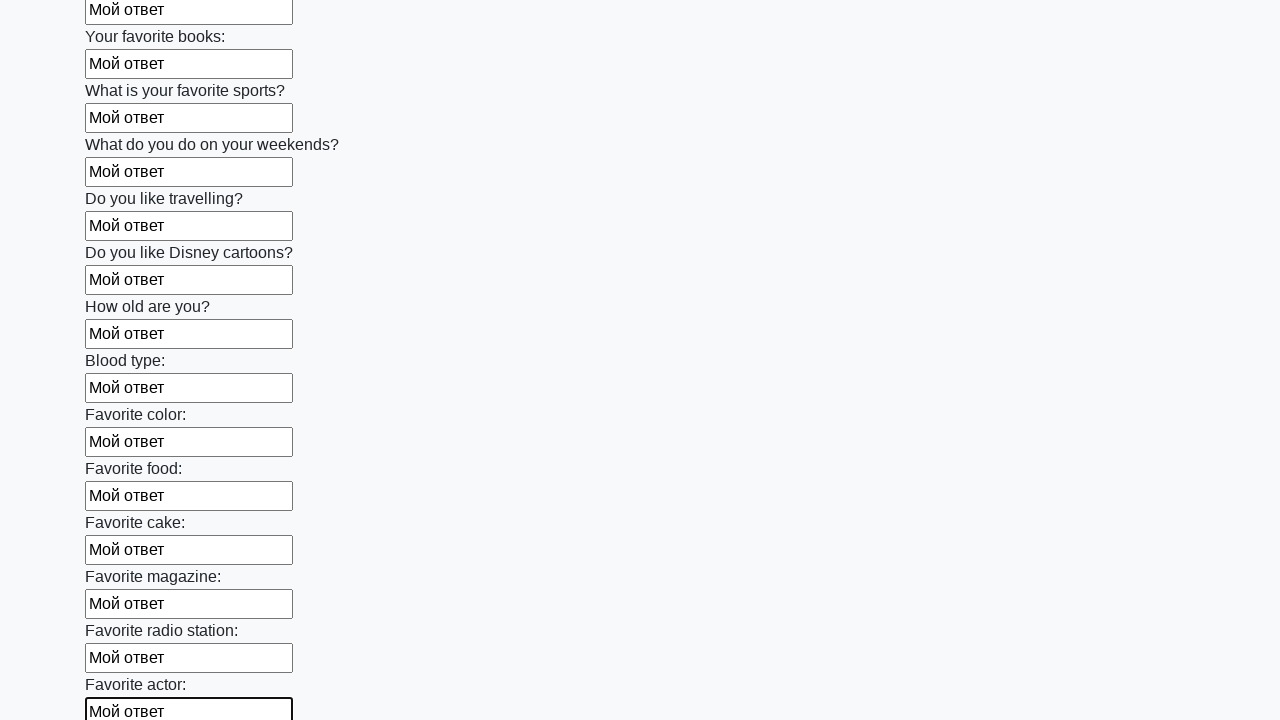

Filled input field with 'Мой ответ' on input >> nth=25
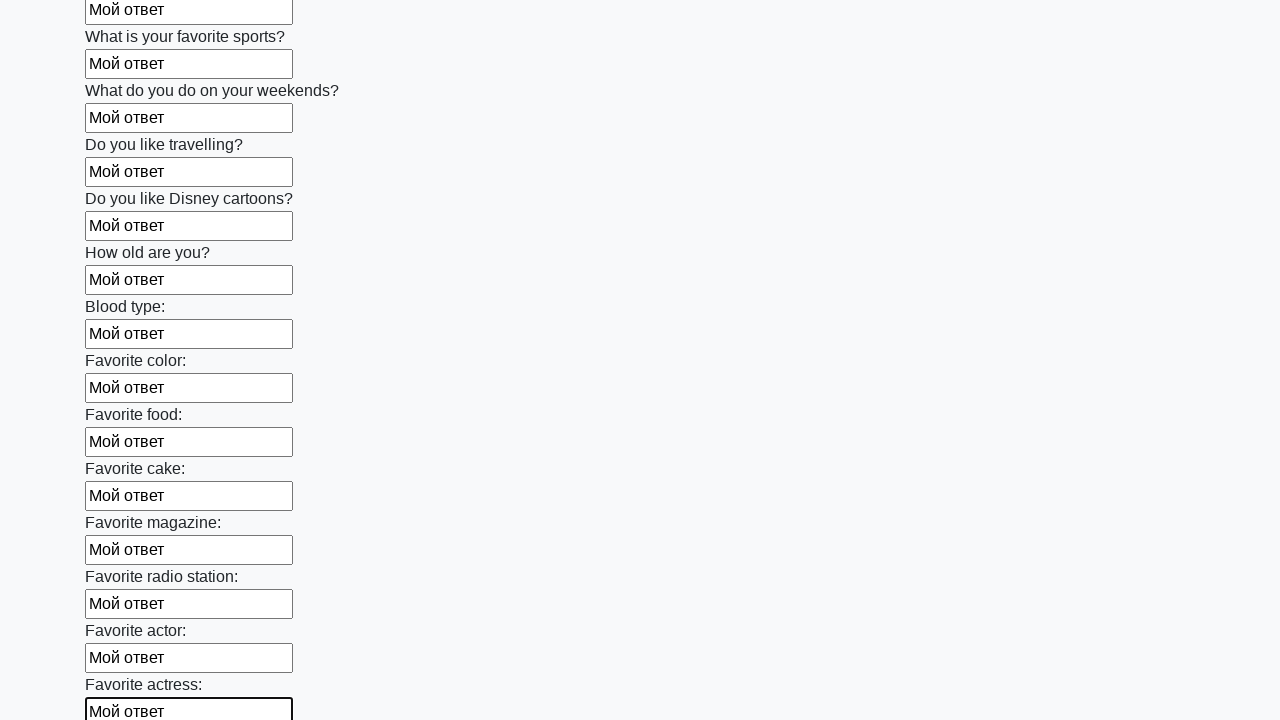

Filled input field with 'Мой ответ' on input >> nth=26
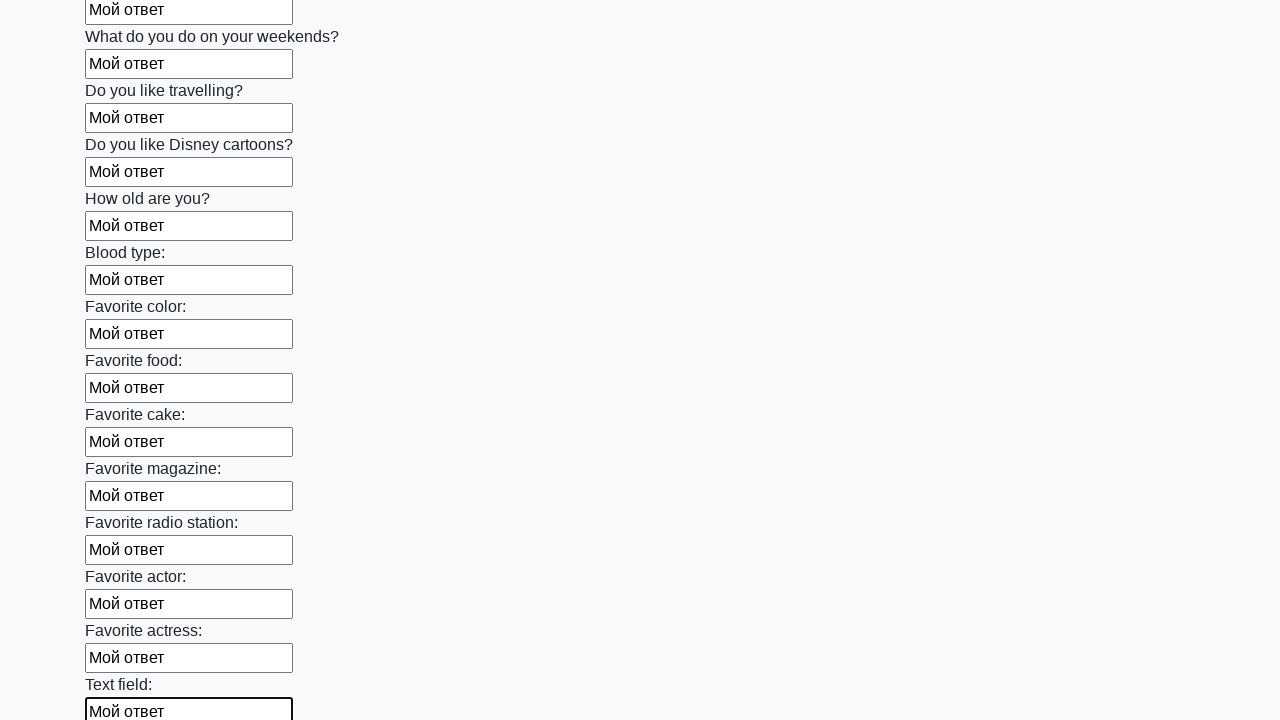

Filled input field with 'Мой ответ' on input >> nth=27
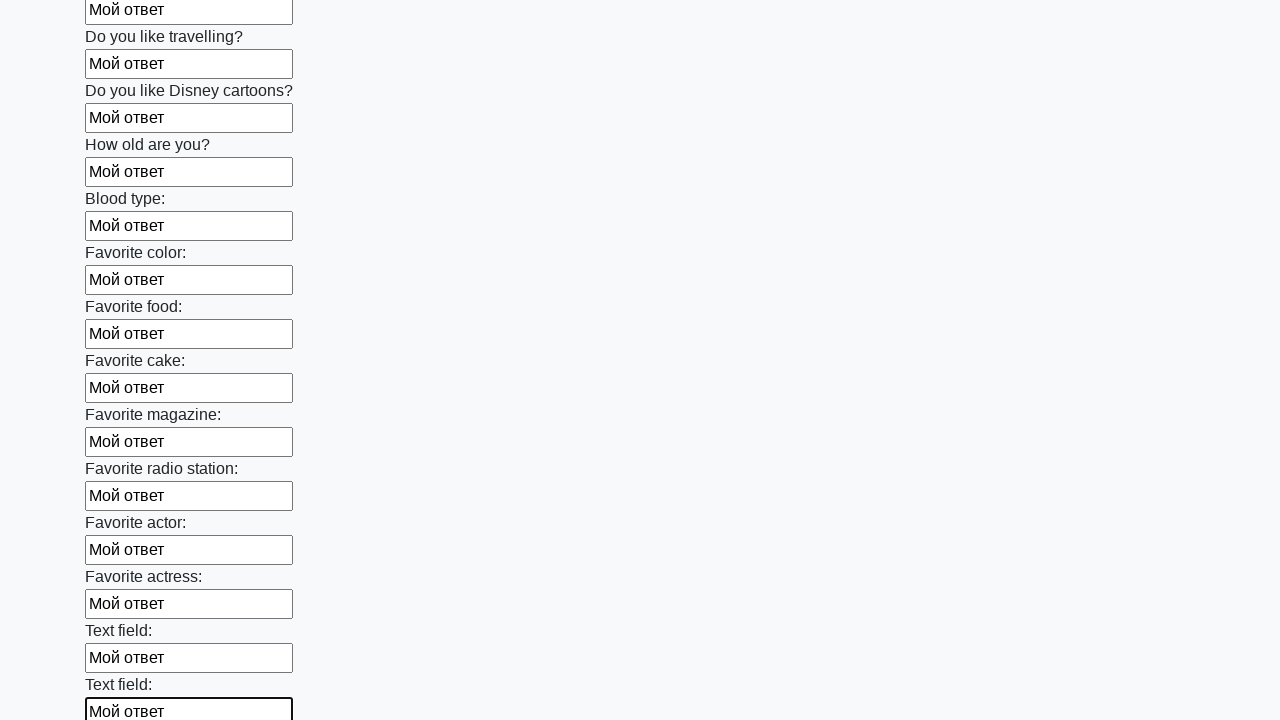

Filled input field with 'Мой ответ' on input >> nth=28
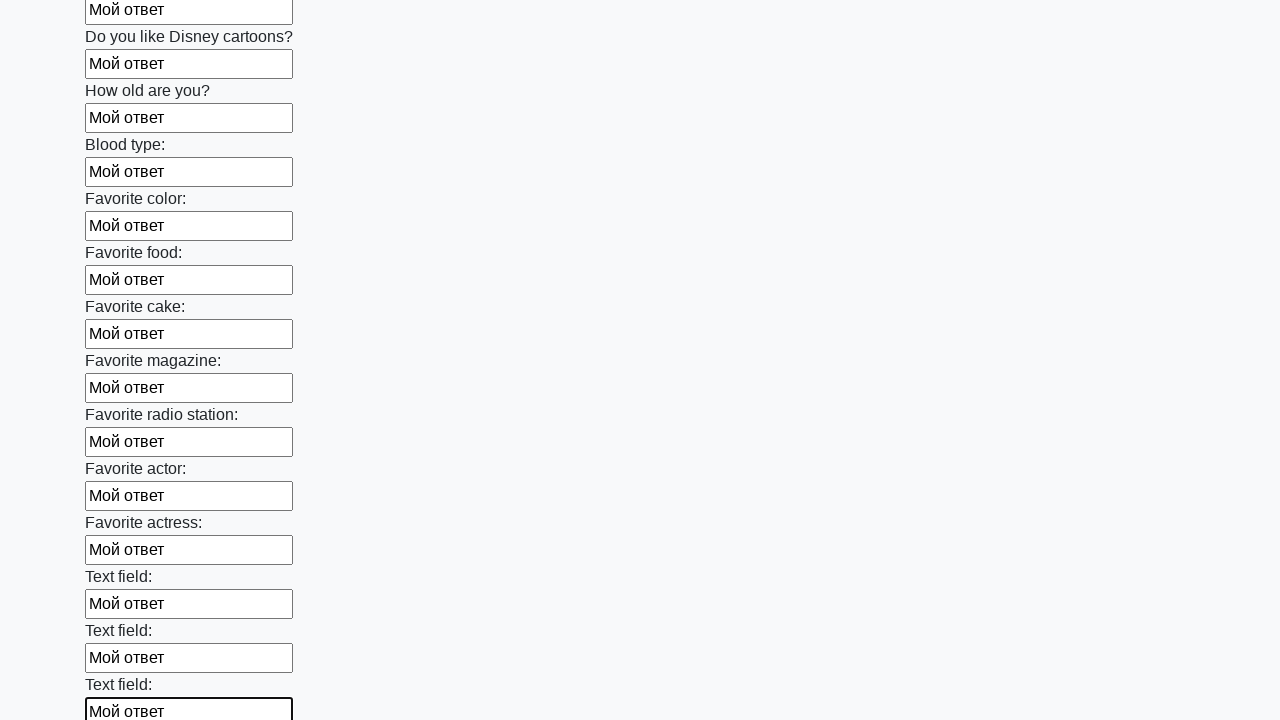

Filled input field with 'Мой ответ' on input >> nth=29
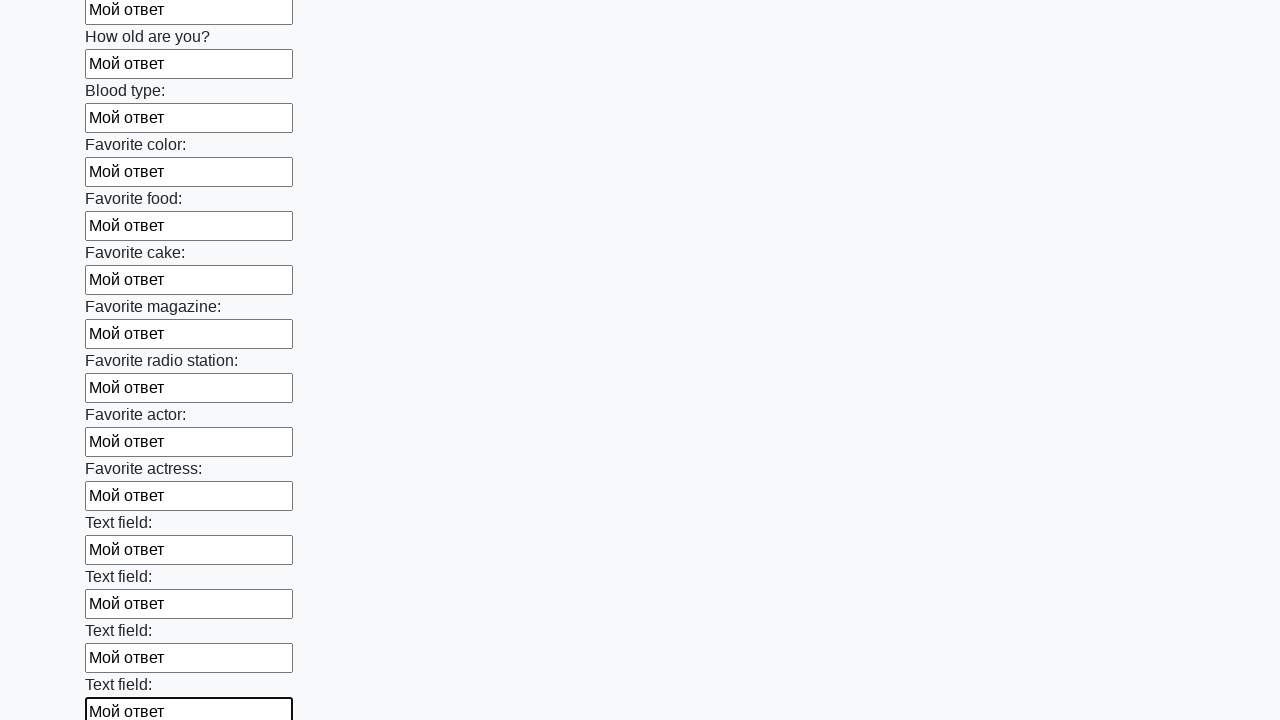

Filled input field with 'Мой ответ' on input >> nth=30
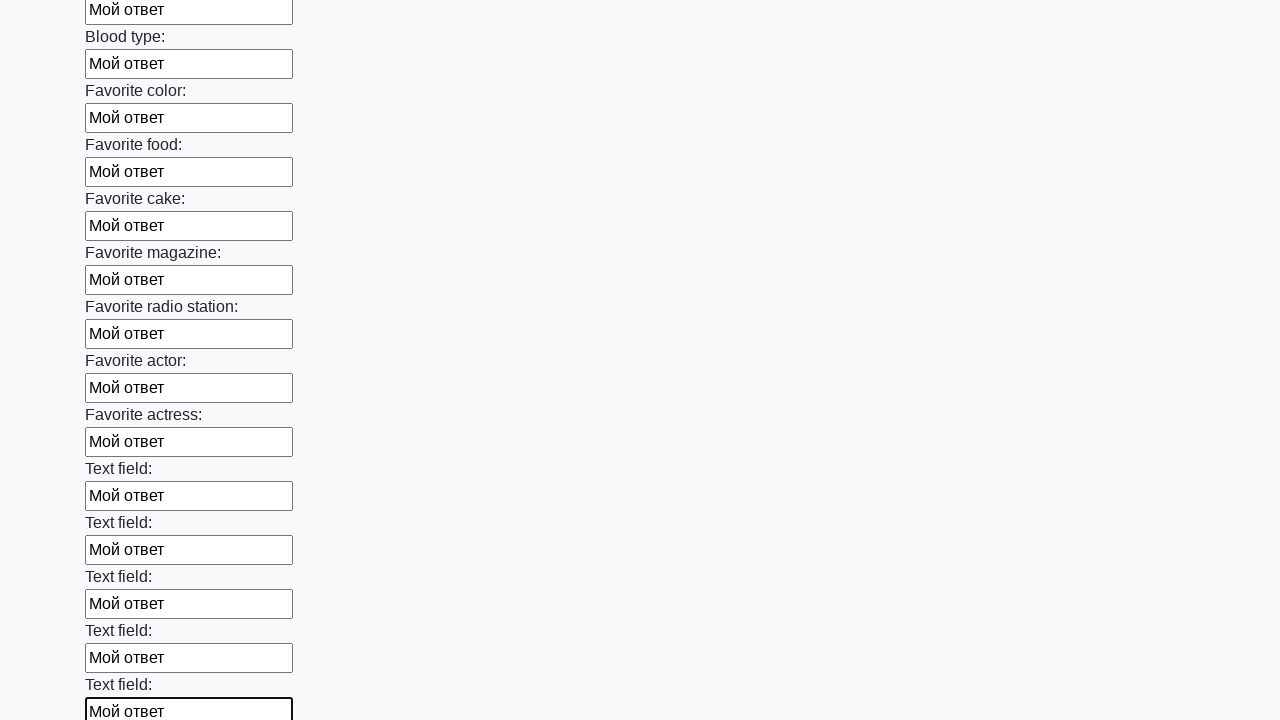

Filled input field with 'Мой ответ' on input >> nth=31
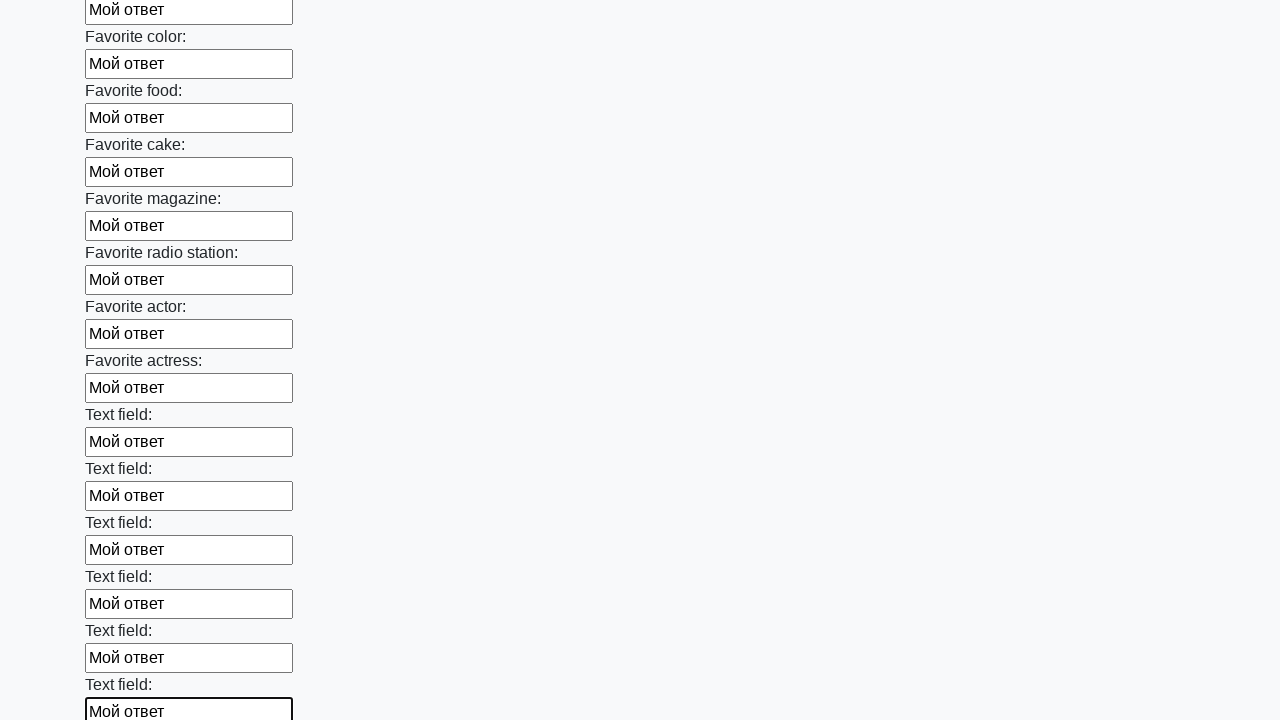

Filled input field with 'Мой ответ' on input >> nth=32
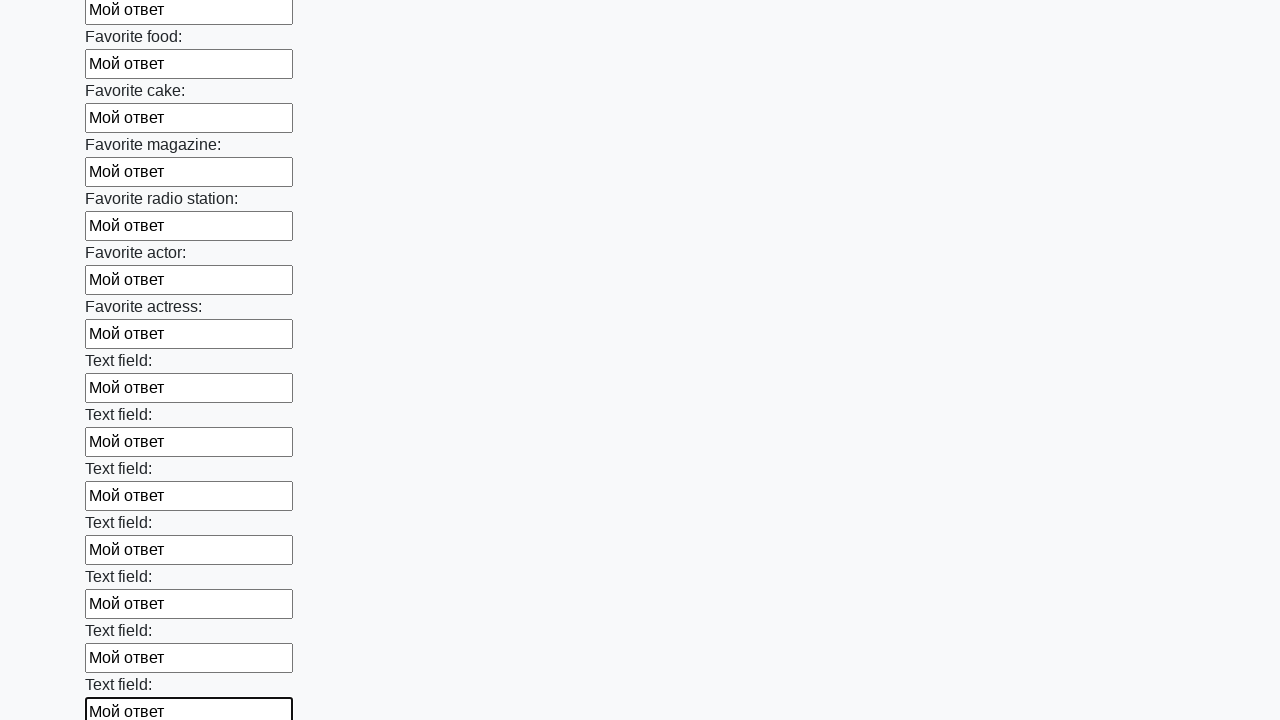

Filled input field with 'Мой ответ' on input >> nth=33
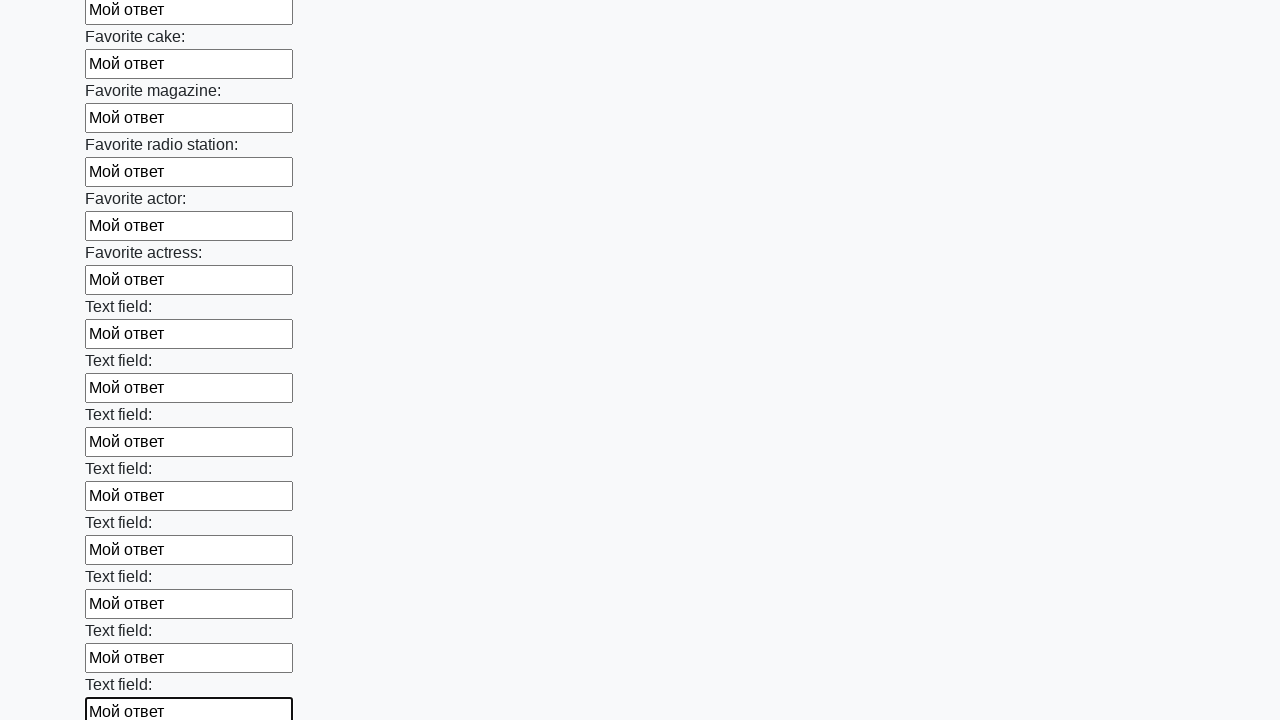

Filled input field with 'Мой ответ' on input >> nth=34
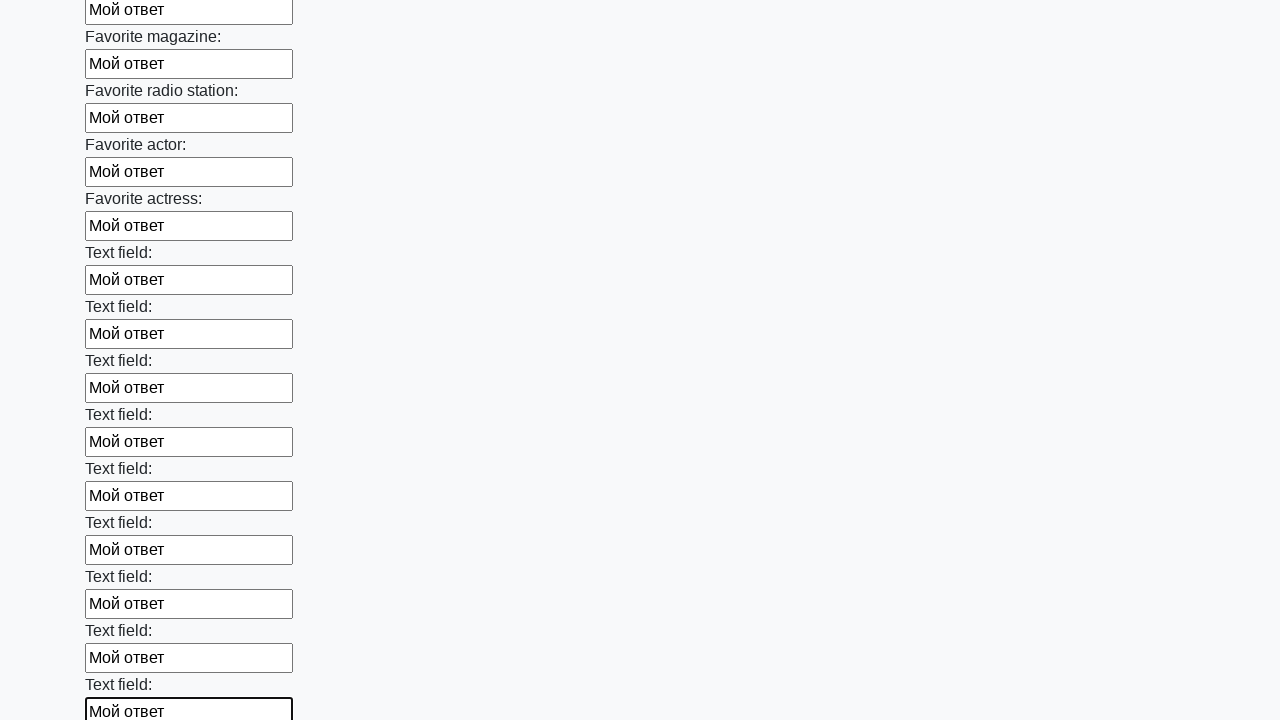

Filled input field with 'Мой ответ' on input >> nth=35
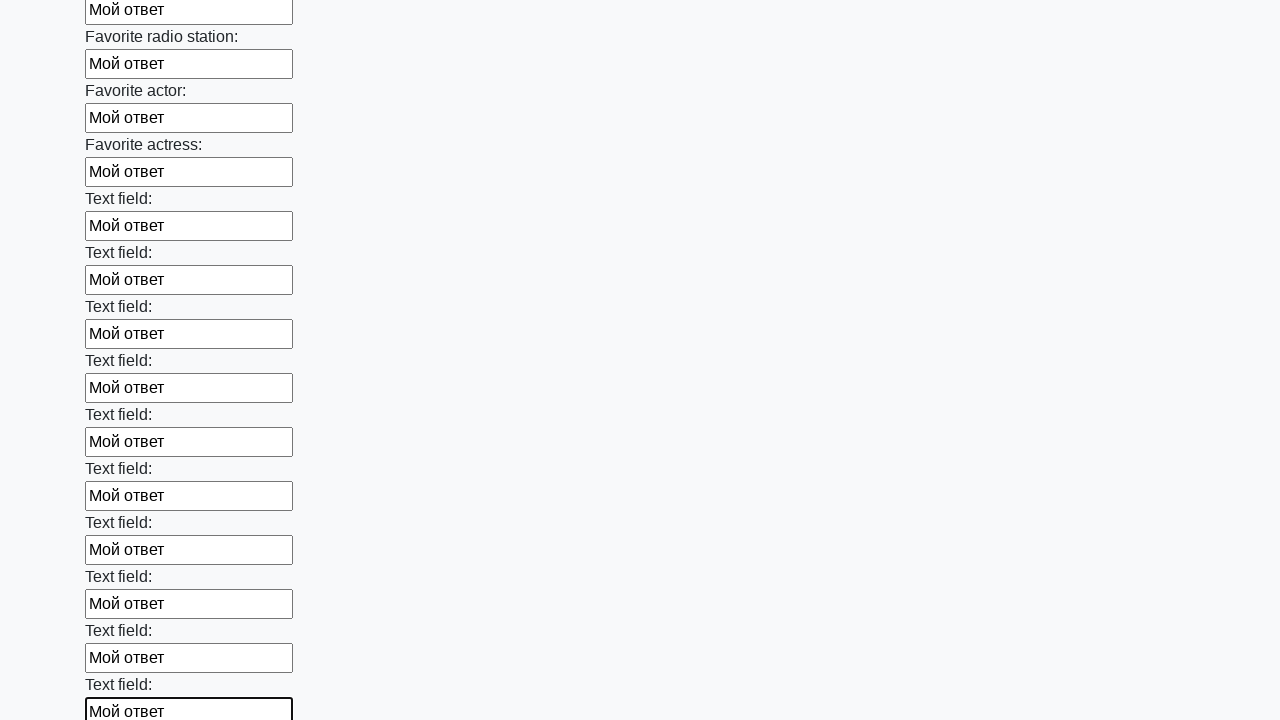

Filled input field with 'Мой ответ' on input >> nth=36
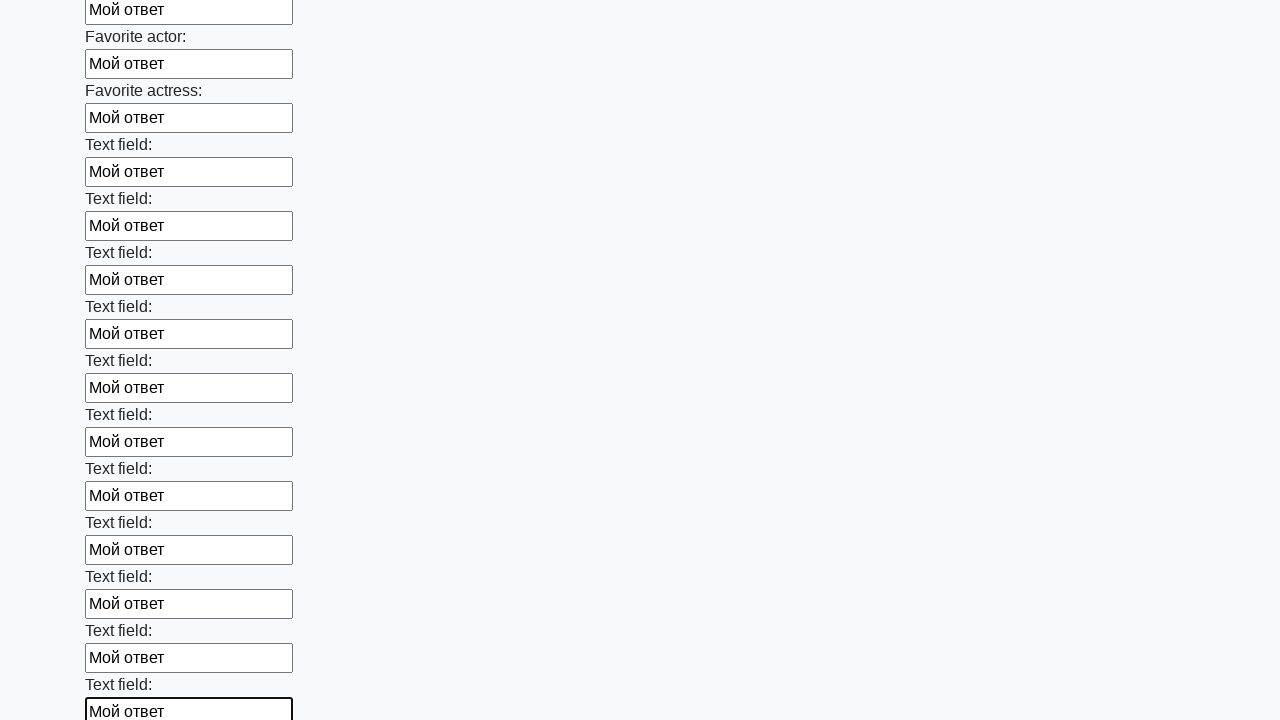

Filled input field with 'Мой ответ' on input >> nth=37
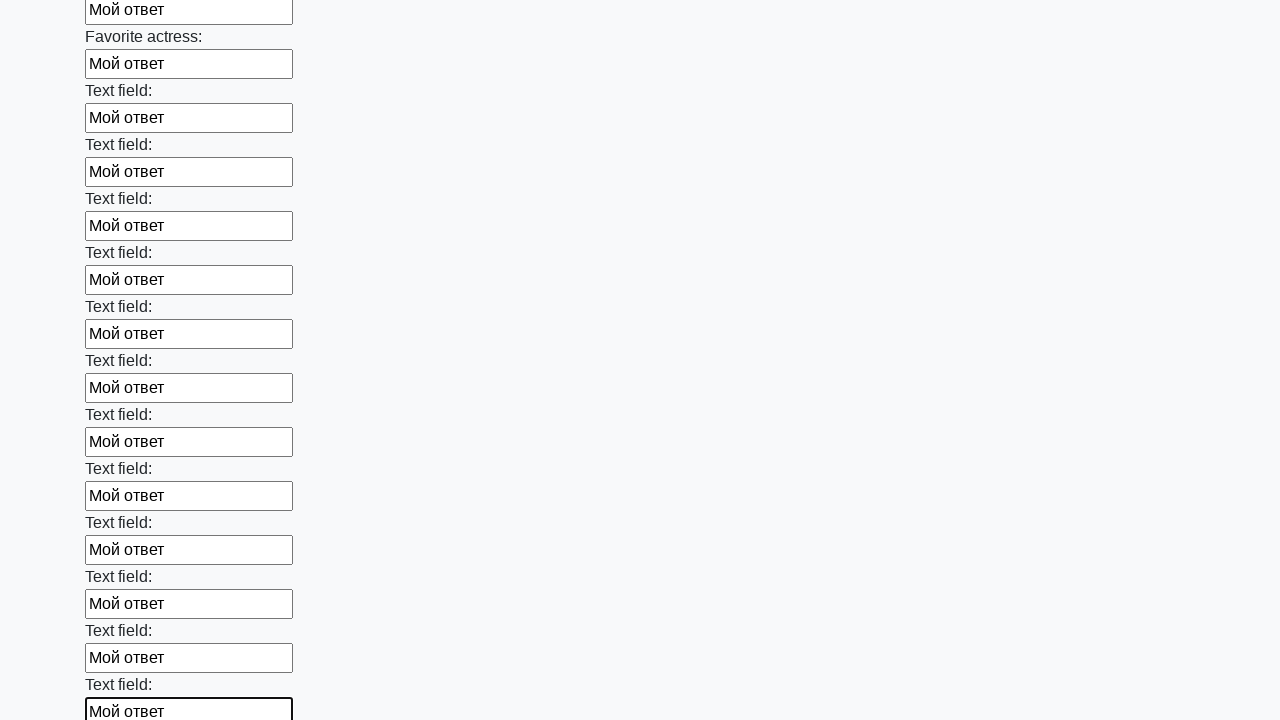

Filled input field with 'Мой ответ' on input >> nth=38
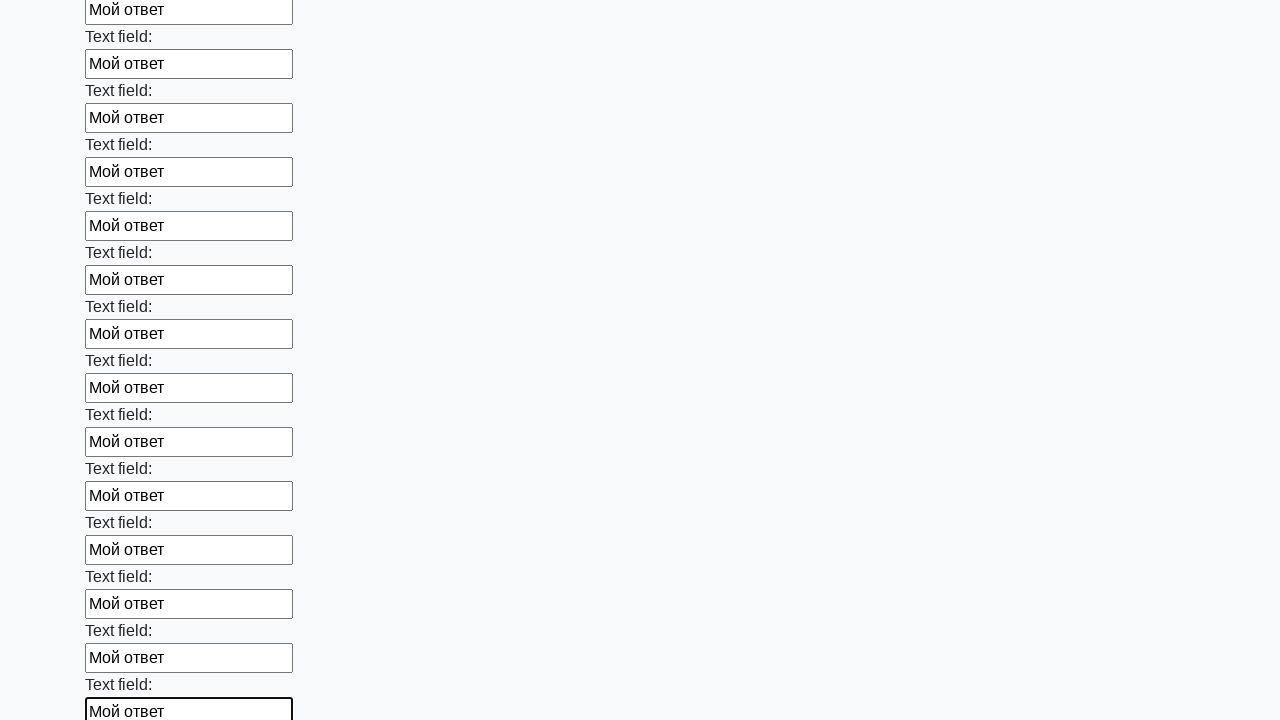

Filled input field with 'Мой ответ' on input >> nth=39
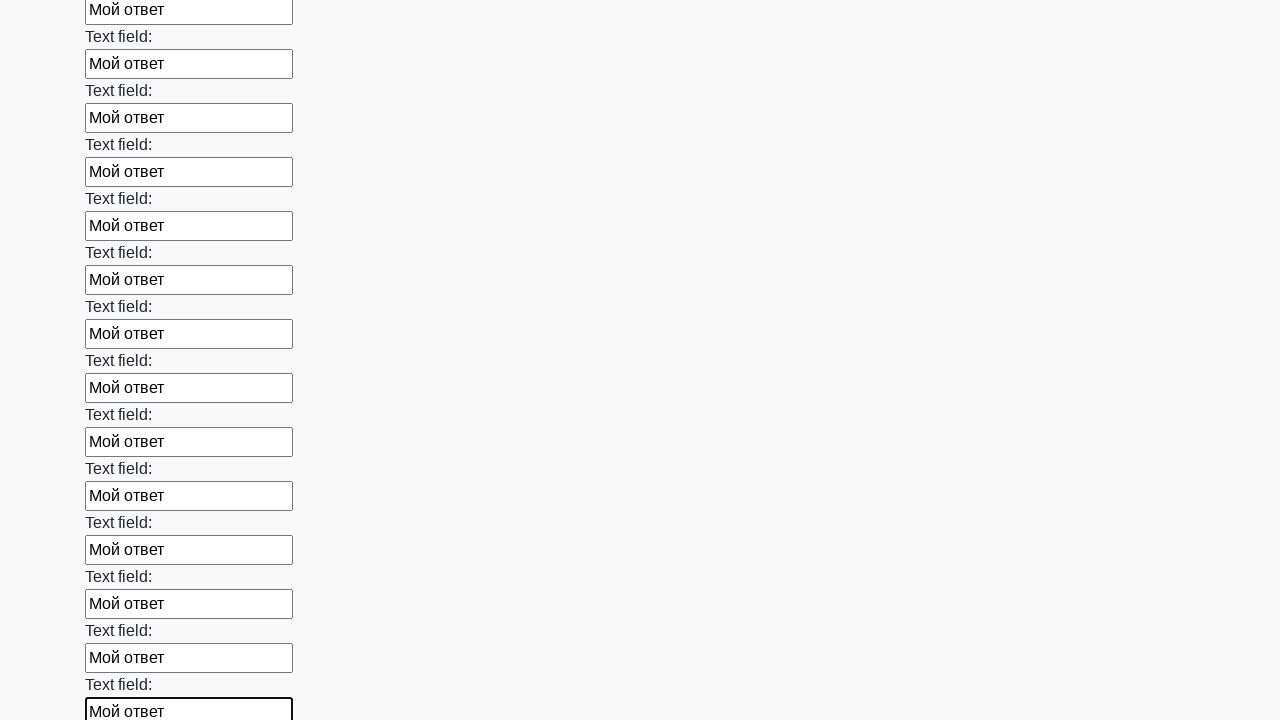

Filled input field with 'Мой ответ' on input >> nth=40
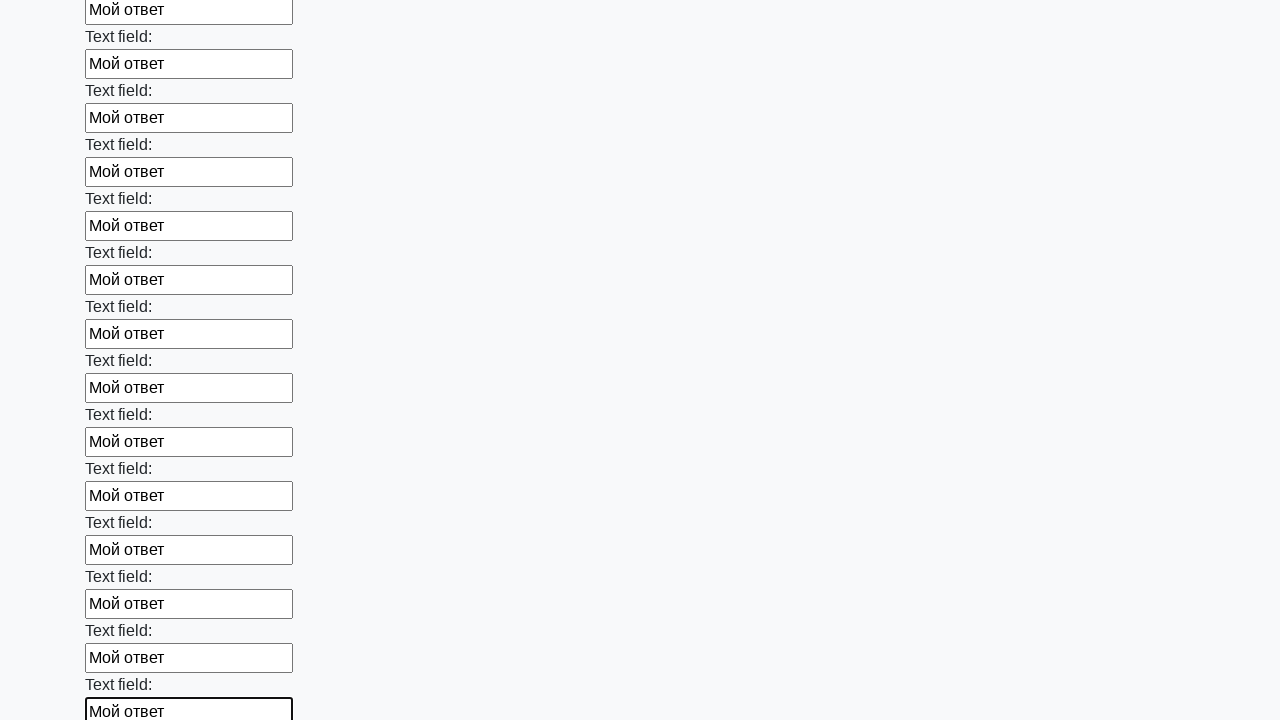

Filled input field with 'Мой ответ' on input >> nth=41
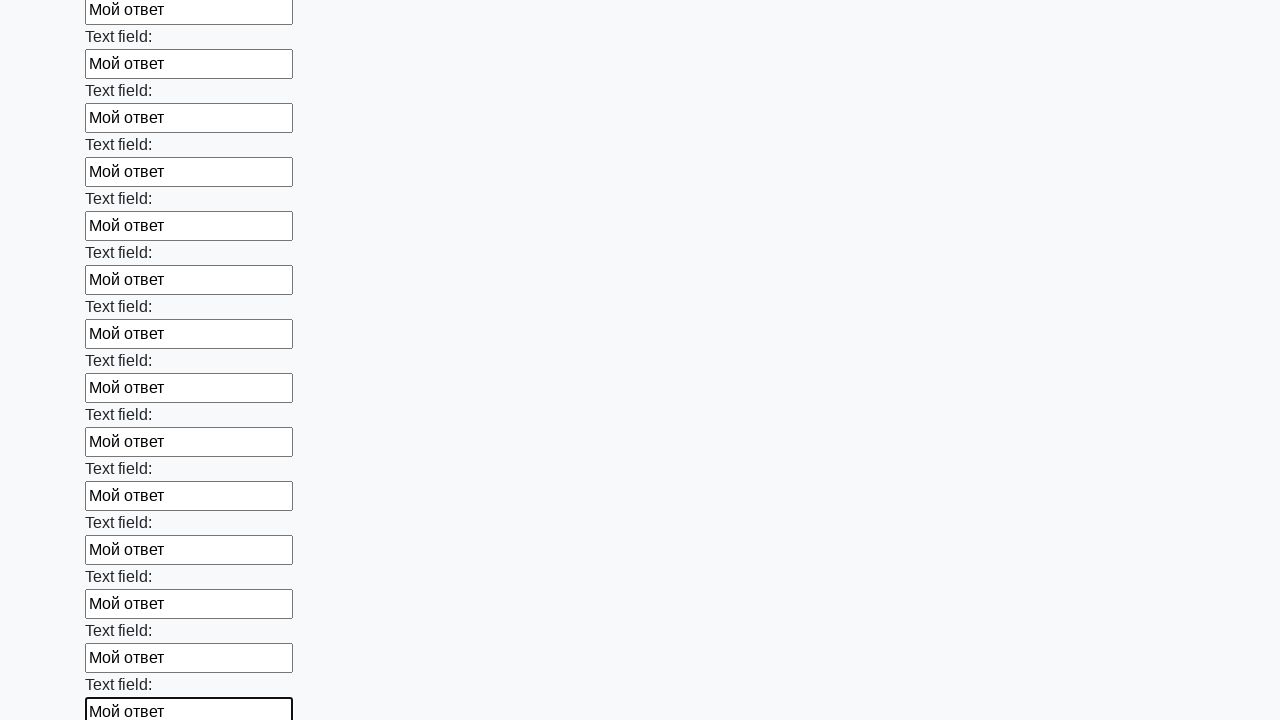

Filled input field with 'Мой ответ' on input >> nth=42
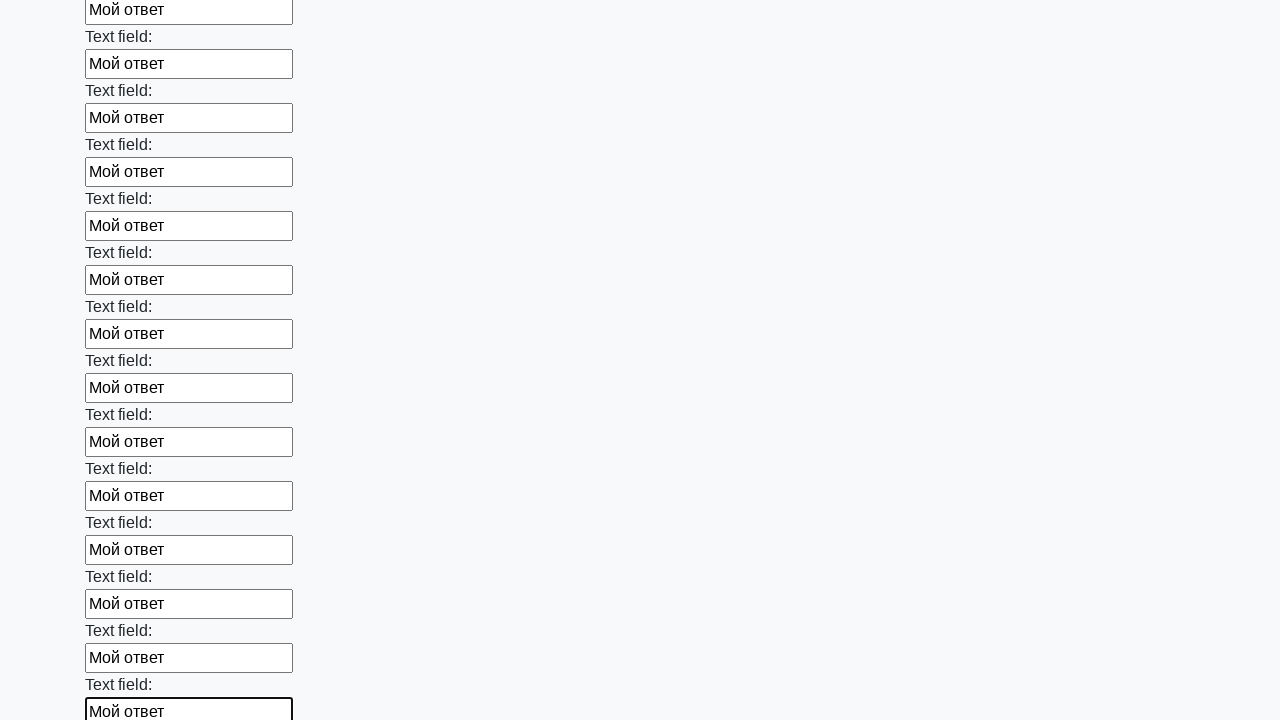

Filled input field with 'Мой ответ' on input >> nth=43
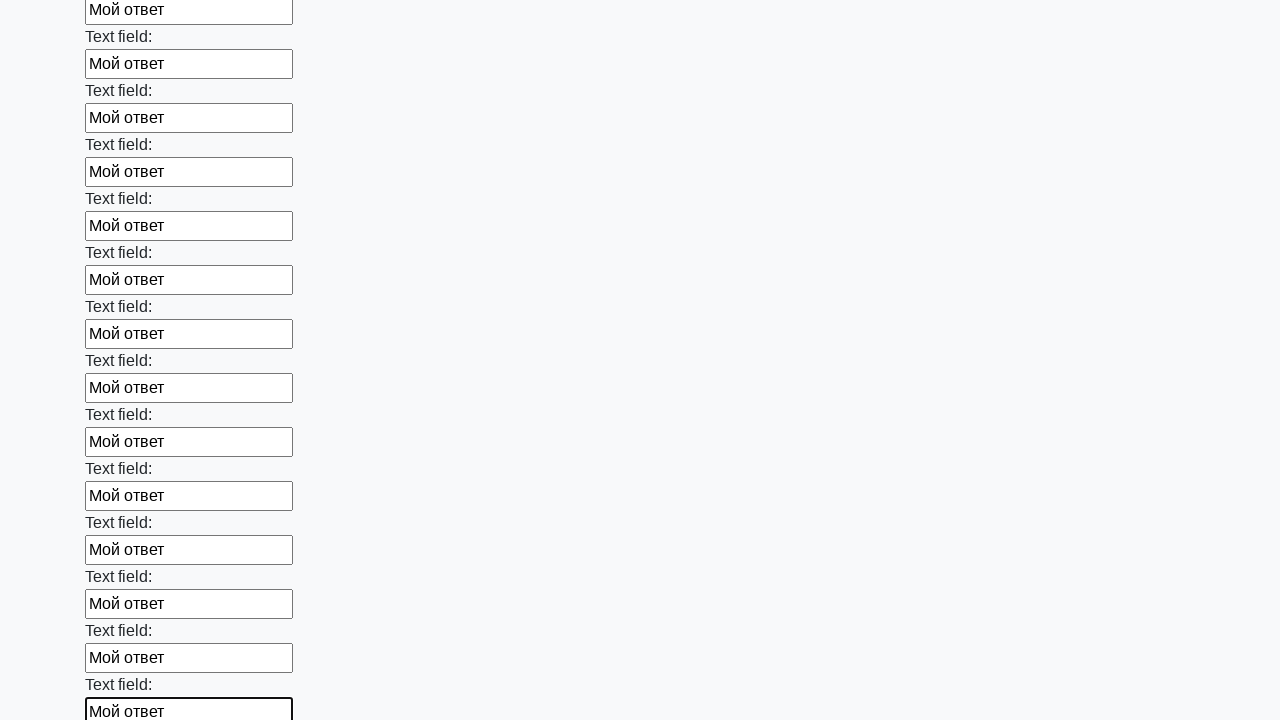

Filled input field with 'Мой ответ' on input >> nth=44
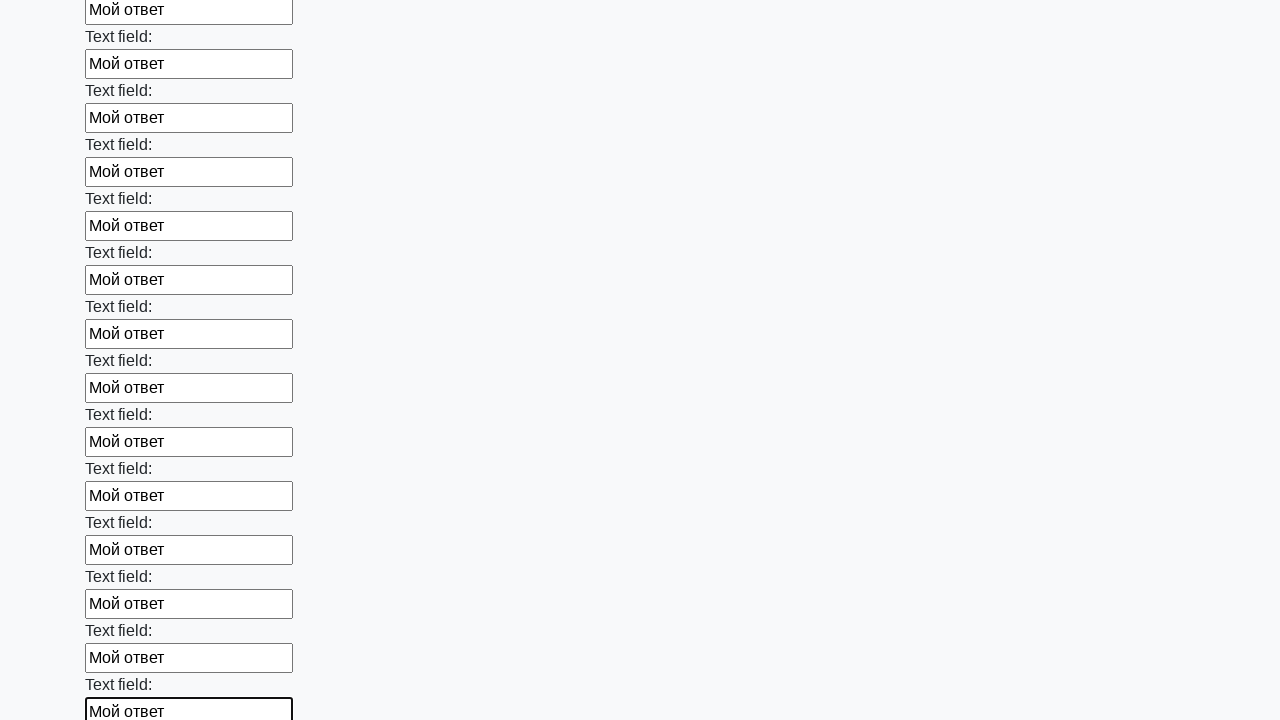

Filled input field with 'Мой ответ' on input >> nth=45
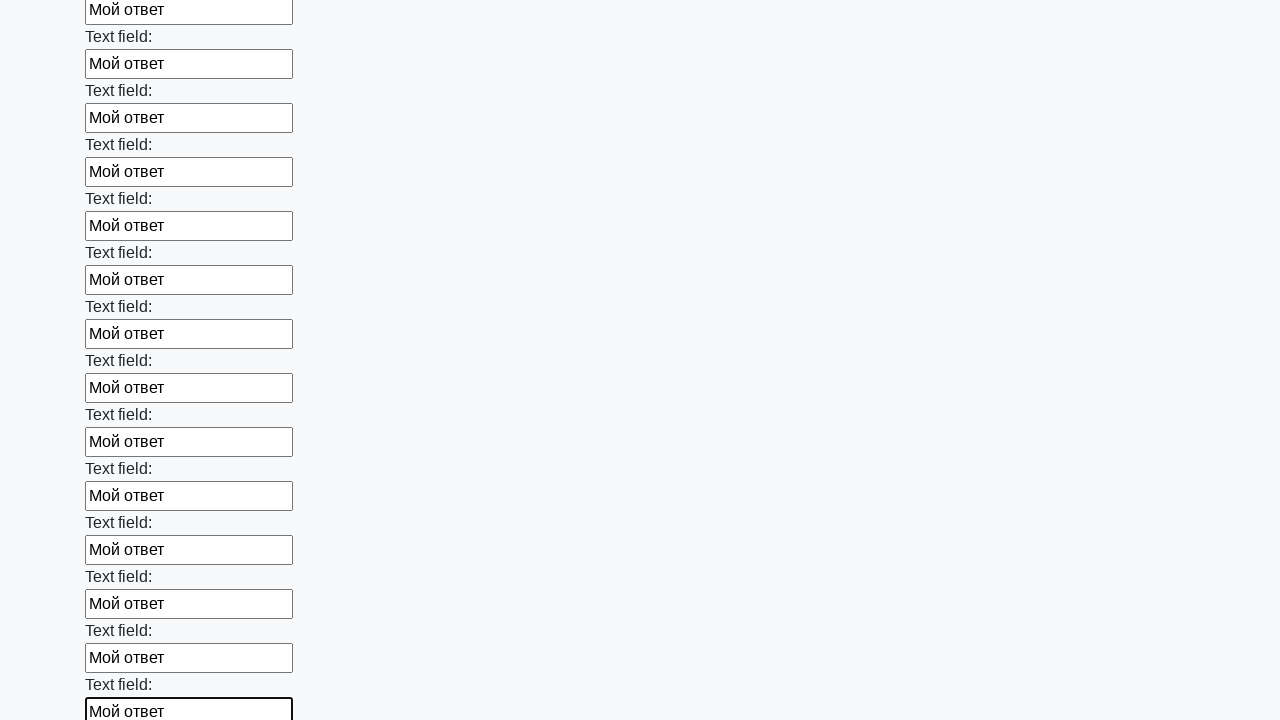

Filled input field with 'Мой ответ' on input >> nth=46
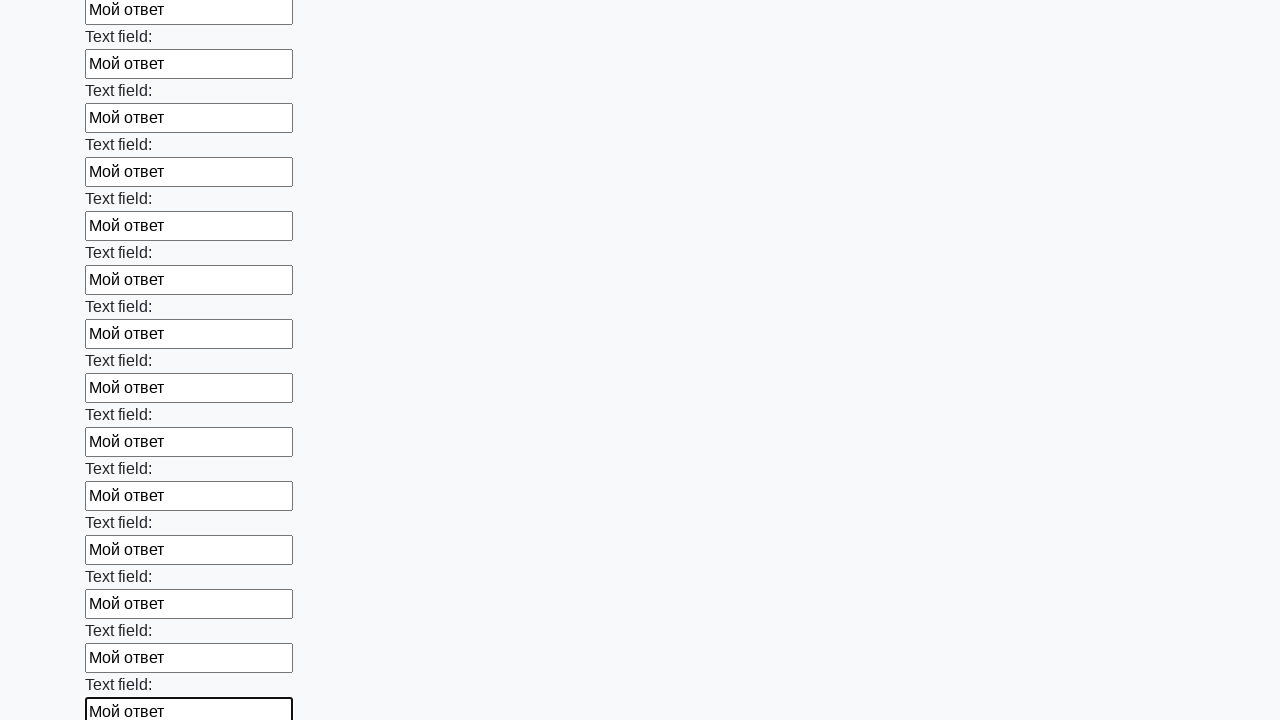

Filled input field with 'Мой ответ' on input >> nth=47
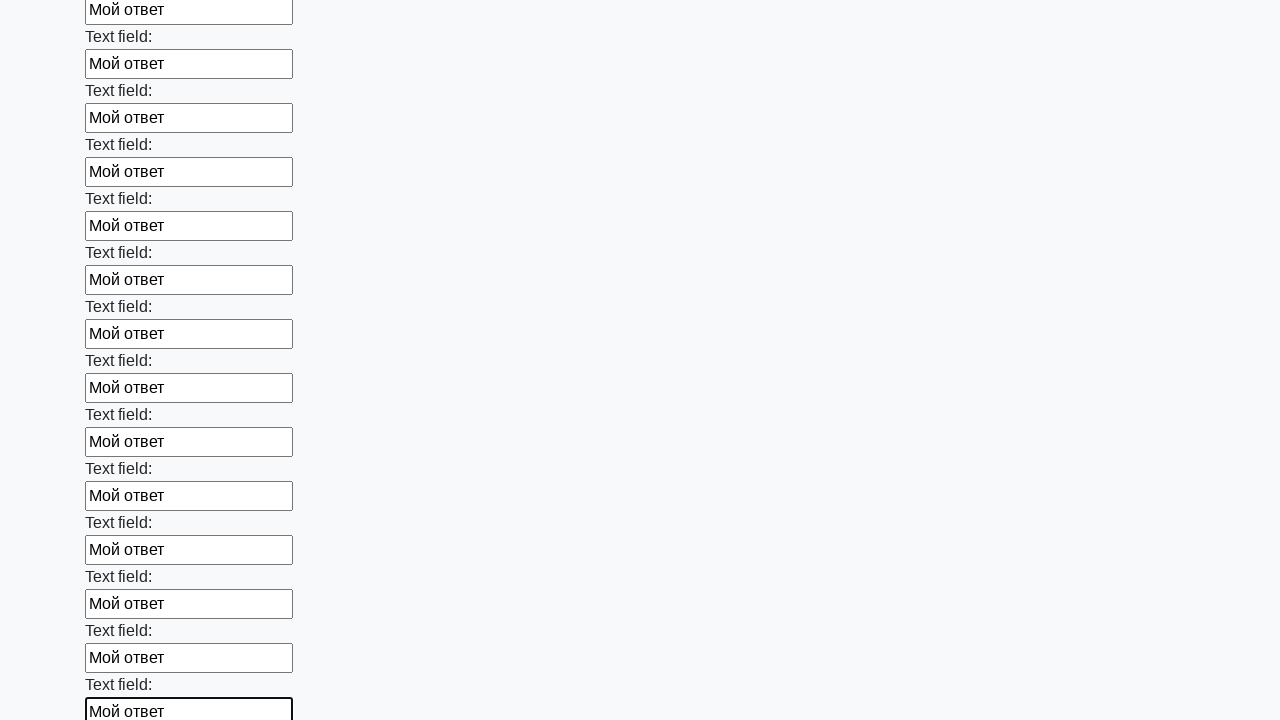

Filled input field with 'Мой ответ' on input >> nth=48
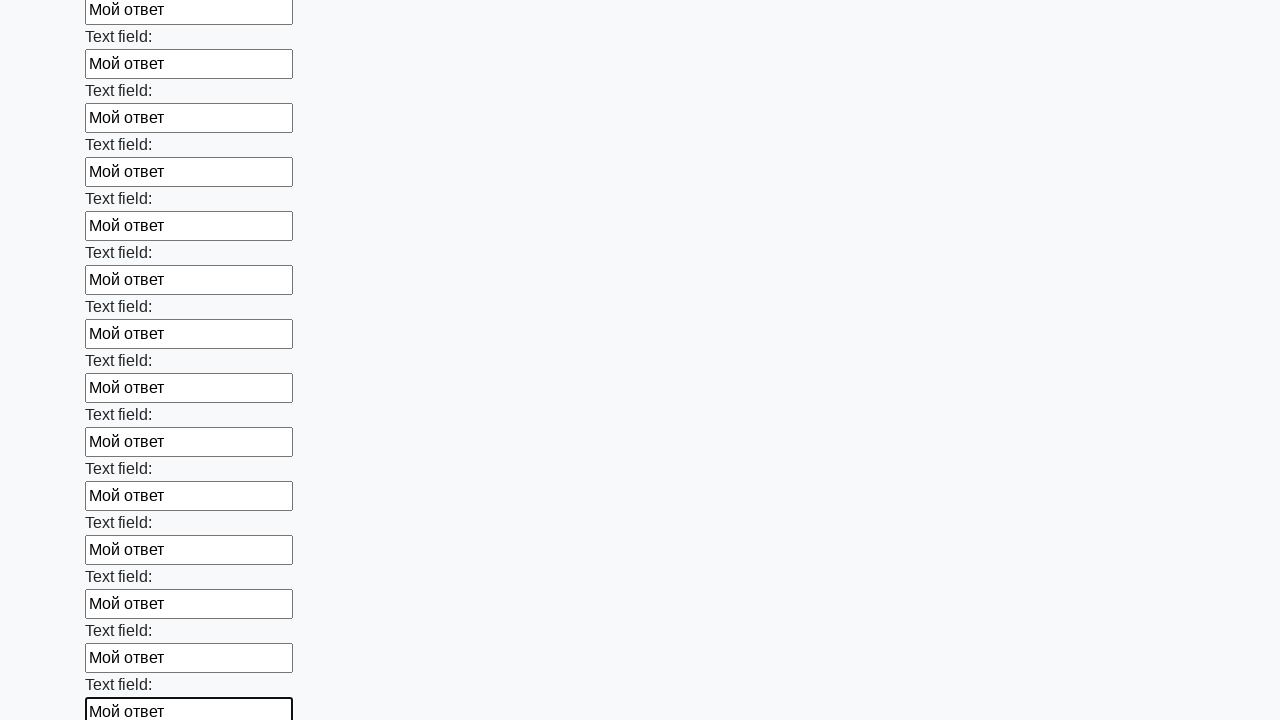

Filled input field with 'Мой ответ' on input >> nth=49
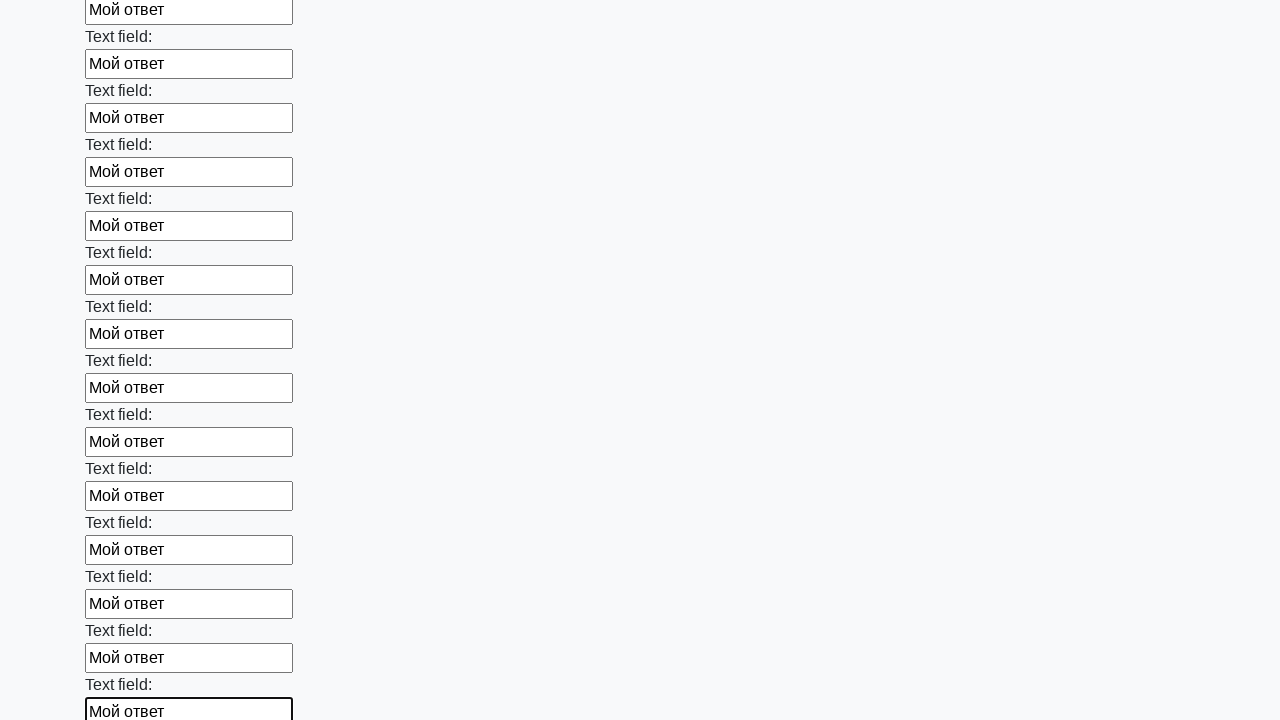

Filled input field with 'Мой ответ' on input >> nth=50
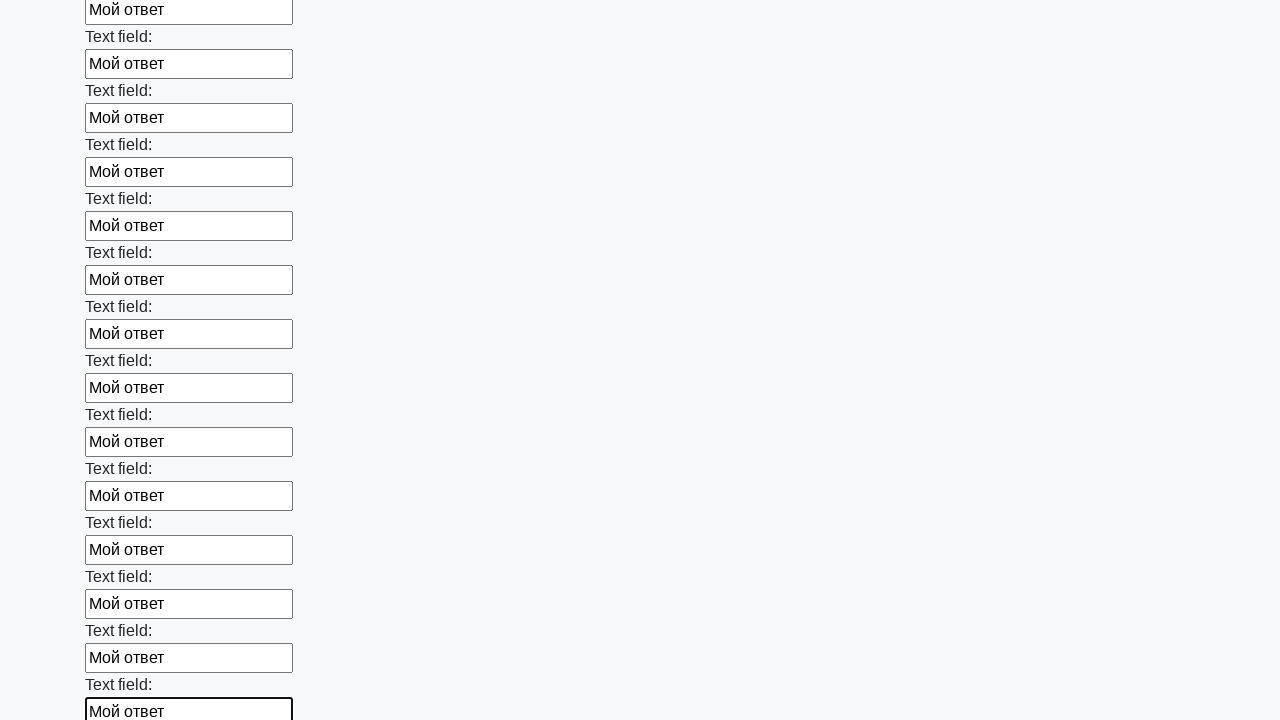

Filled input field with 'Мой ответ' on input >> nth=51
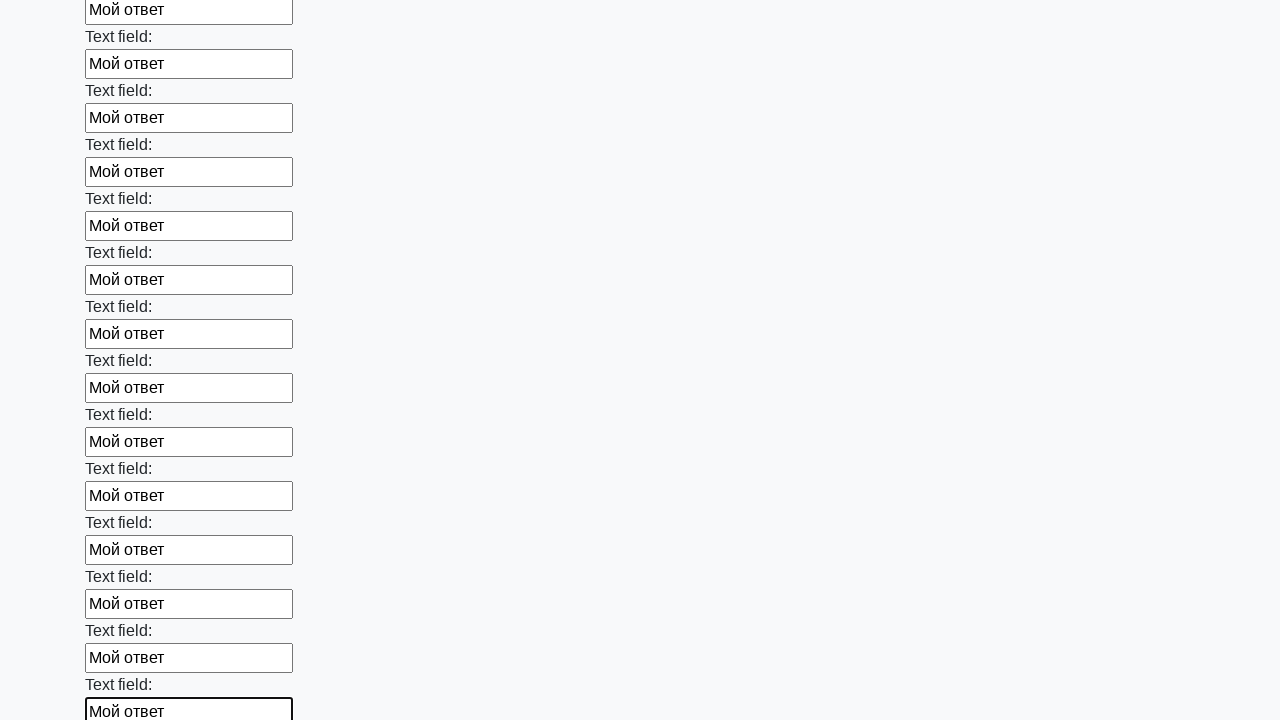

Filled input field with 'Мой ответ' on input >> nth=52
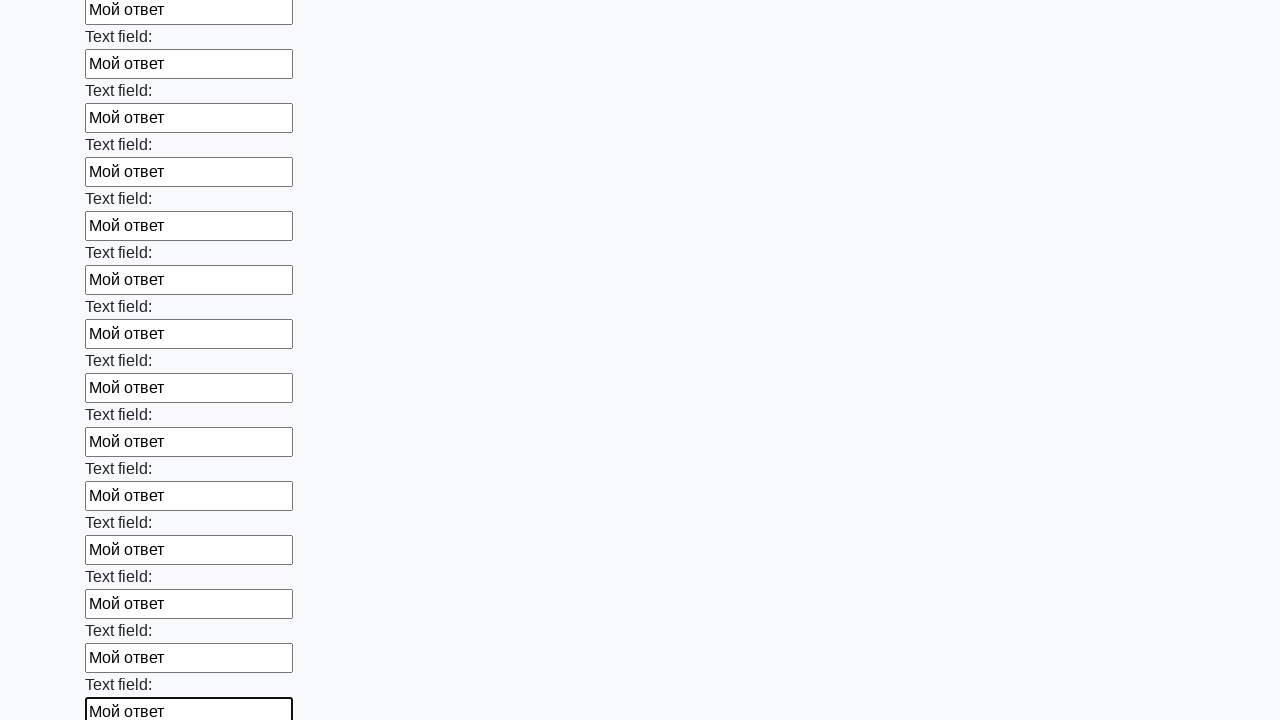

Filled input field with 'Мой ответ' on input >> nth=53
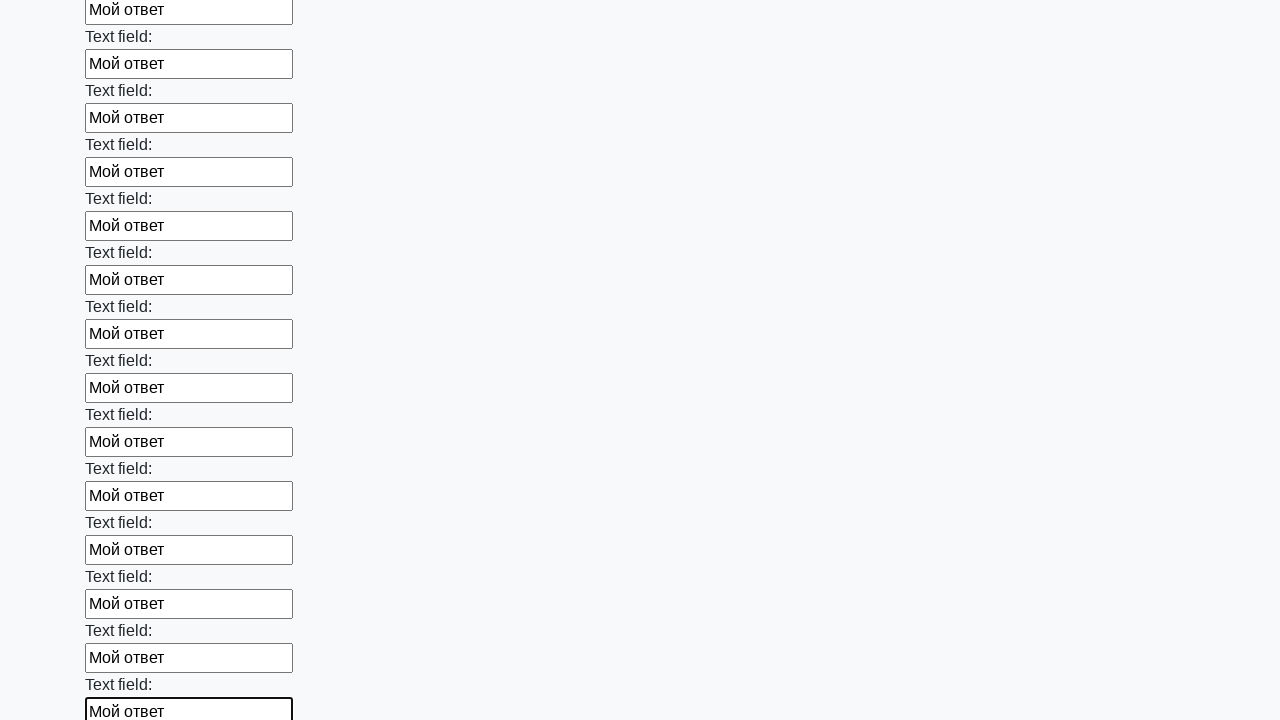

Filled input field with 'Мой ответ' on input >> nth=54
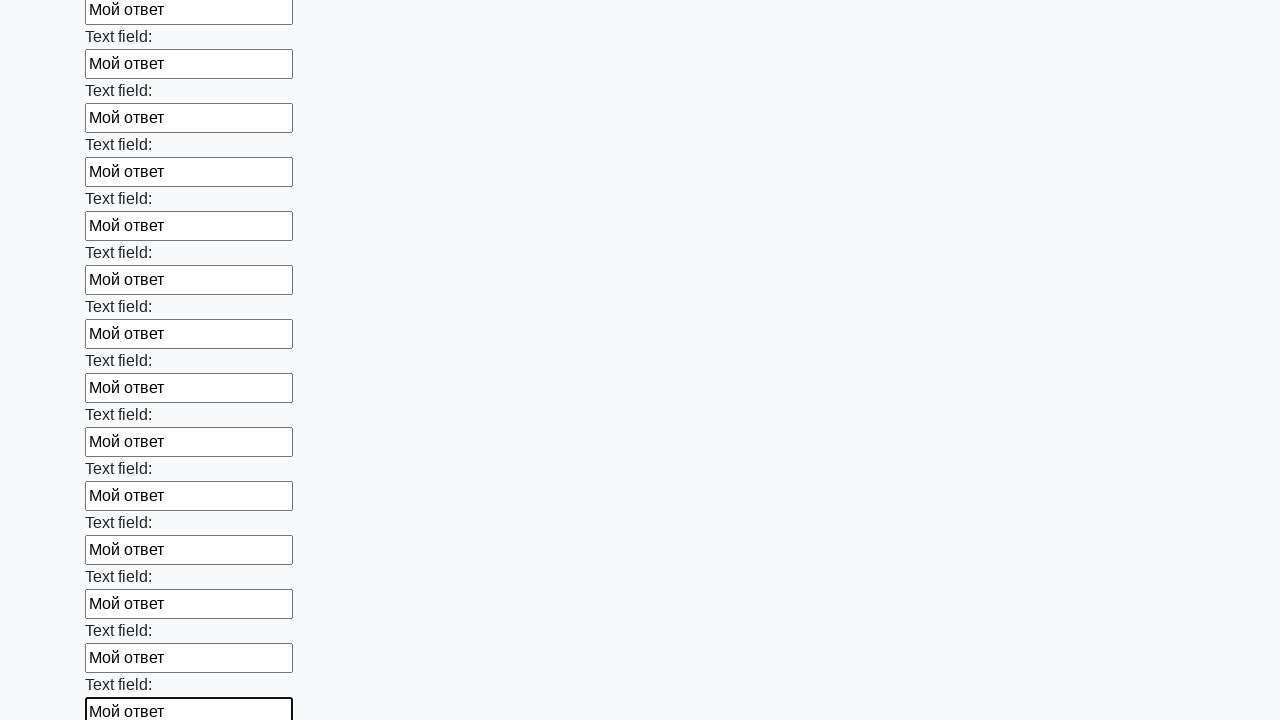

Filled input field with 'Мой ответ' on input >> nth=55
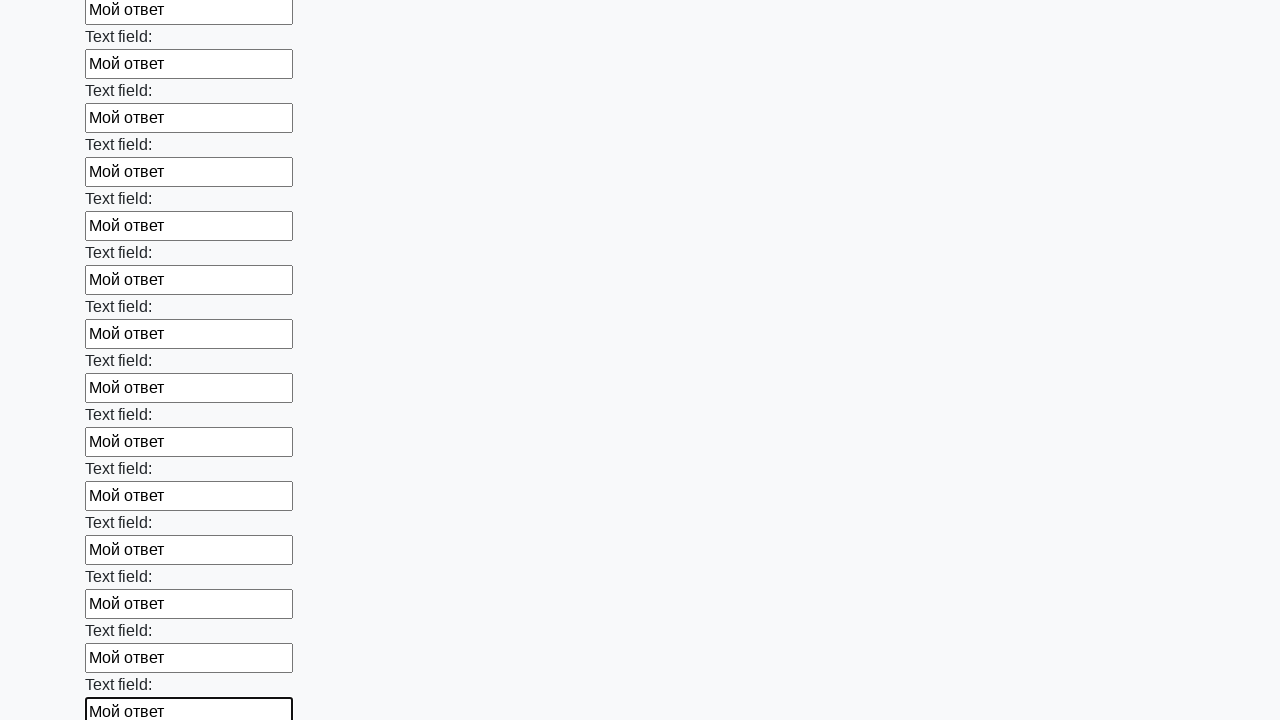

Filled input field with 'Мой ответ' on input >> nth=56
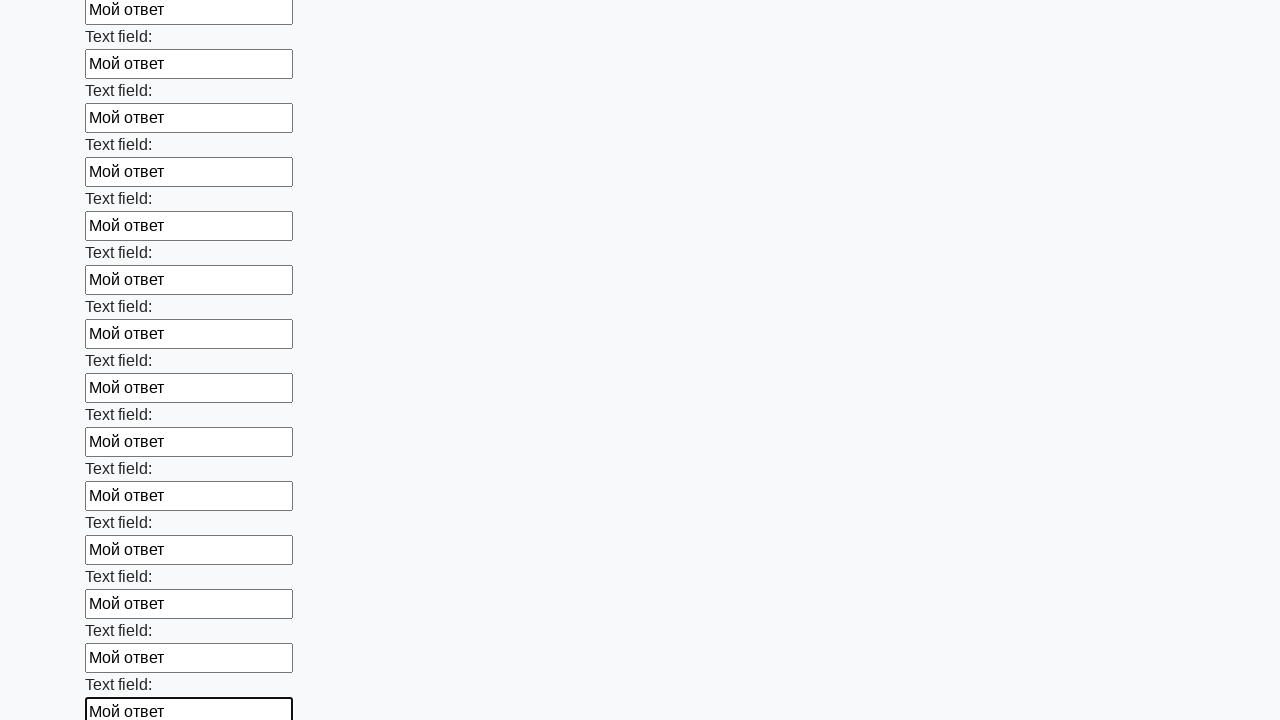

Filled input field with 'Мой ответ' on input >> nth=57
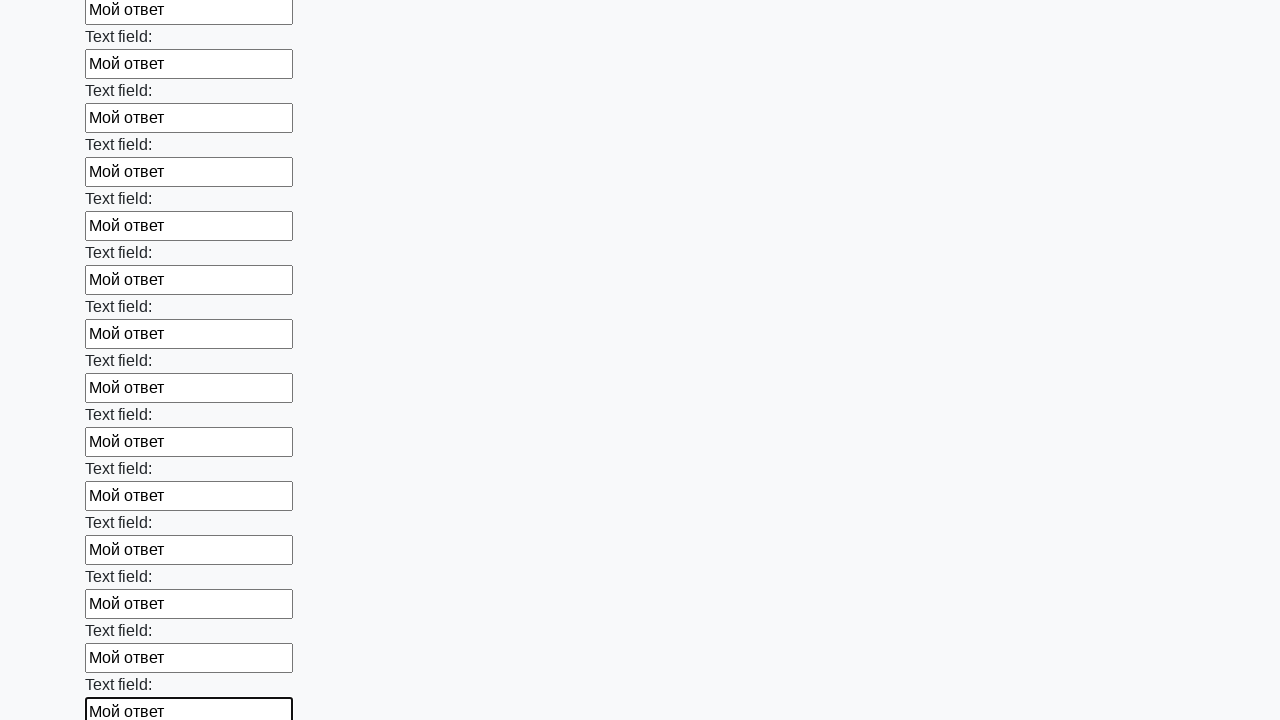

Filled input field with 'Мой ответ' on input >> nth=58
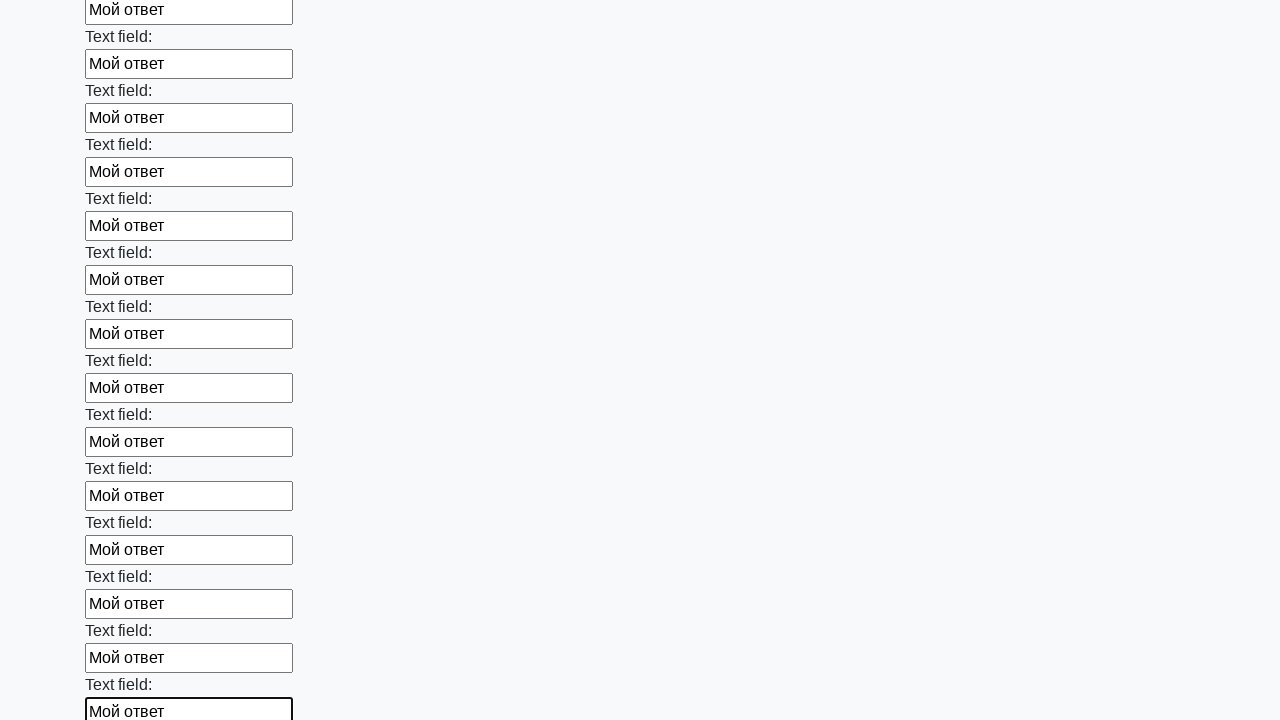

Filled input field with 'Мой ответ' on input >> nth=59
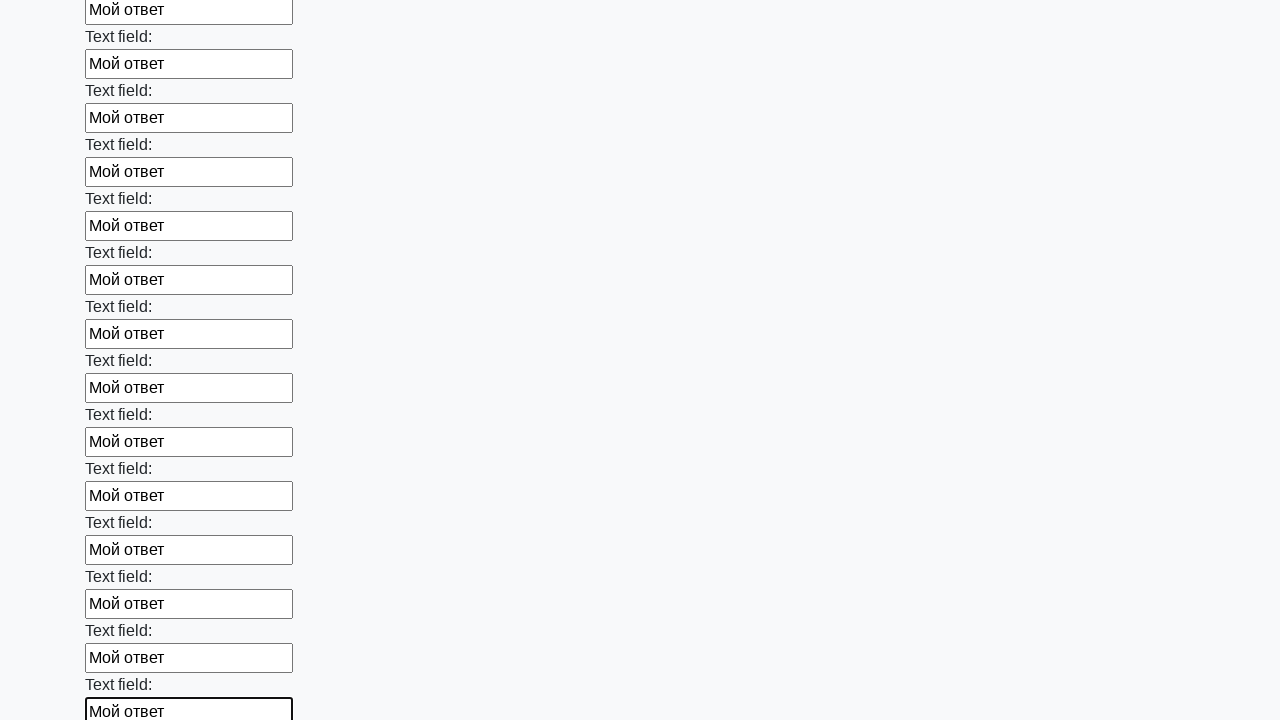

Filled input field with 'Мой ответ' on input >> nth=60
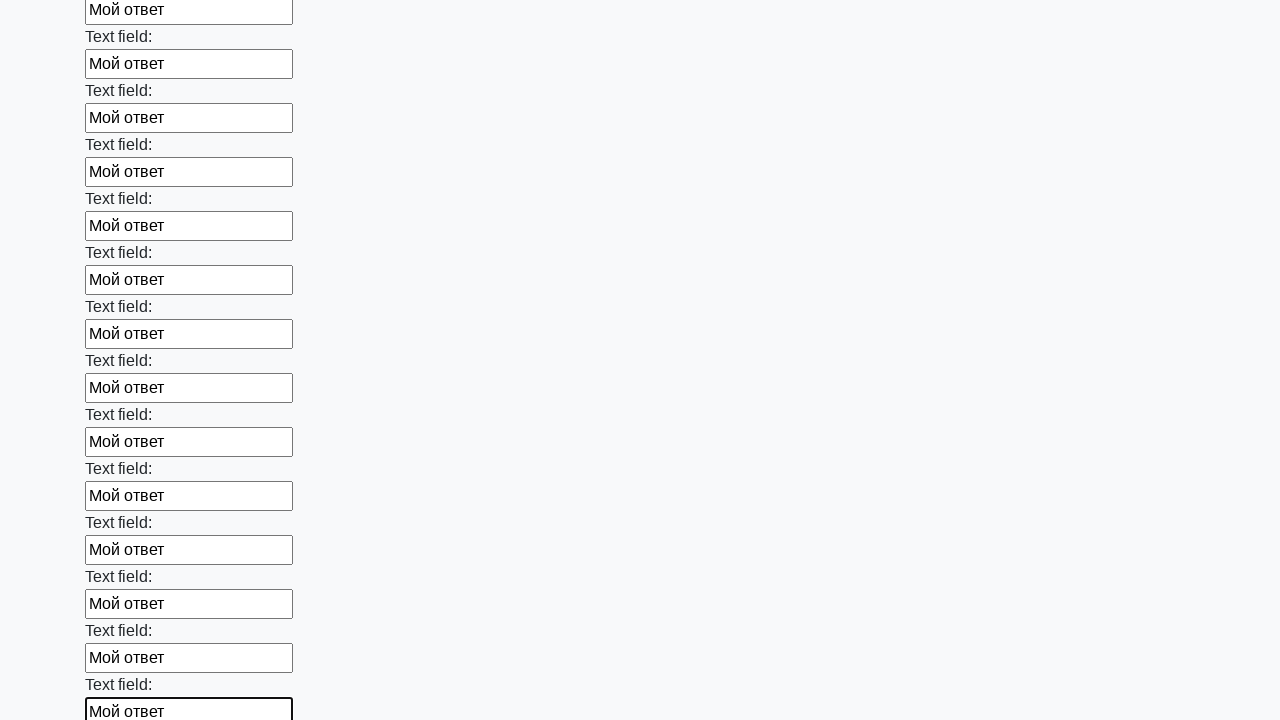

Filled input field with 'Мой ответ' on input >> nth=61
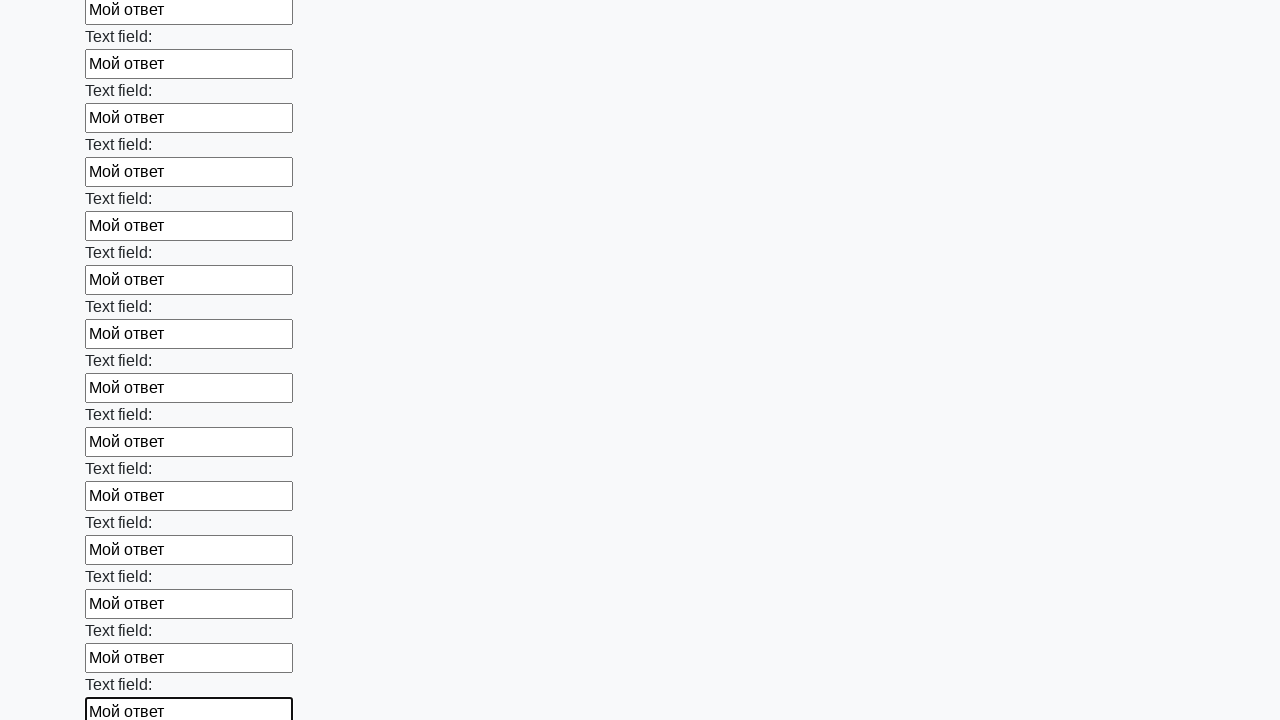

Filled input field with 'Мой ответ' on input >> nth=62
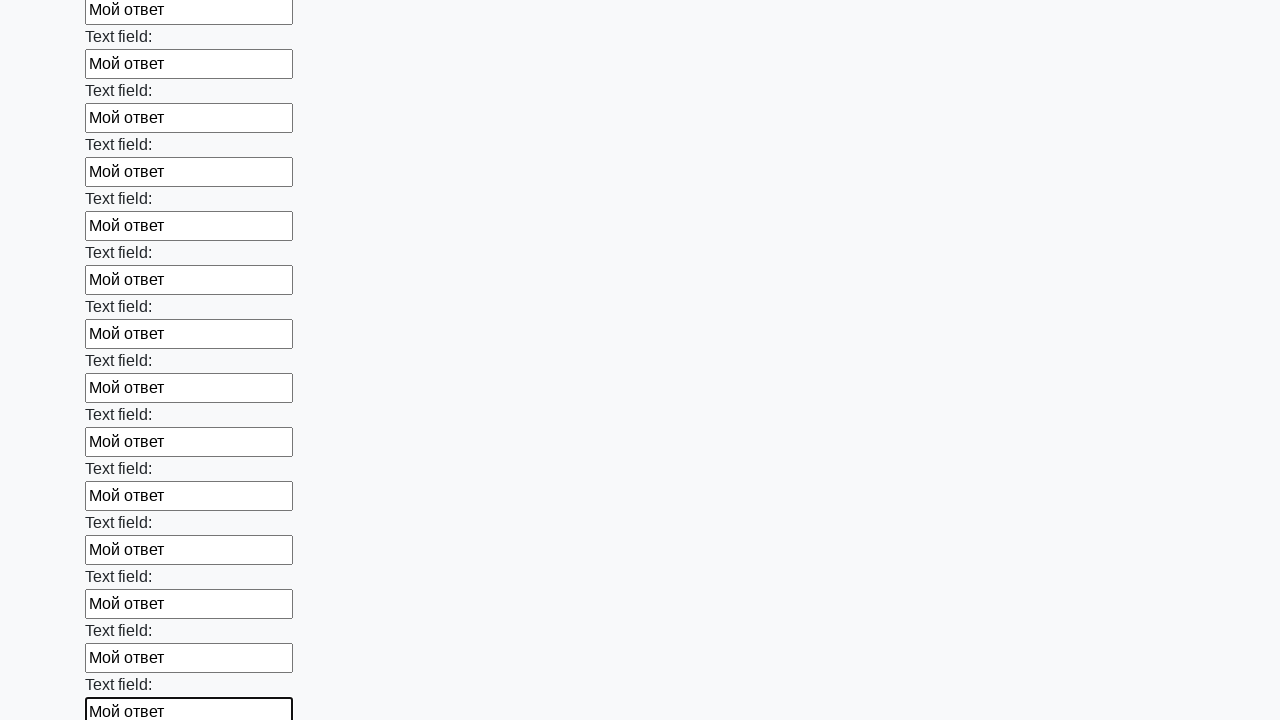

Filled input field with 'Мой ответ' on input >> nth=63
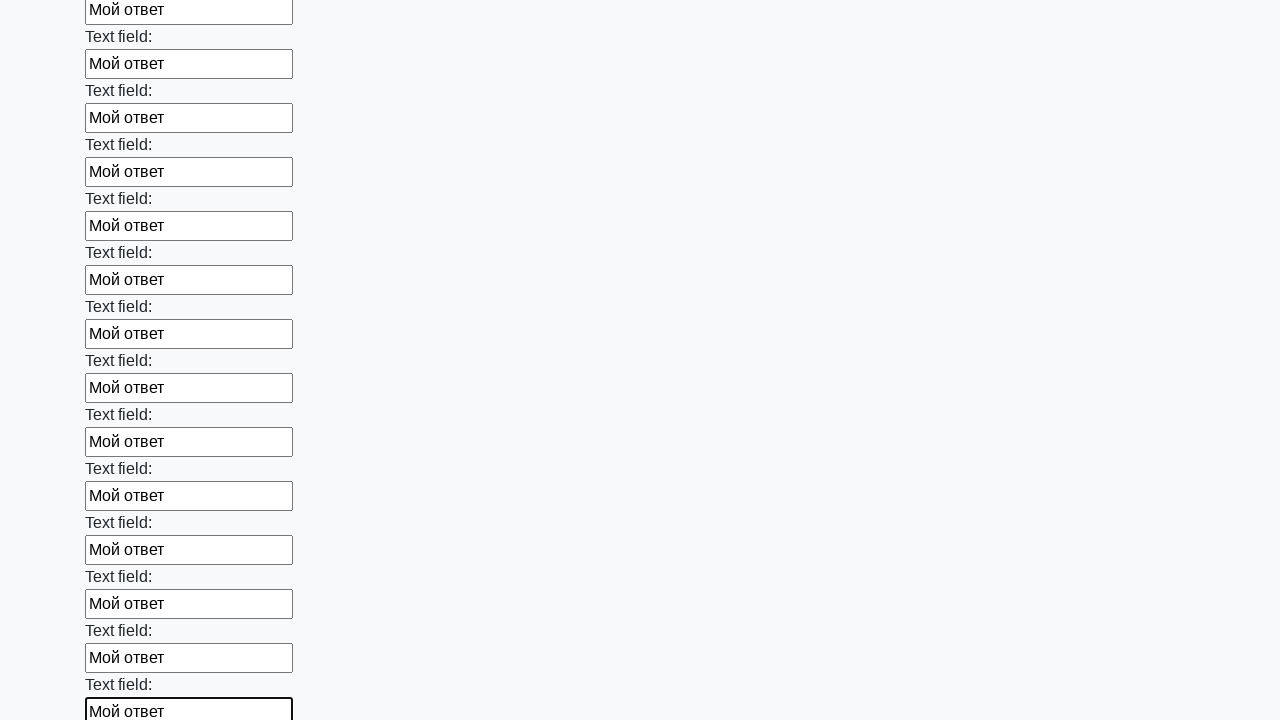

Filled input field with 'Мой ответ' on input >> nth=64
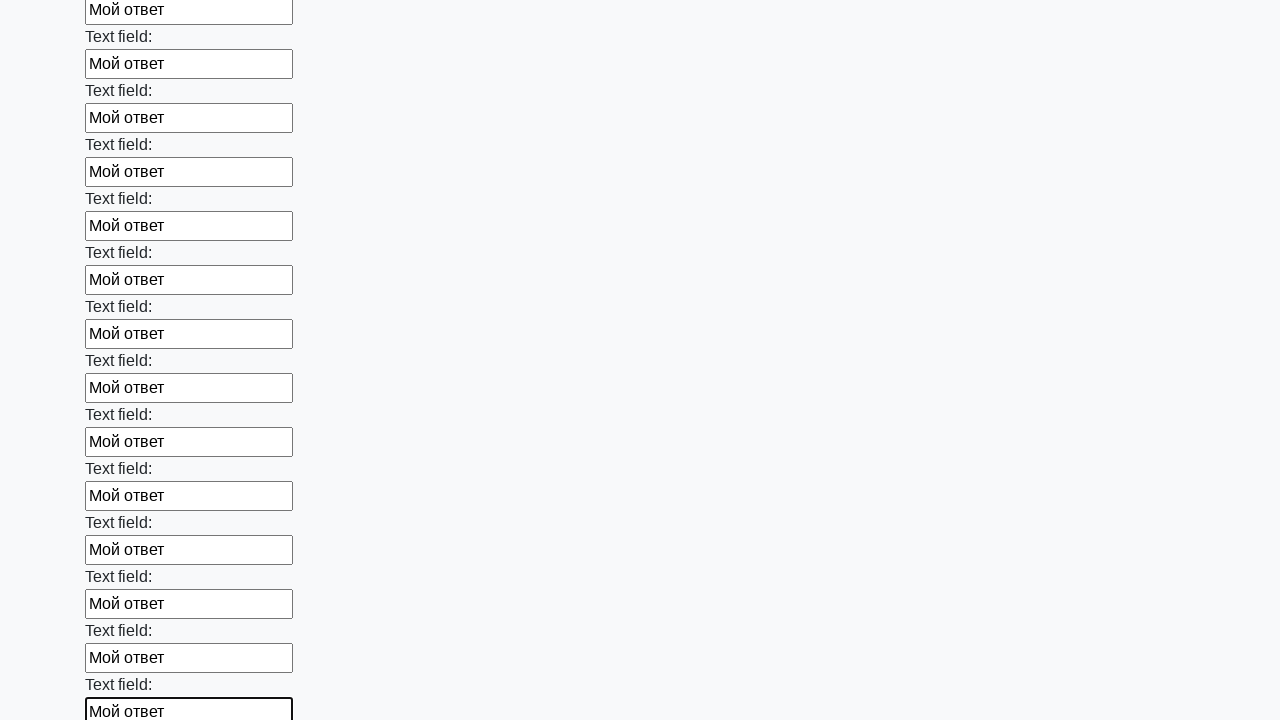

Filled input field with 'Мой ответ' on input >> nth=65
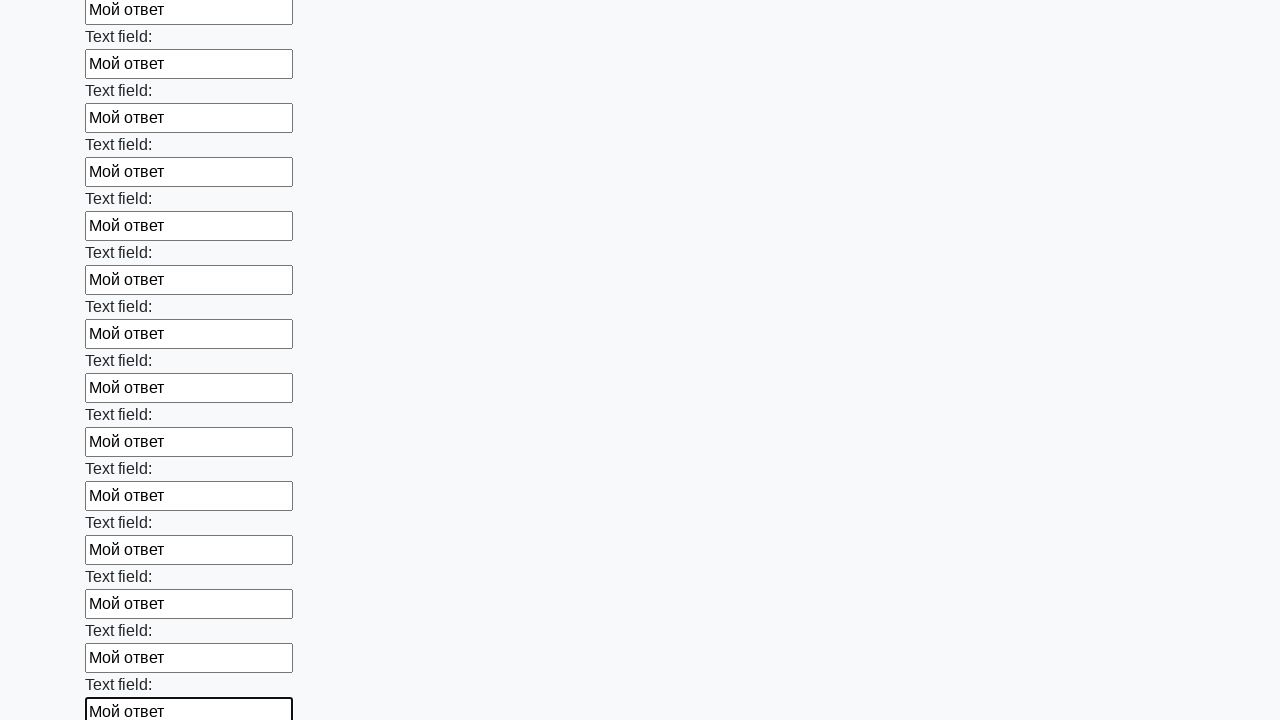

Filled input field with 'Мой ответ' on input >> nth=66
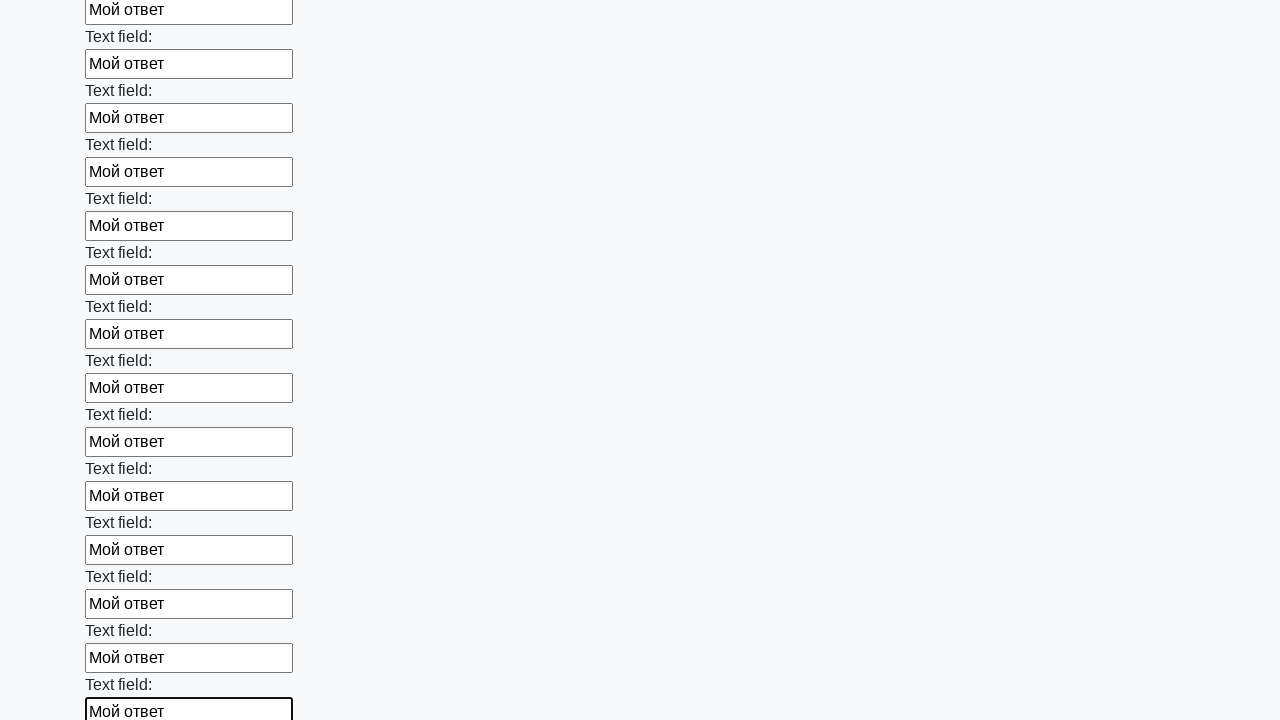

Filled input field with 'Мой ответ' on input >> nth=67
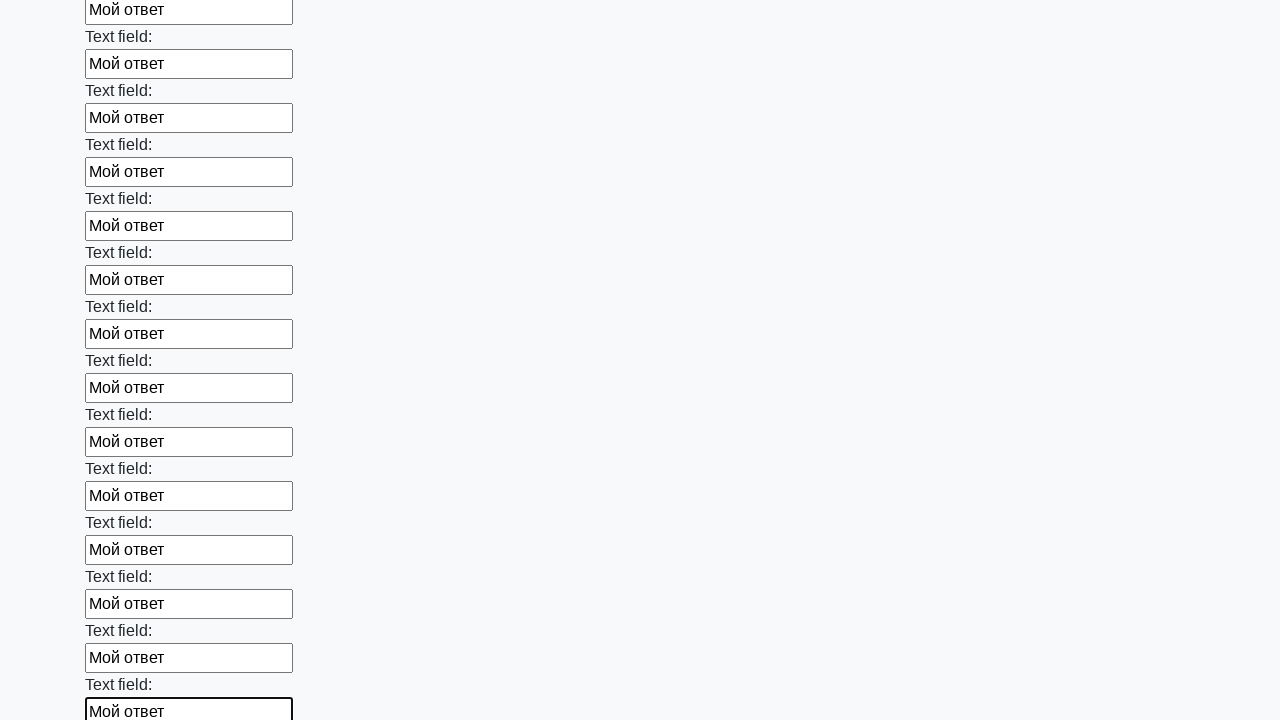

Filled input field with 'Мой ответ' on input >> nth=68
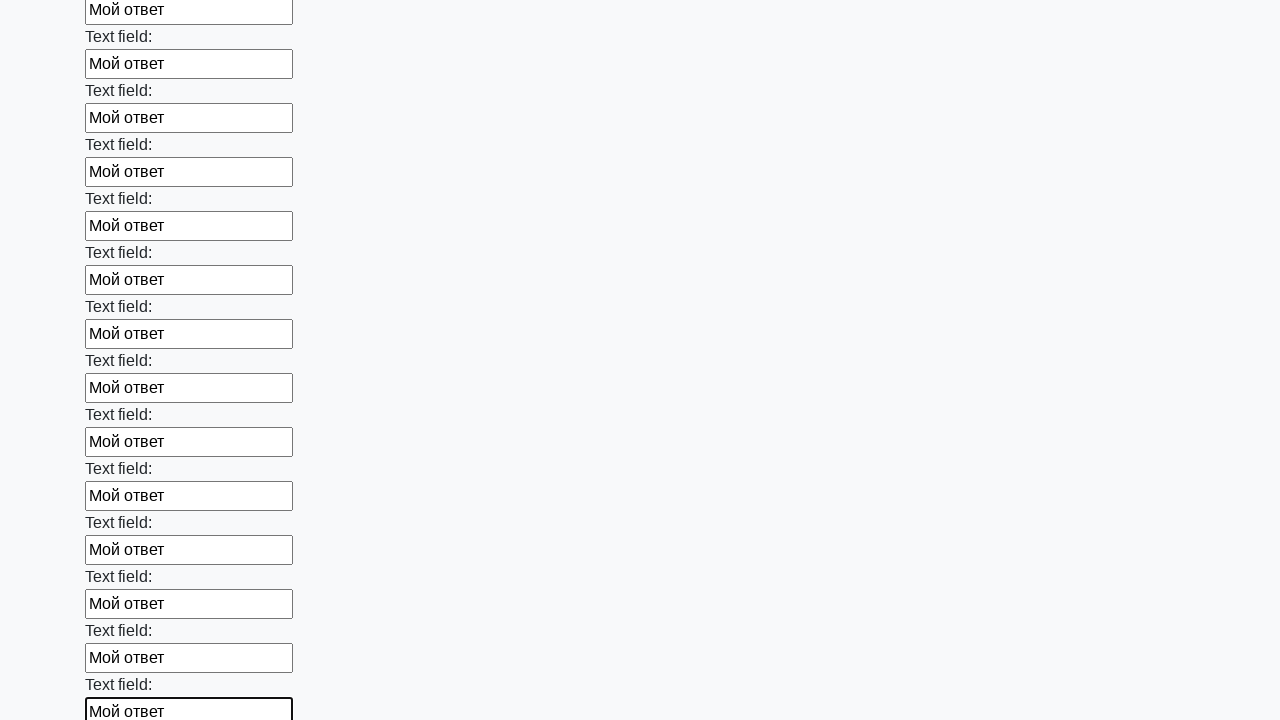

Filled input field with 'Мой ответ' on input >> nth=69
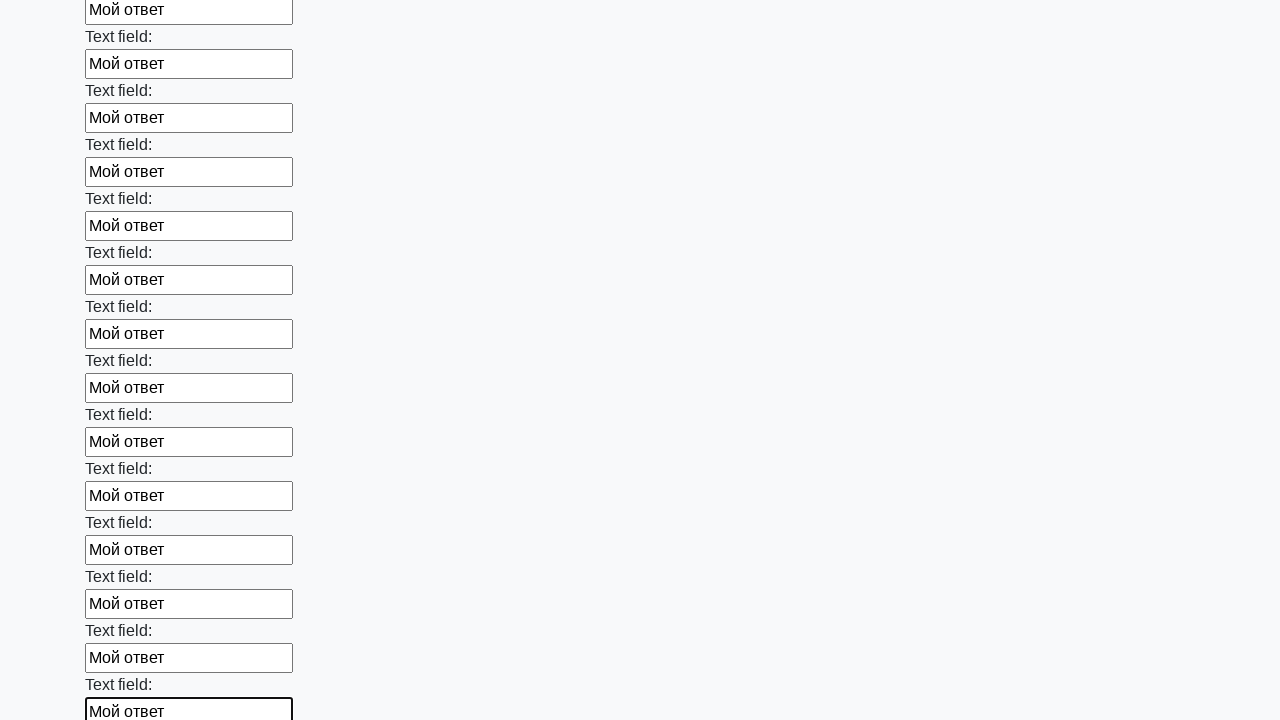

Filled input field with 'Мой ответ' on input >> nth=70
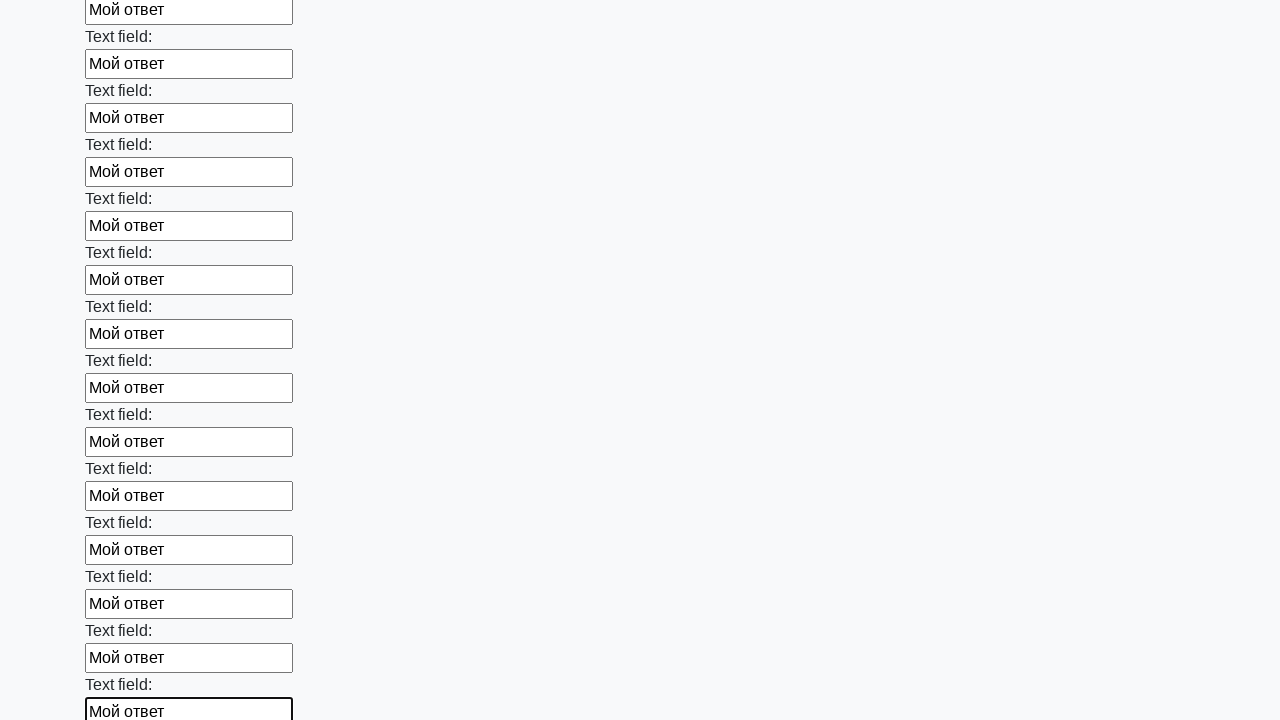

Filled input field with 'Мой ответ' on input >> nth=71
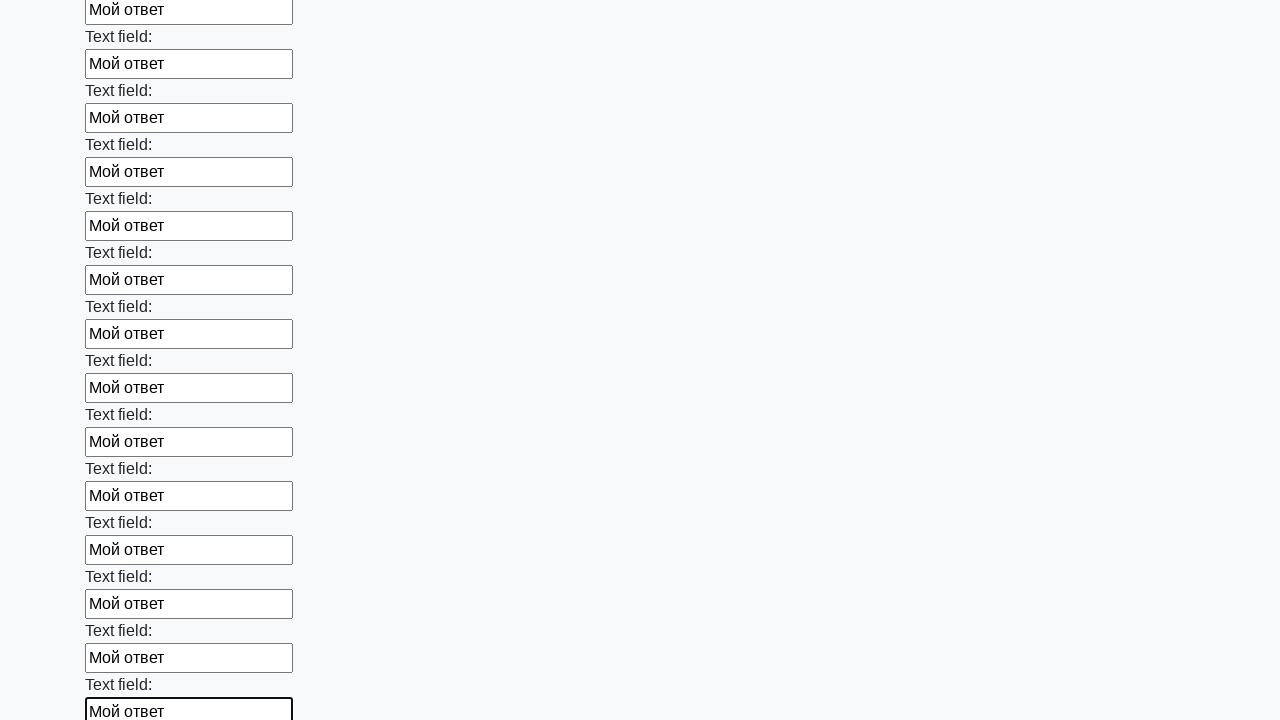

Filled input field with 'Мой ответ' on input >> nth=72
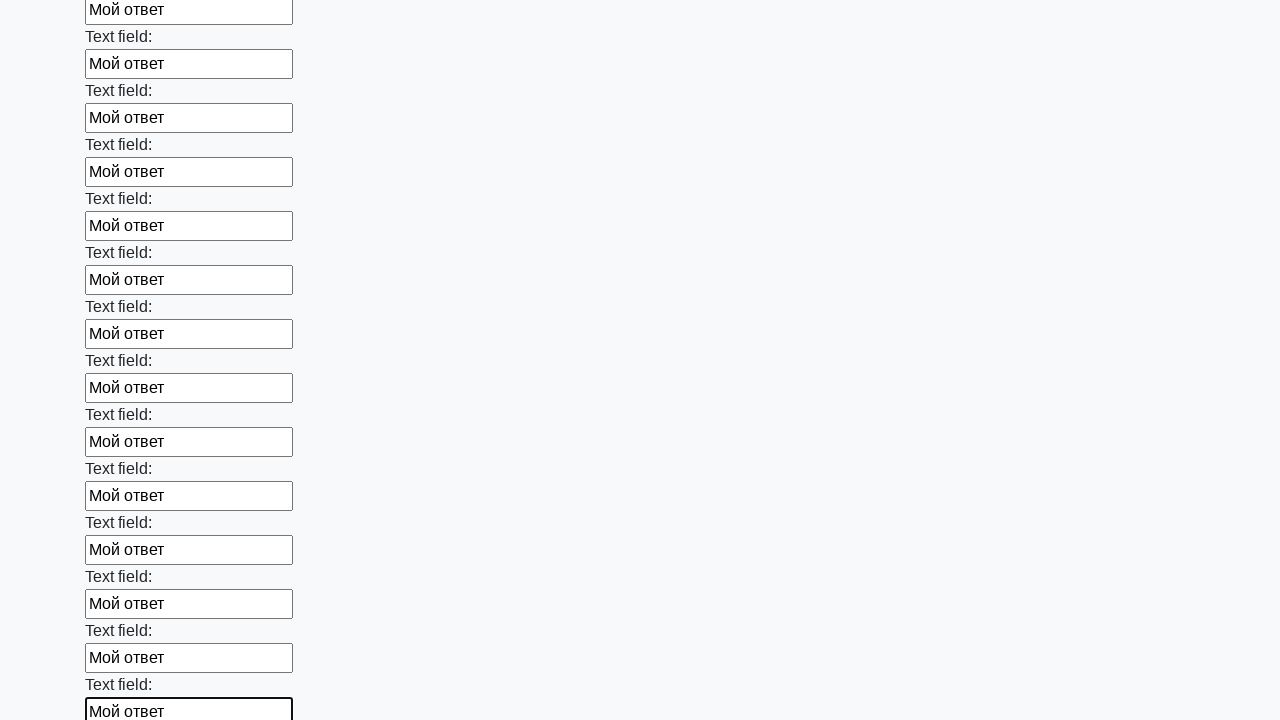

Filled input field with 'Мой ответ' on input >> nth=73
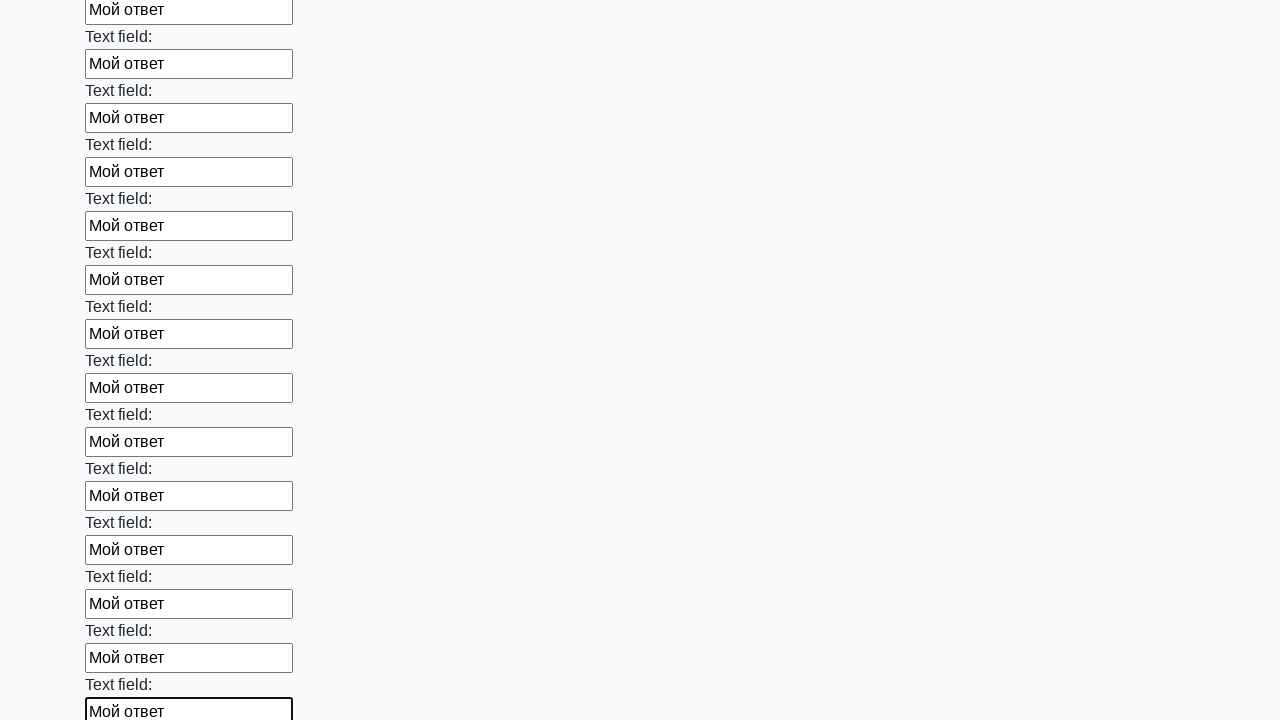

Filled input field with 'Мой ответ' on input >> nth=74
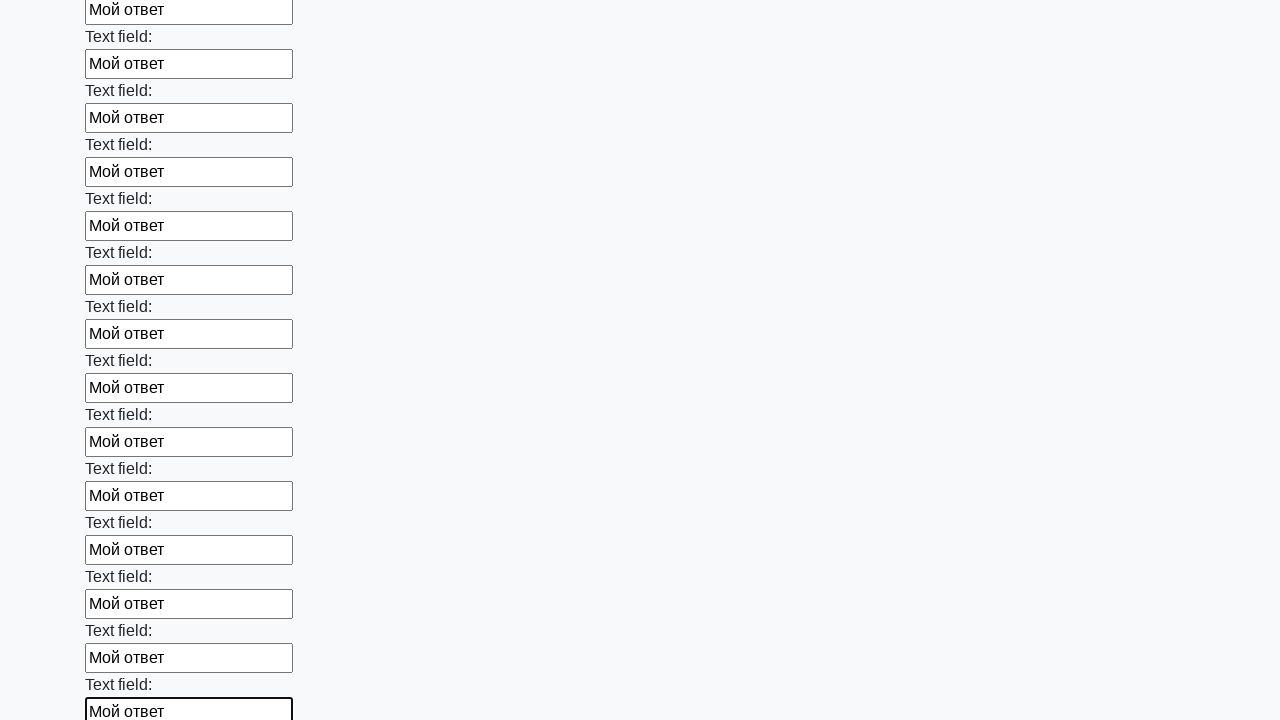

Filled input field with 'Мой ответ' on input >> nth=75
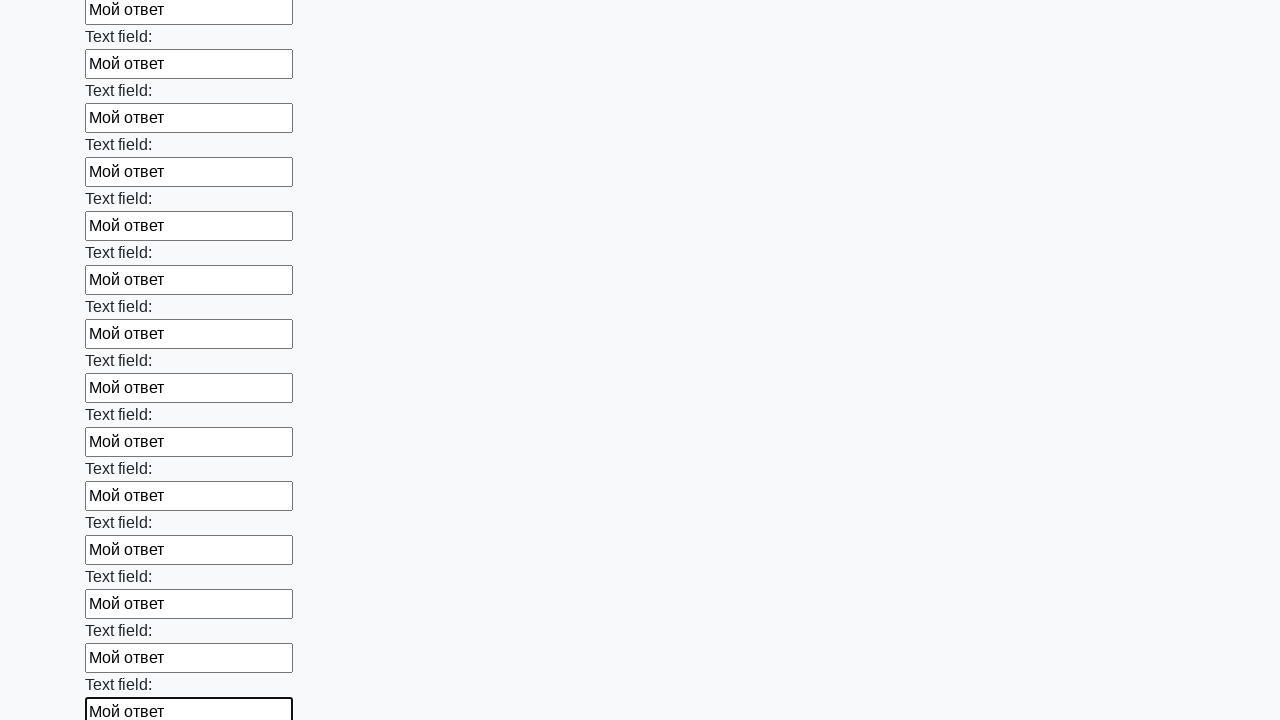

Filled input field with 'Мой ответ' on input >> nth=76
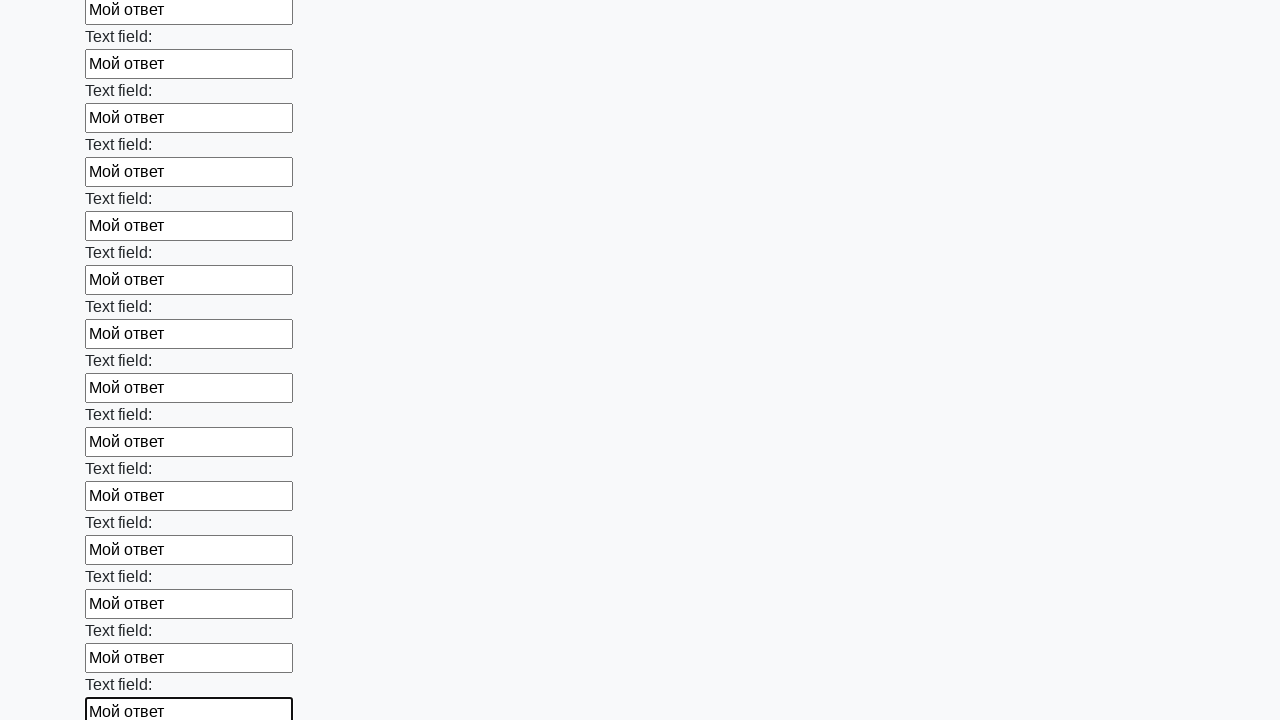

Filled input field with 'Мой ответ' on input >> nth=77
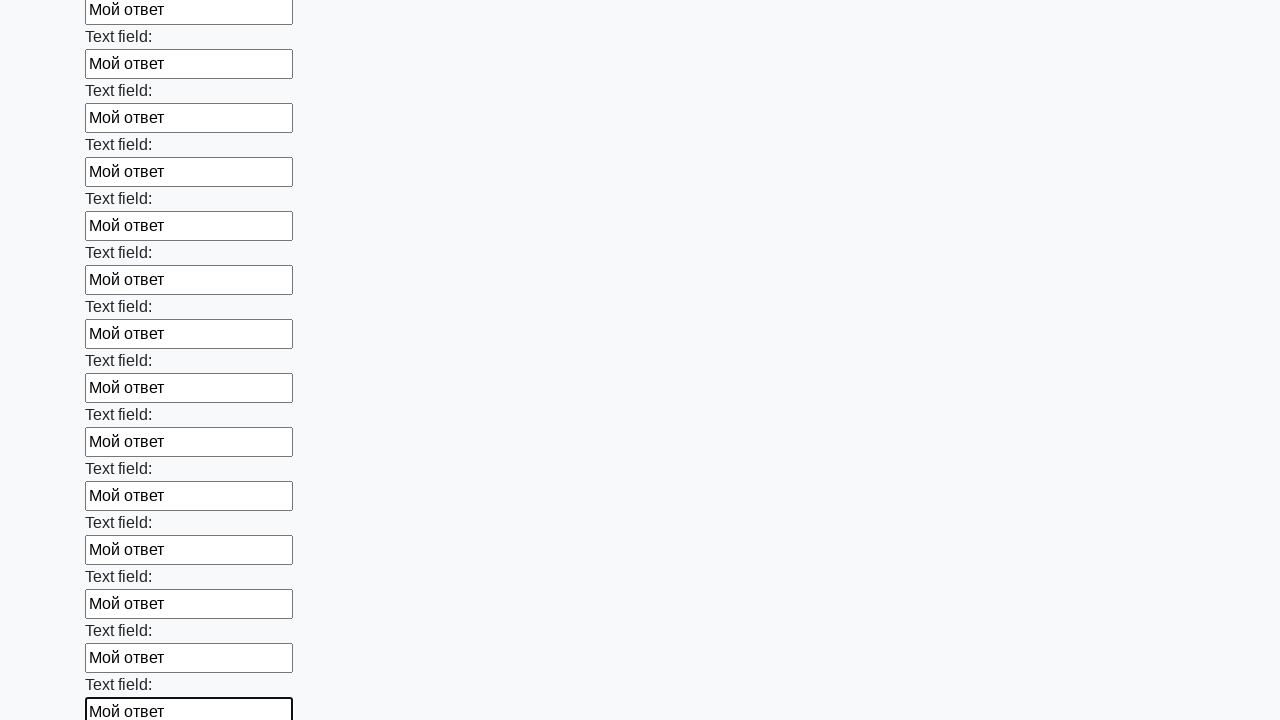

Filled input field with 'Мой ответ' on input >> nth=78
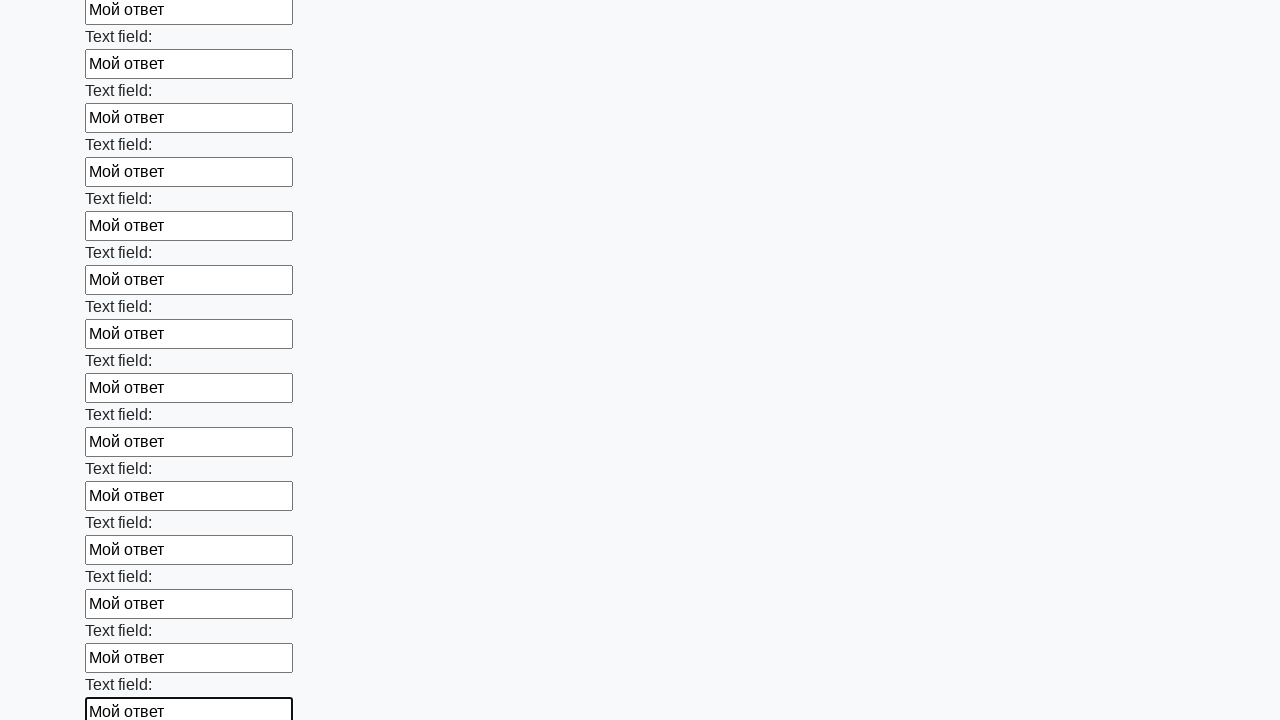

Filled input field with 'Мой ответ' on input >> nth=79
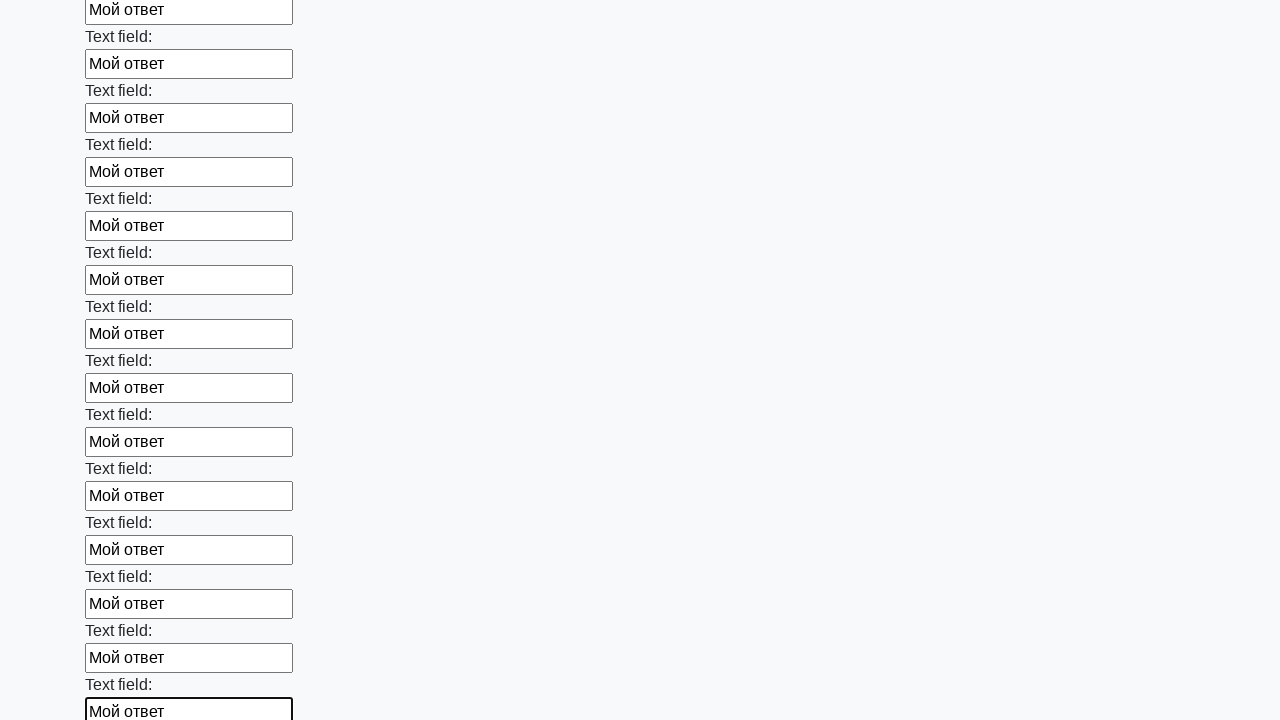

Filled input field with 'Мой ответ' on input >> nth=80
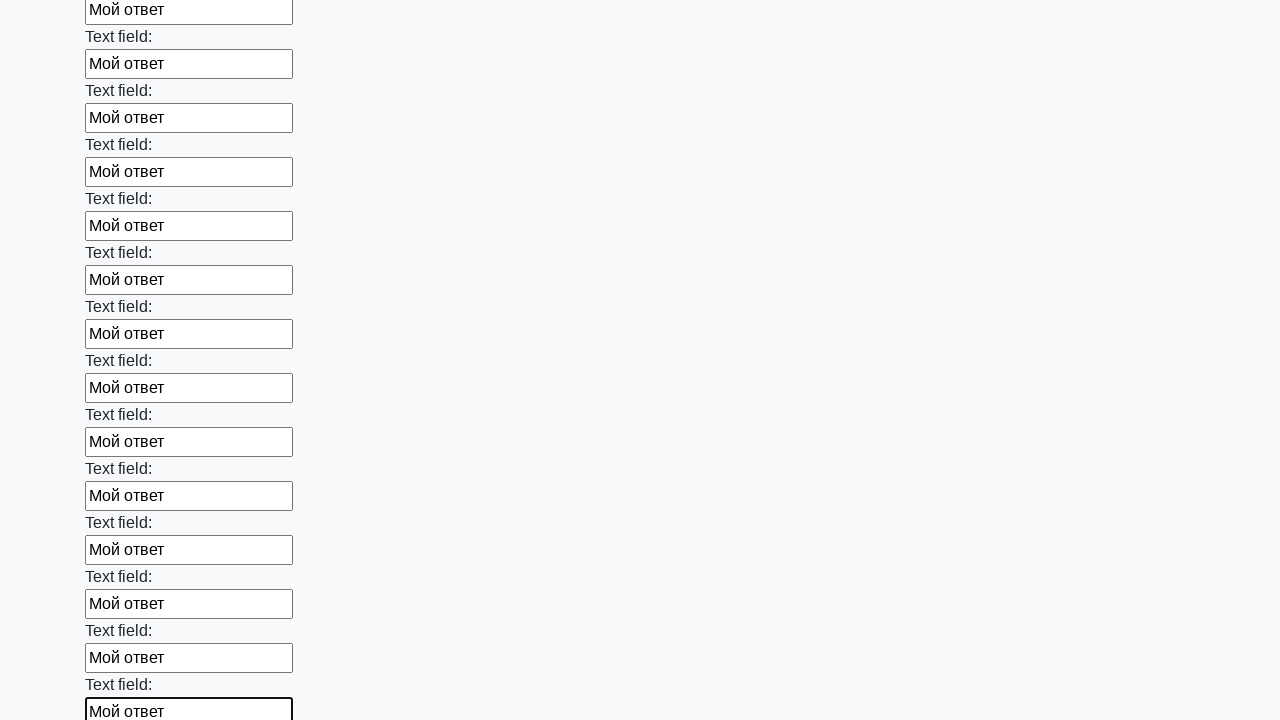

Filled input field with 'Мой ответ' on input >> nth=81
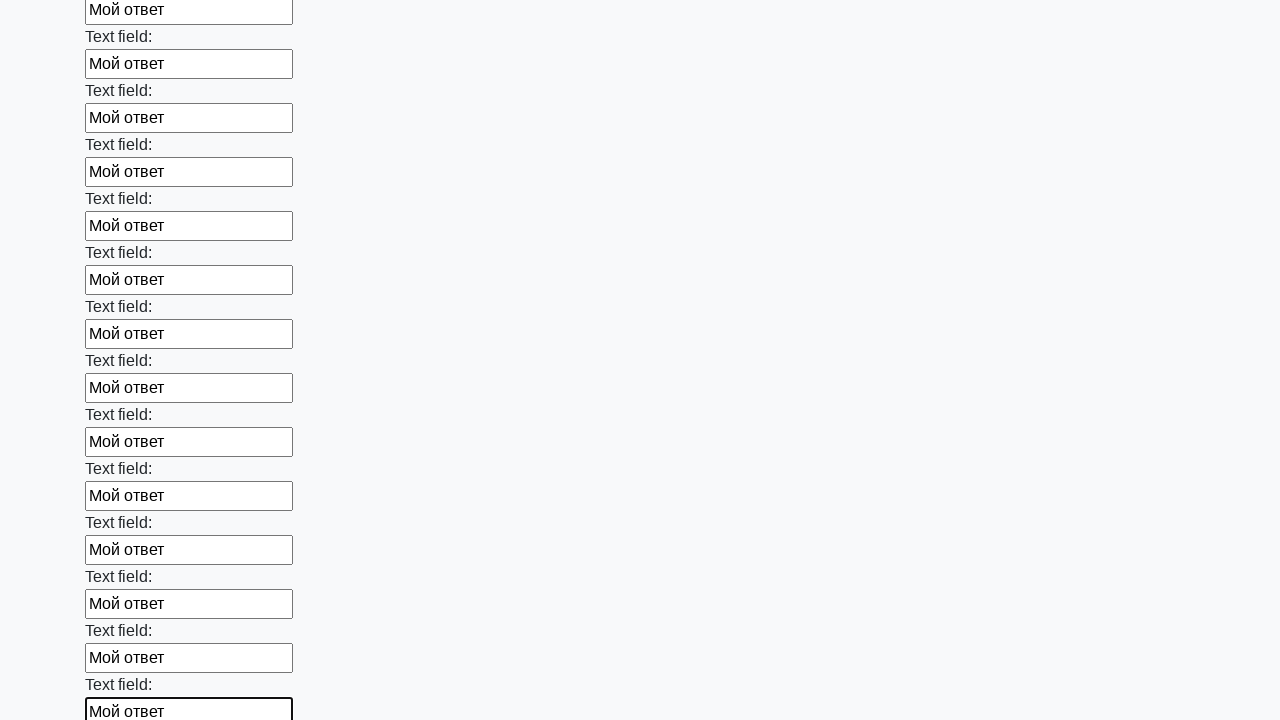

Filled input field with 'Мой ответ' on input >> nth=82
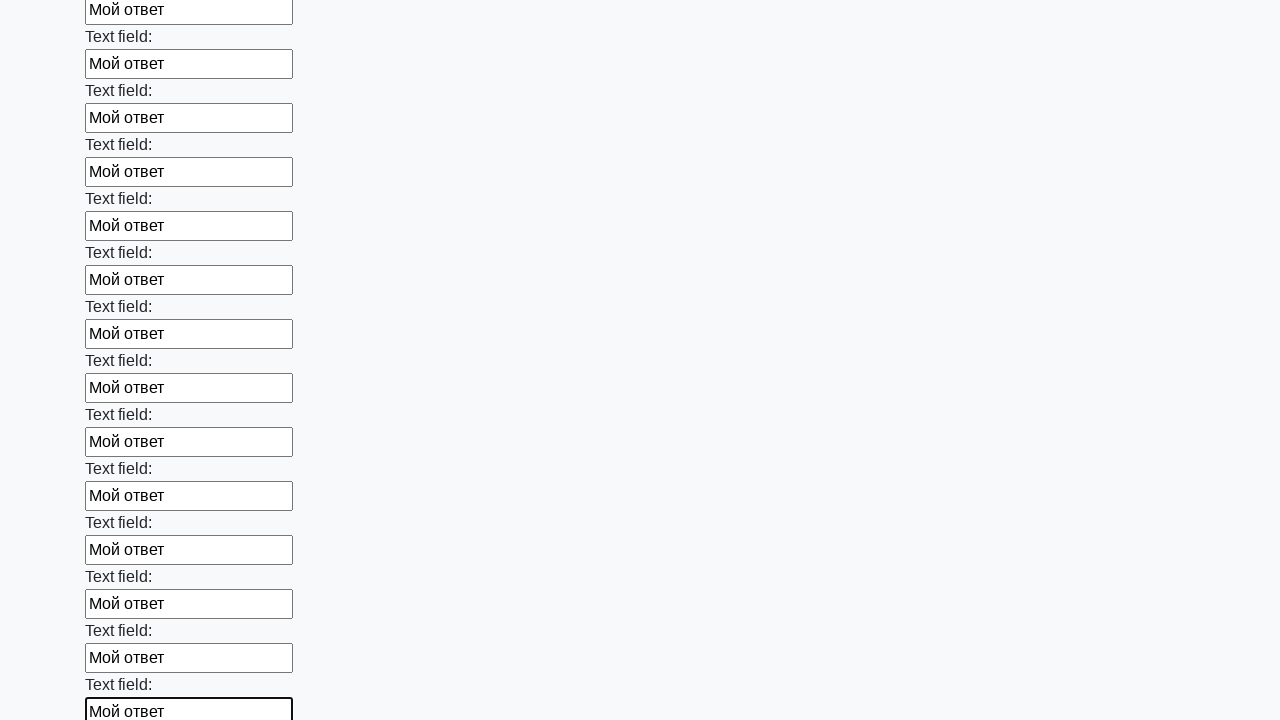

Filled input field with 'Мой ответ' on input >> nth=83
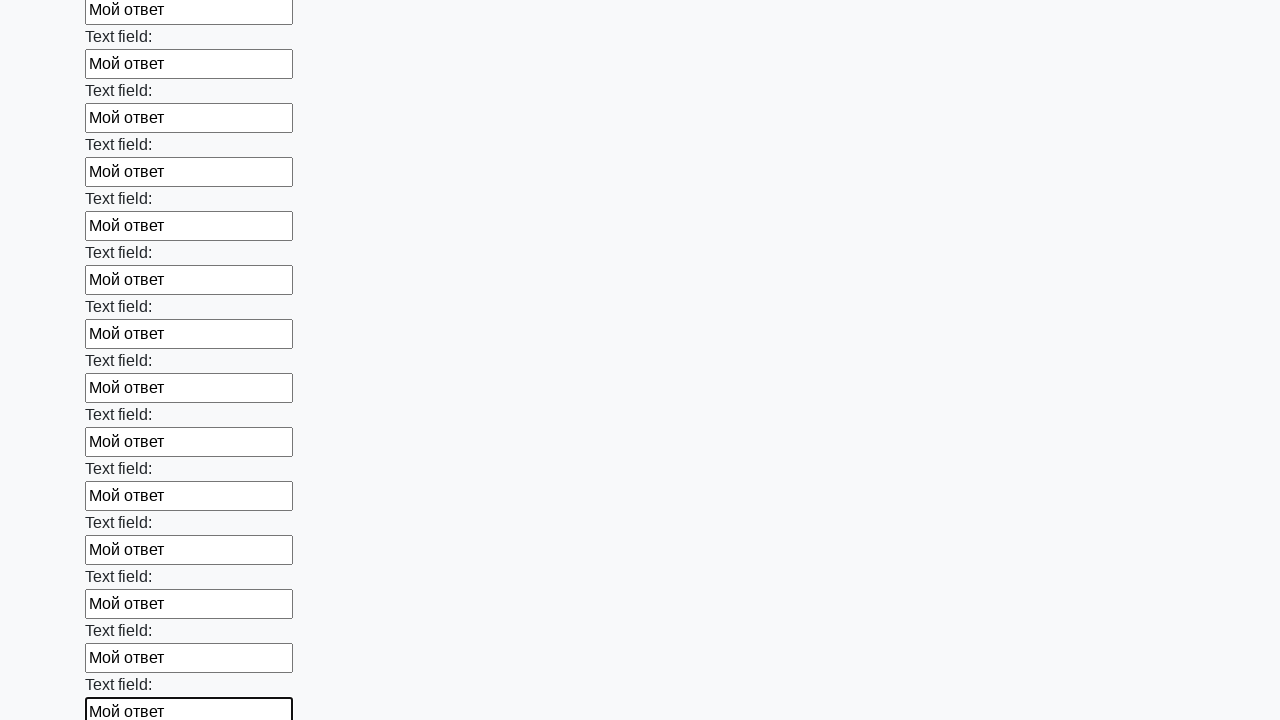

Filled input field with 'Мой ответ' on input >> nth=84
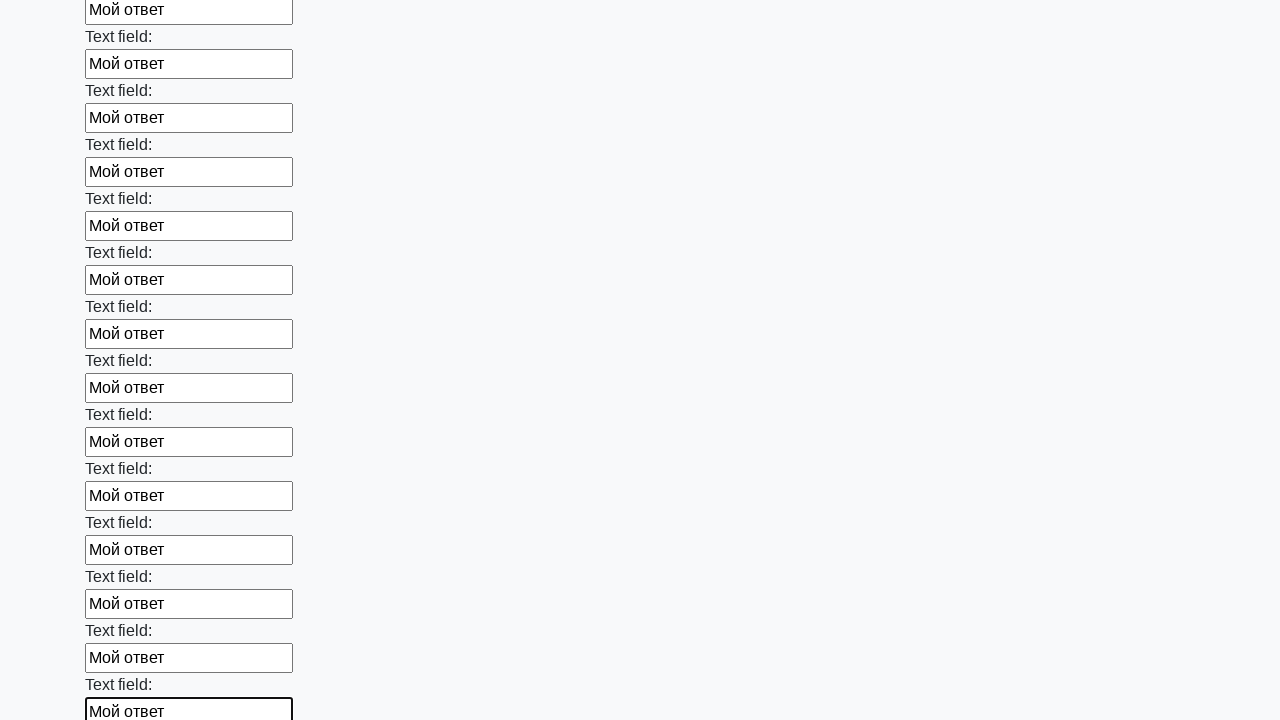

Filled input field with 'Мой ответ' on input >> nth=85
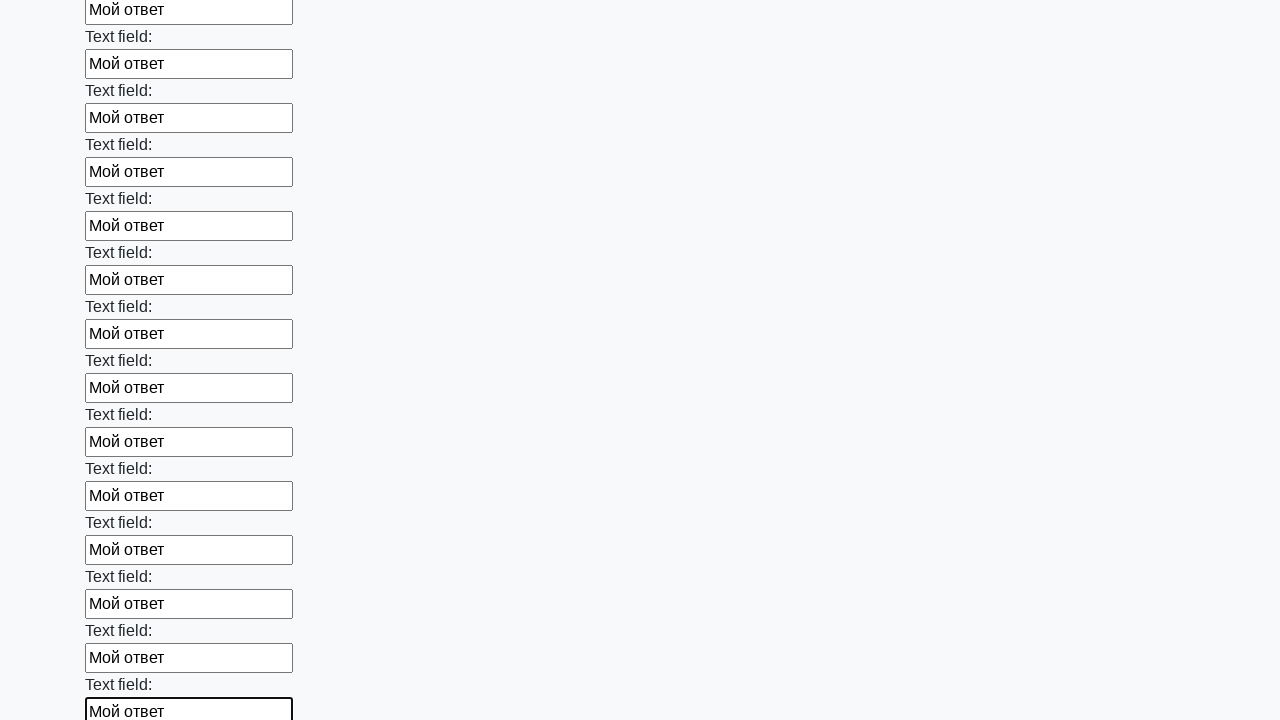

Filled input field with 'Мой ответ' on input >> nth=86
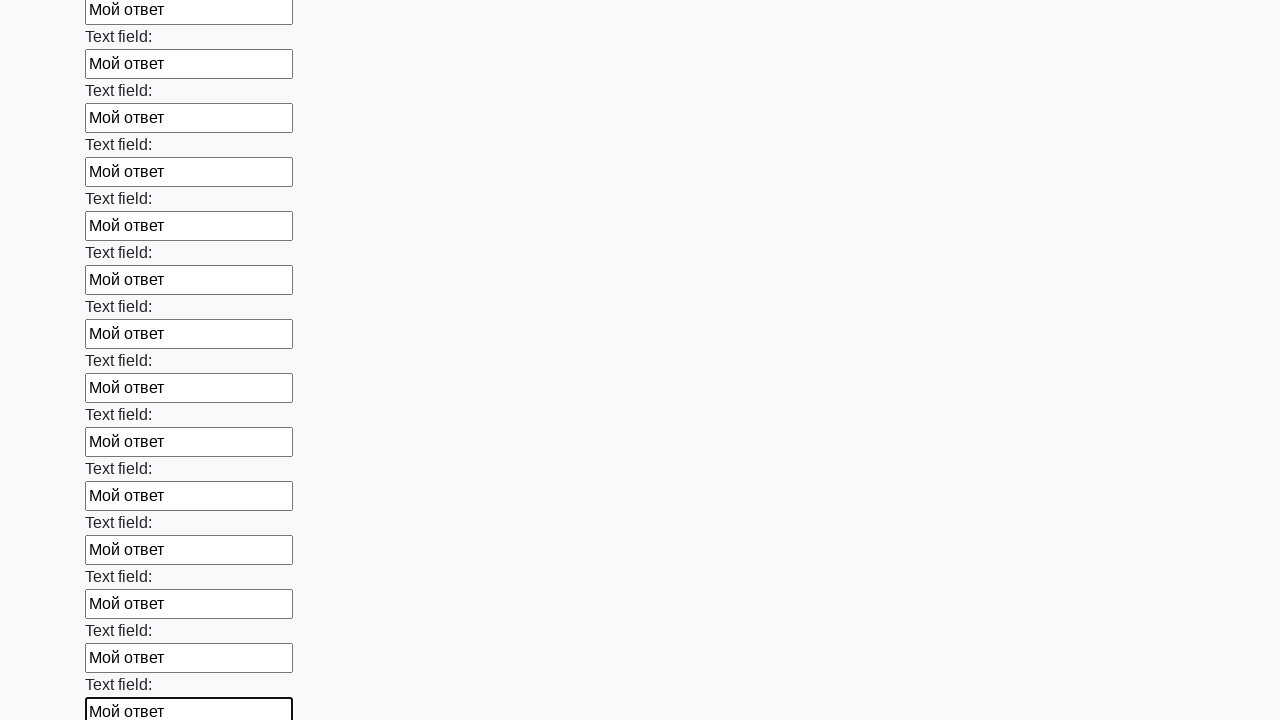

Filled input field with 'Мой ответ' on input >> nth=87
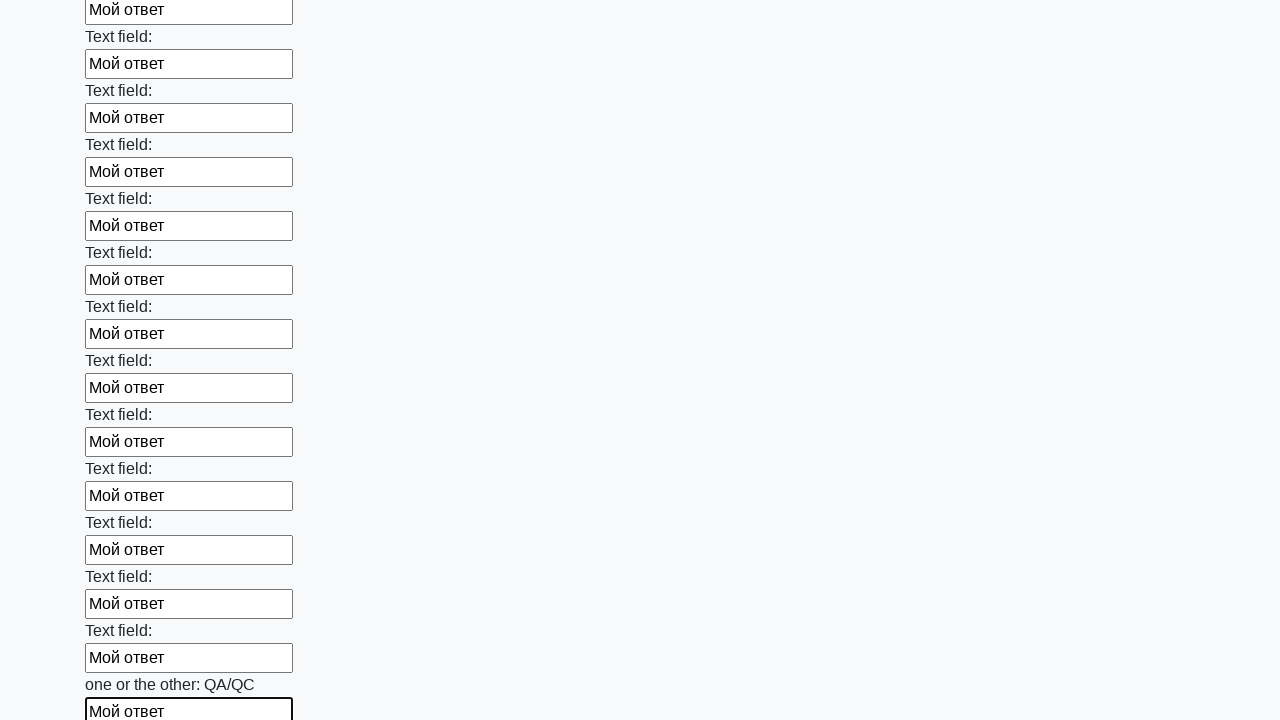

Filled input field with 'Мой ответ' on input >> nth=88
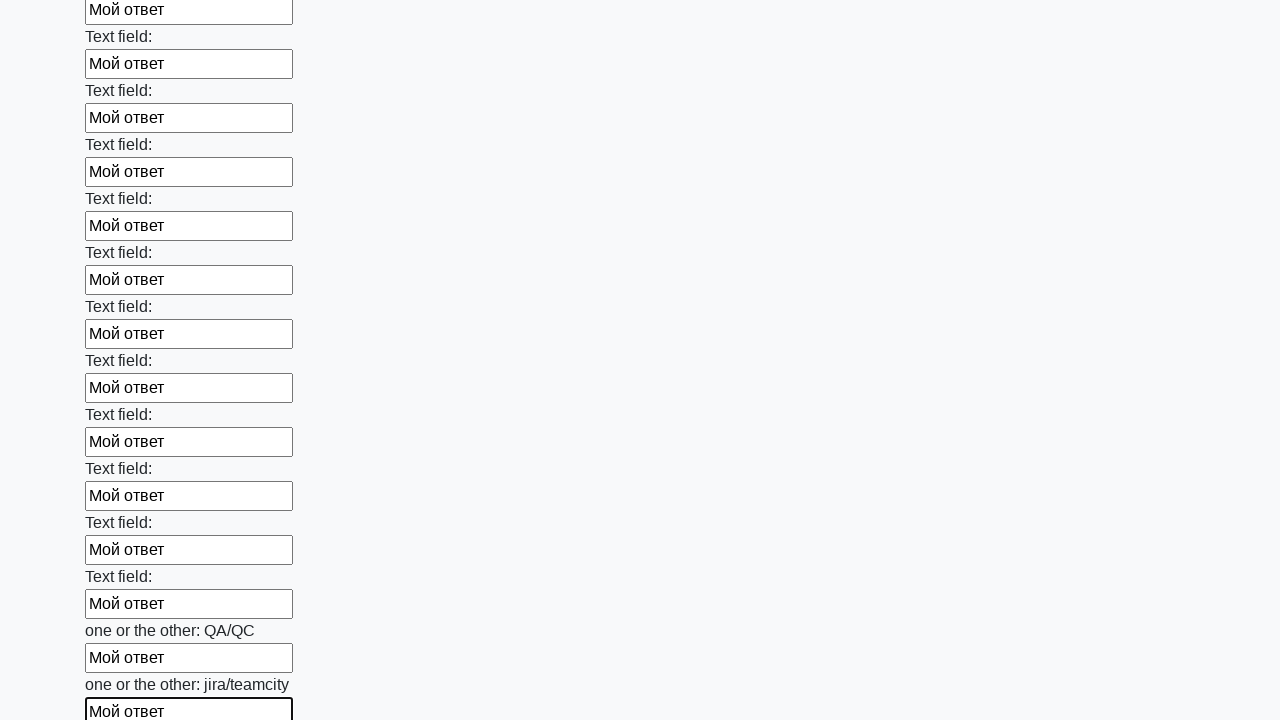

Filled input field with 'Мой ответ' on input >> nth=89
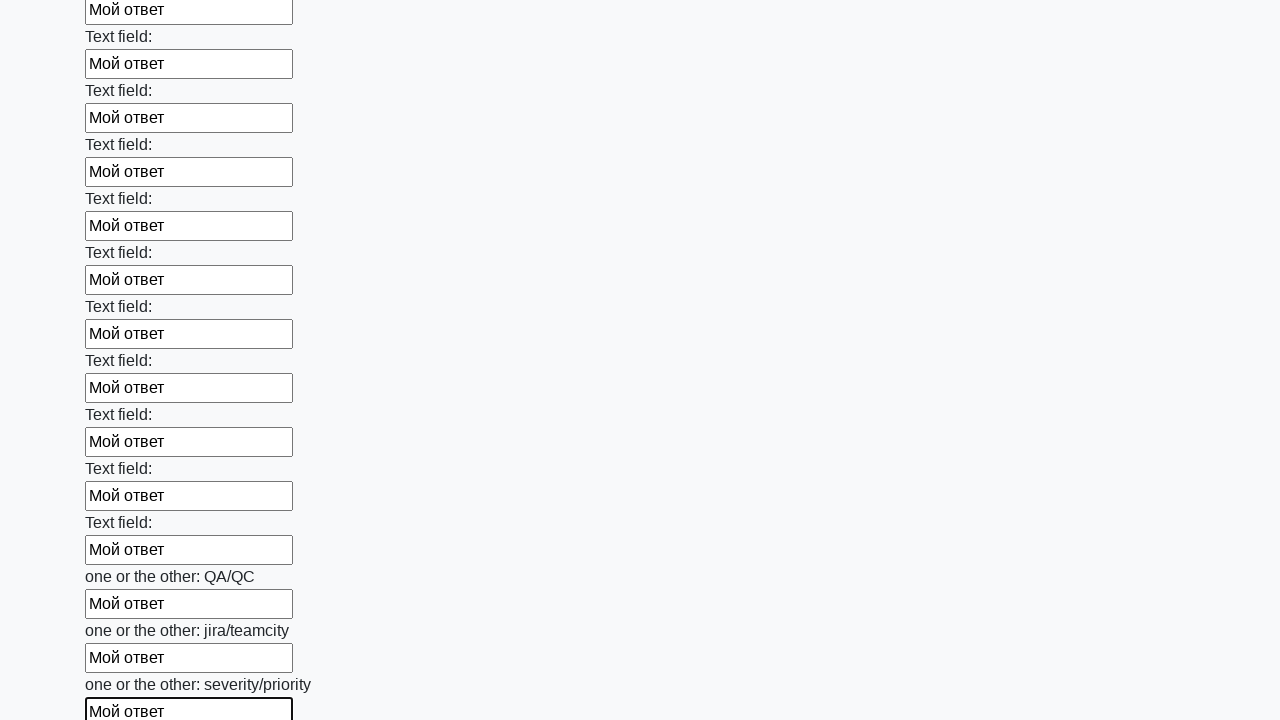

Filled input field with 'Мой ответ' on input >> nth=90
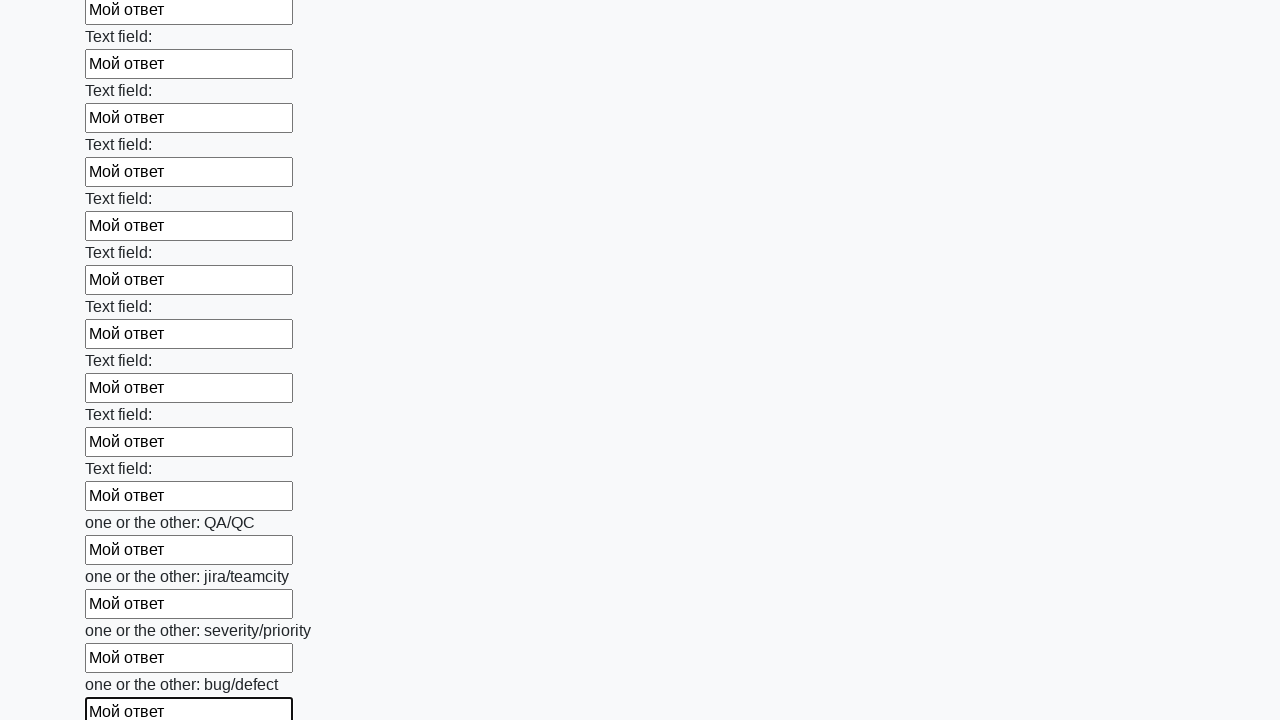

Filled input field with 'Мой ответ' on input >> nth=91
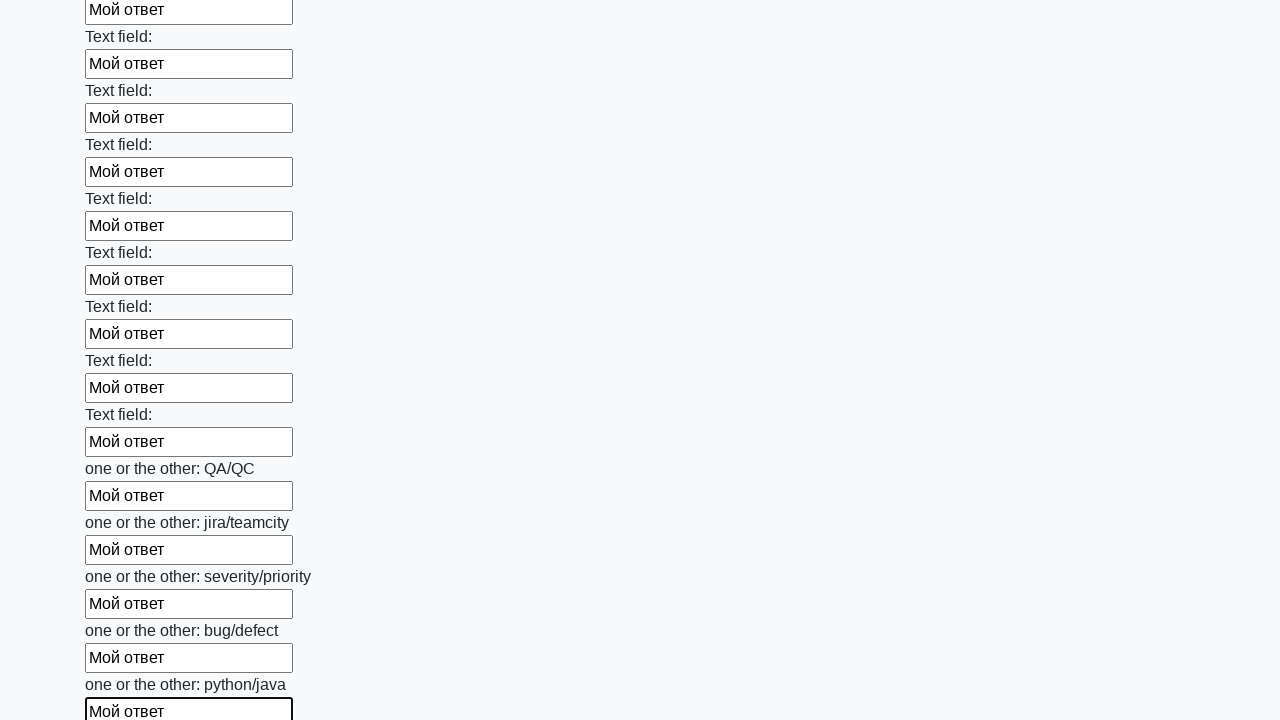

Filled input field with 'Мой ответ' on input >> nth=92
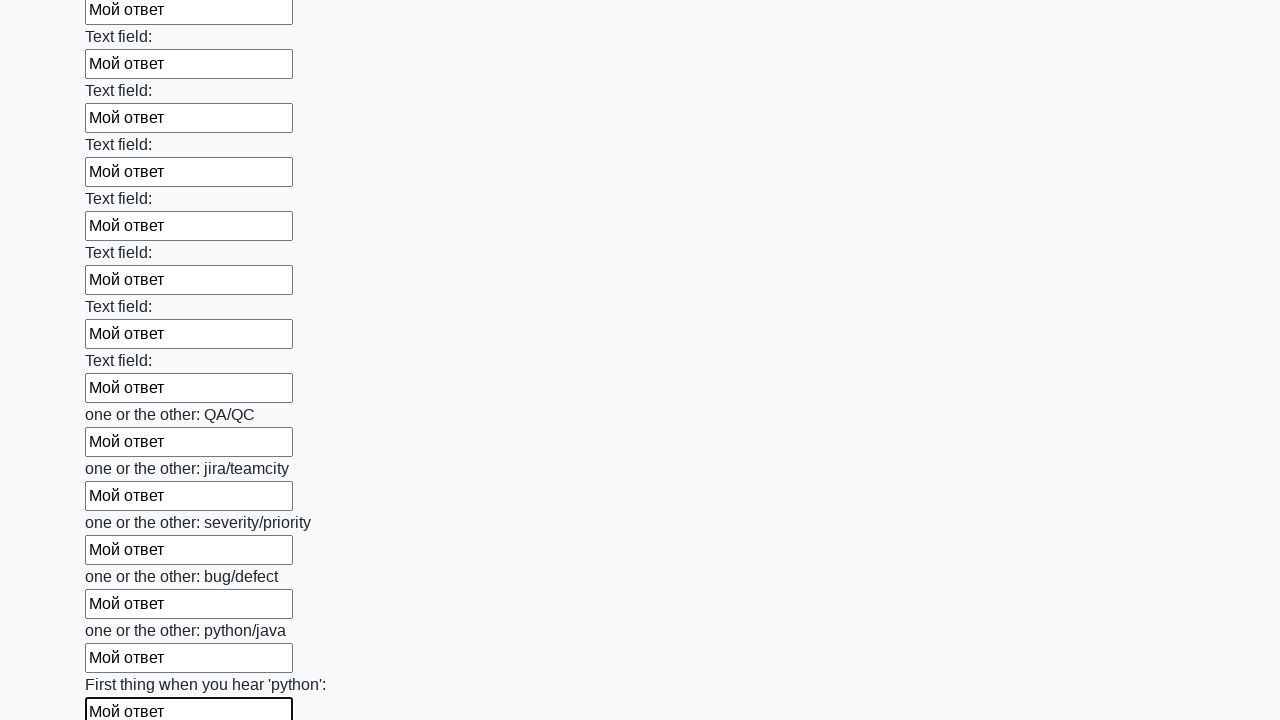

Filled input field with 'Мой ответ' on input >> nth=93
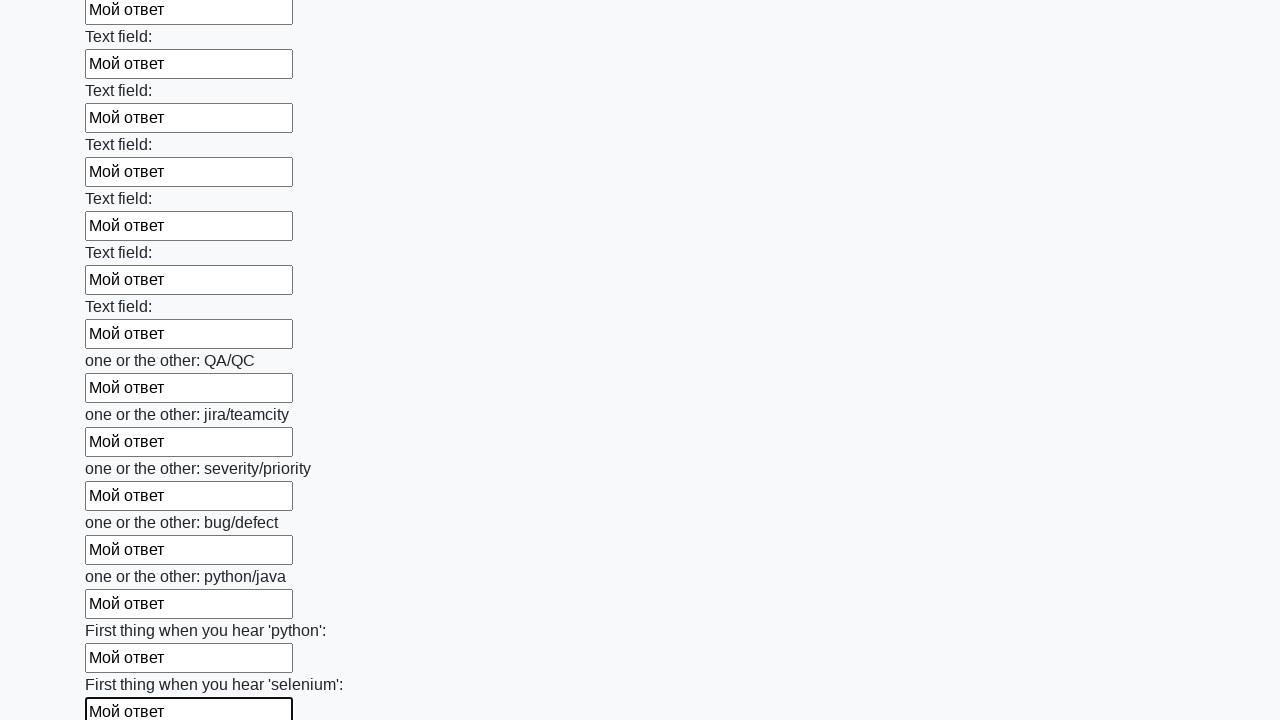

Filled input field with 'Мой ответ' on input >> nth=94
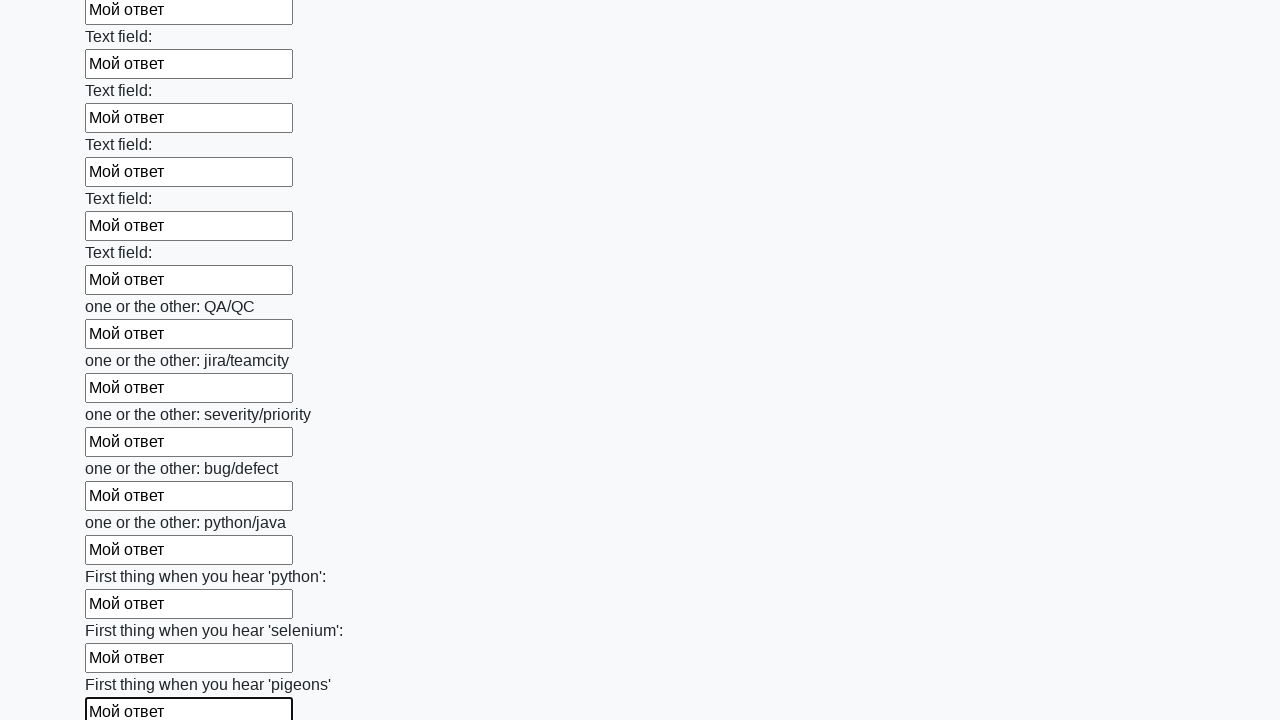

Filled input field with 'Мой ответ' on input >> nth=95
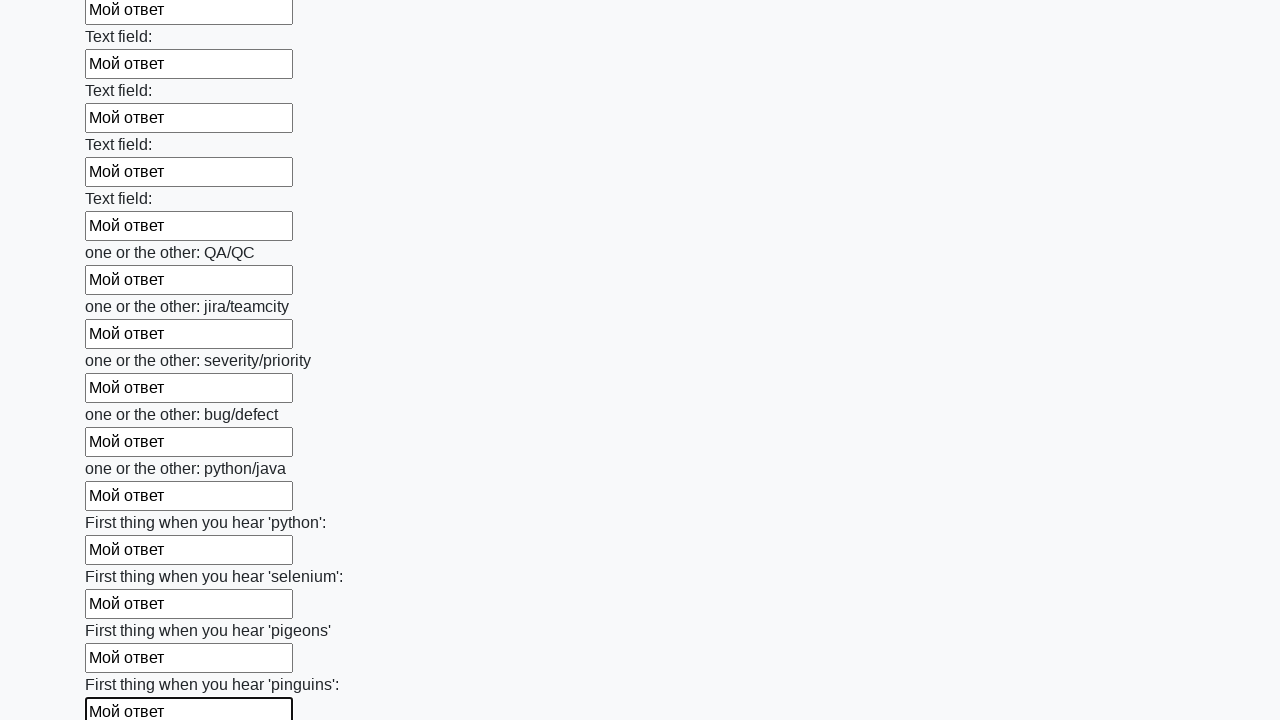

Filled input field with 'Мой ответ' on input >> nth=96
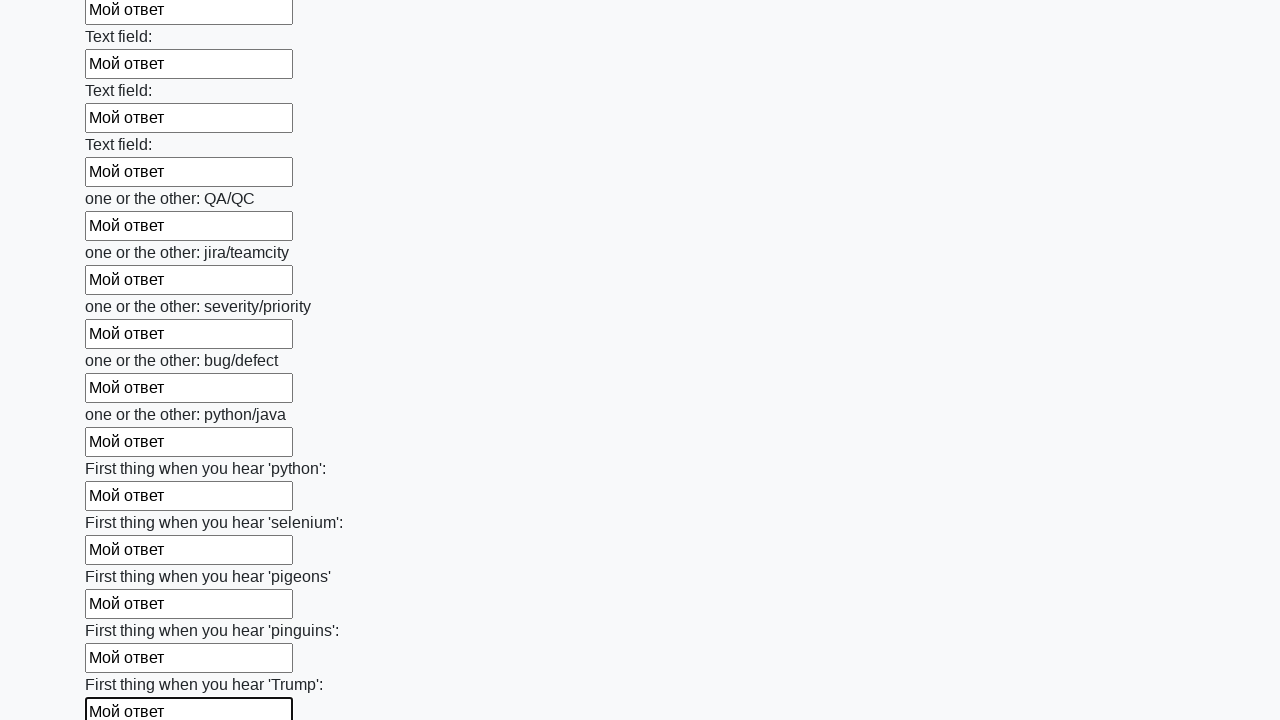

Filled input field with 'Мой ответ' on input >> nth=97
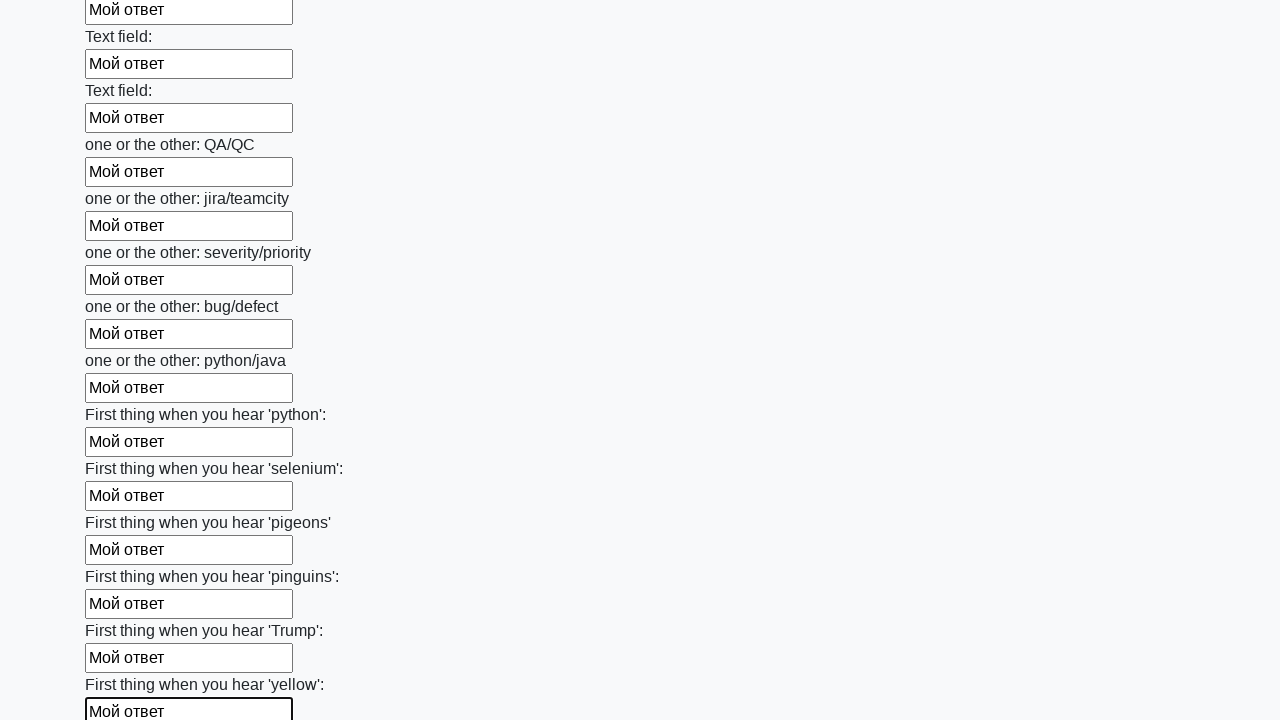

Filled input field with 'Мой ответ' on input >> nth=98
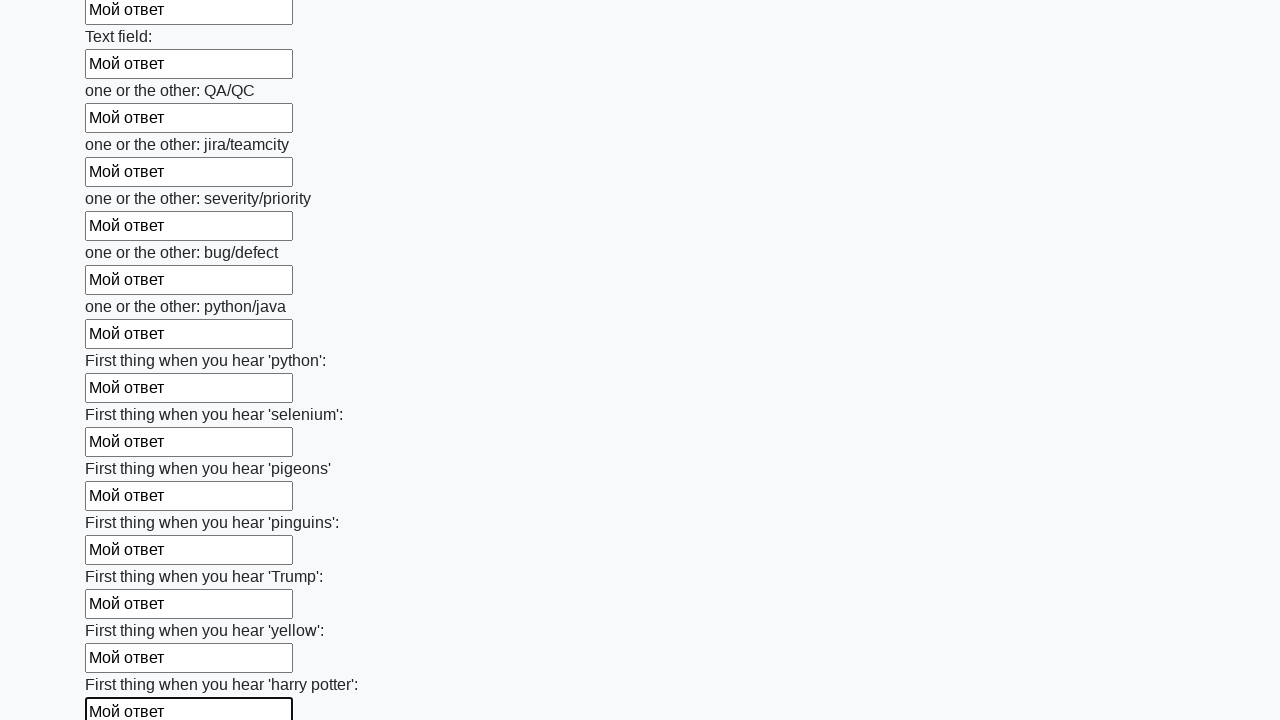

Filled input field with 'Мой ответ' on input >> nth=99
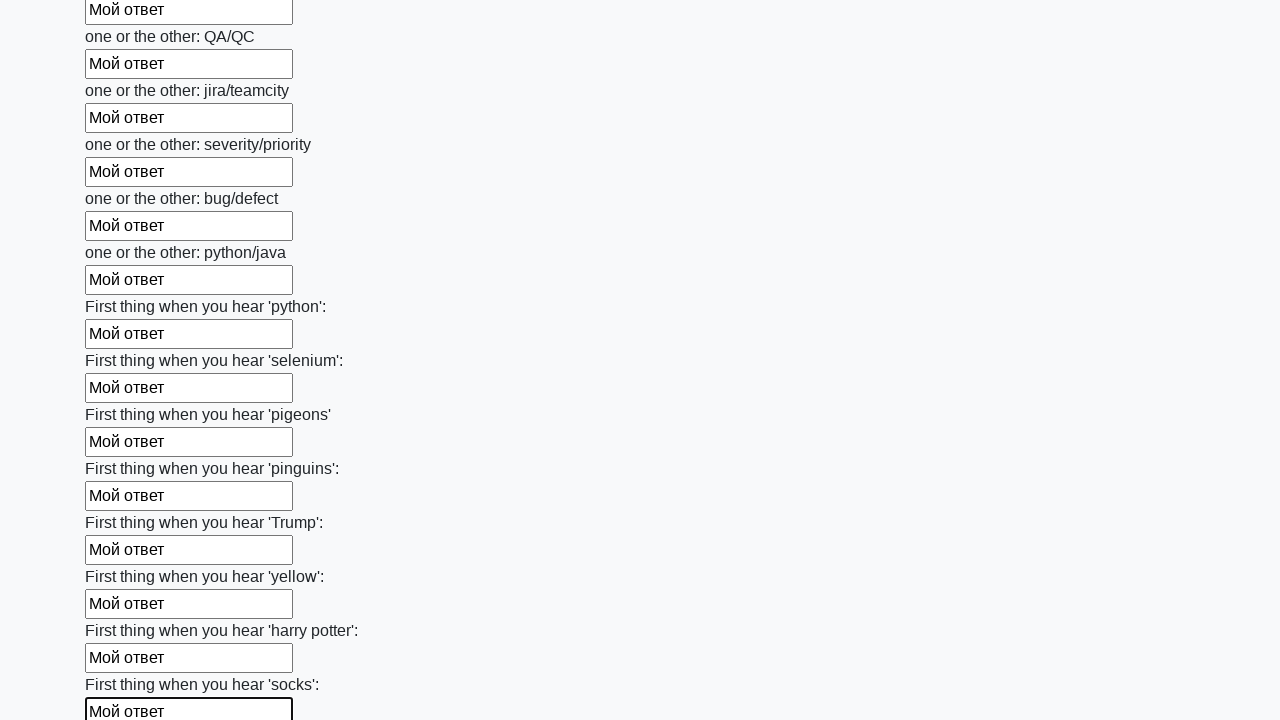

Clicked the submit button at (123, 611) on button.btn
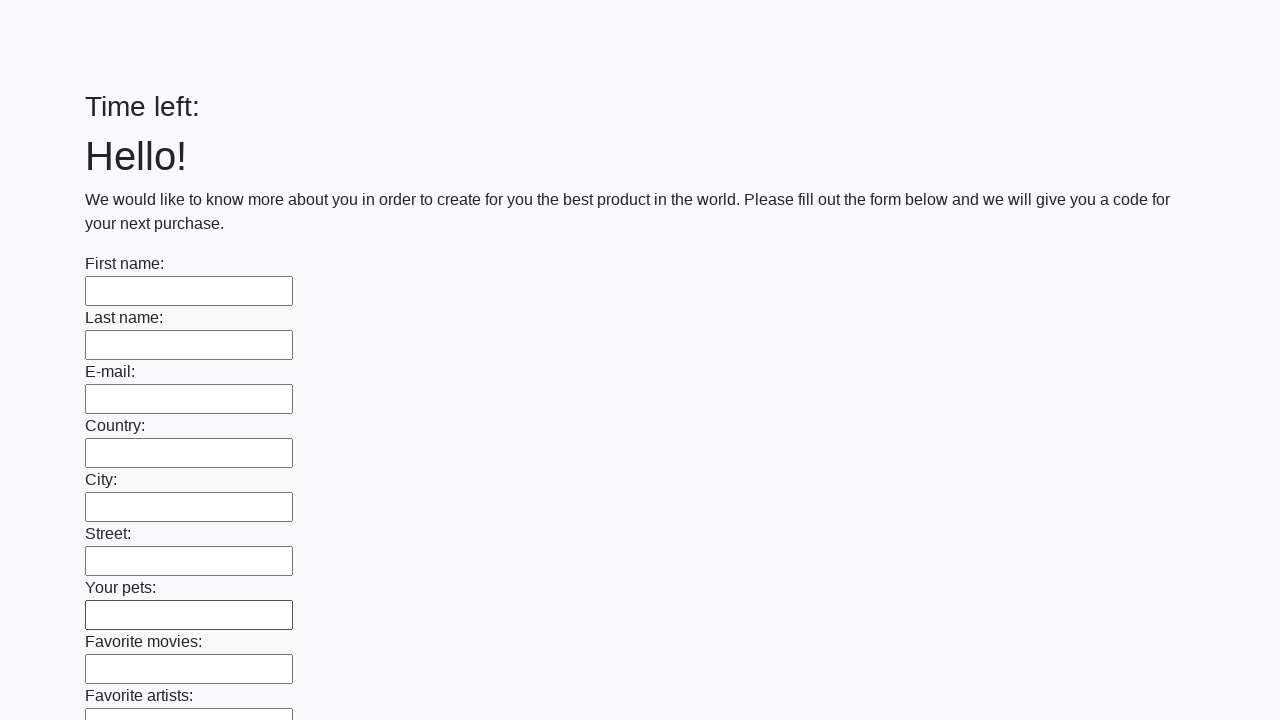

Set up dialog handler to accept alerts
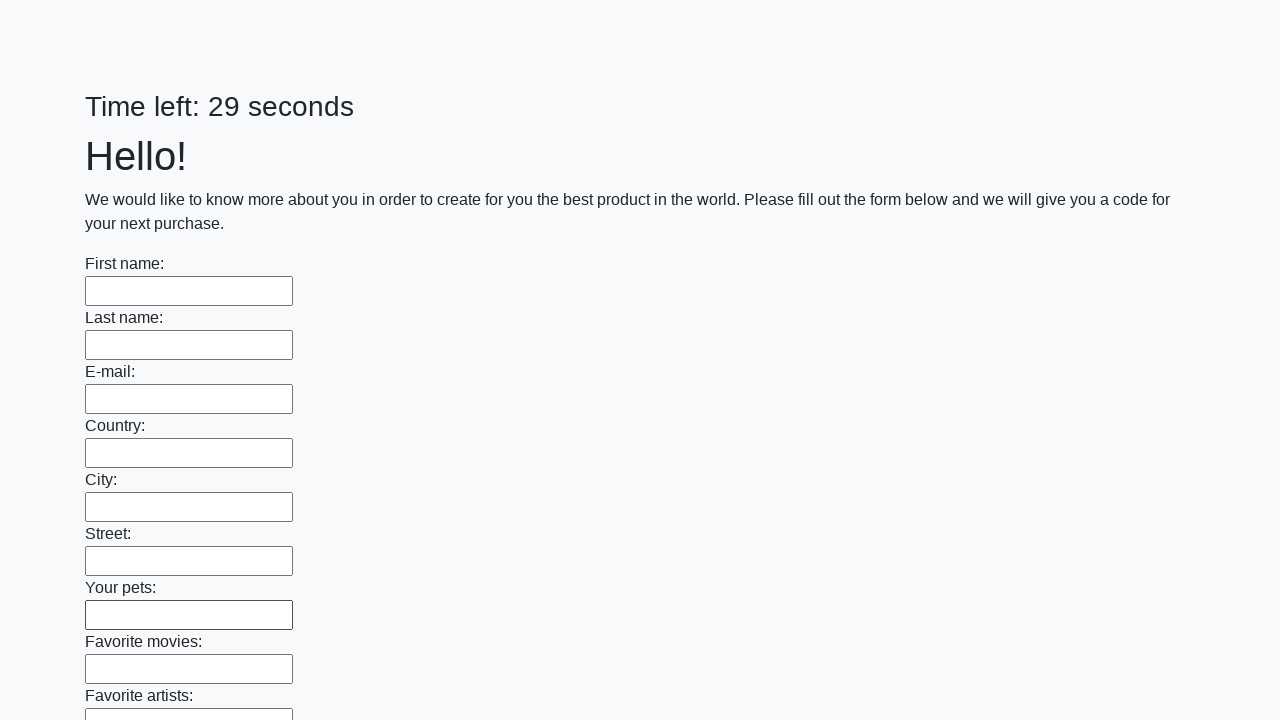

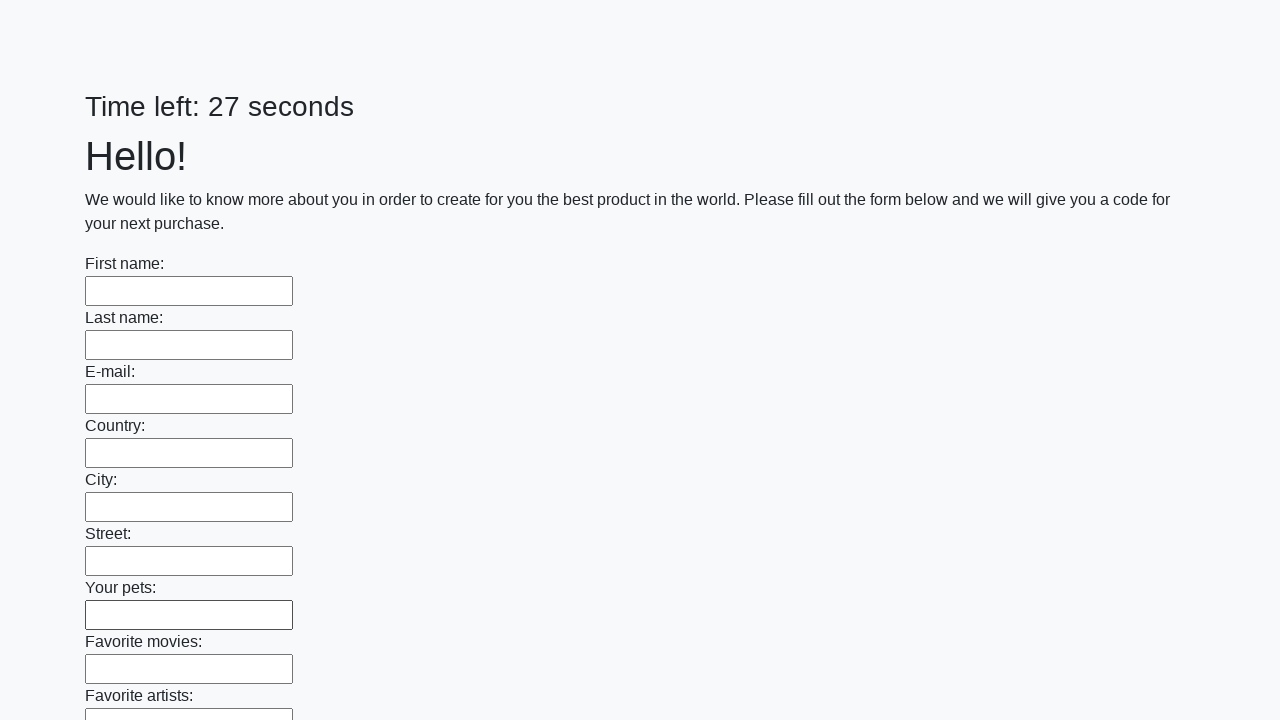